Tests a dynamic clicking exercise by reading a displayed number from the page and clicking the corresponding submit button 50 times in a loop.

Starting URL: http://test.rubywatir.com/ifelse.php

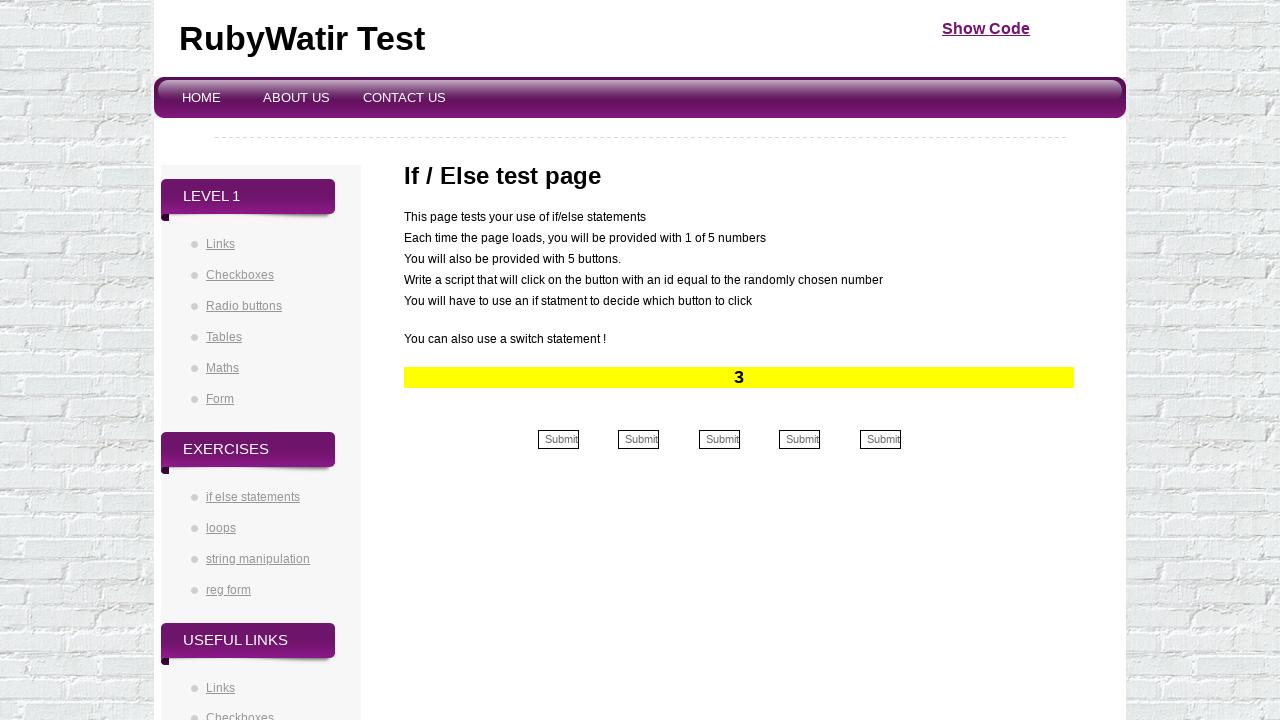

Navigated to dynamic clicking exercise page
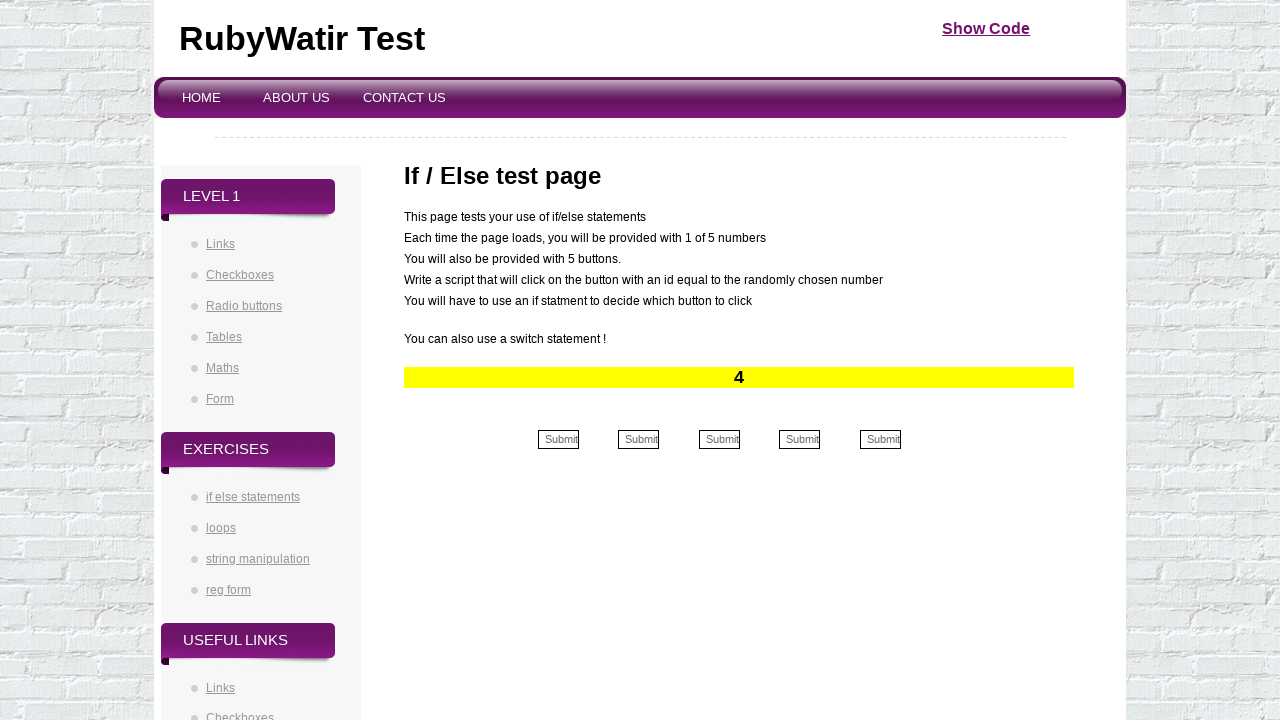

Read displayed number: 4
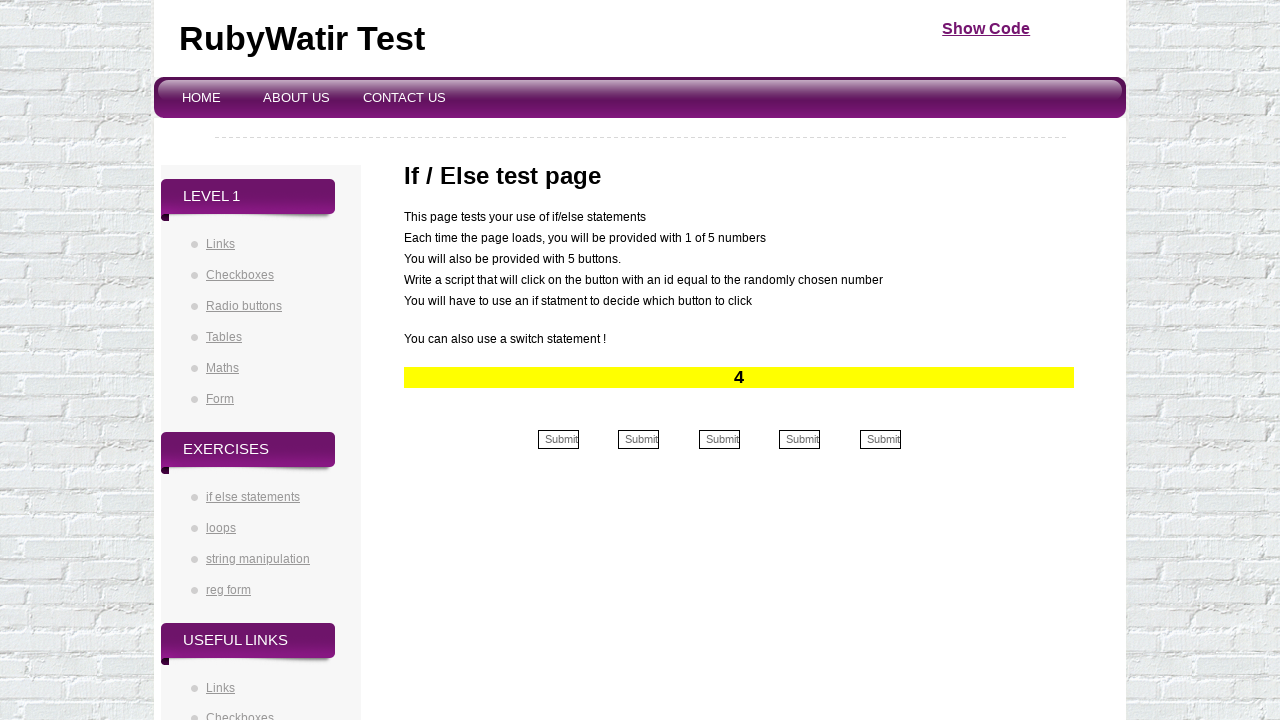

Clicked submit button for number 4 at (800, 440) on input[name*='4']
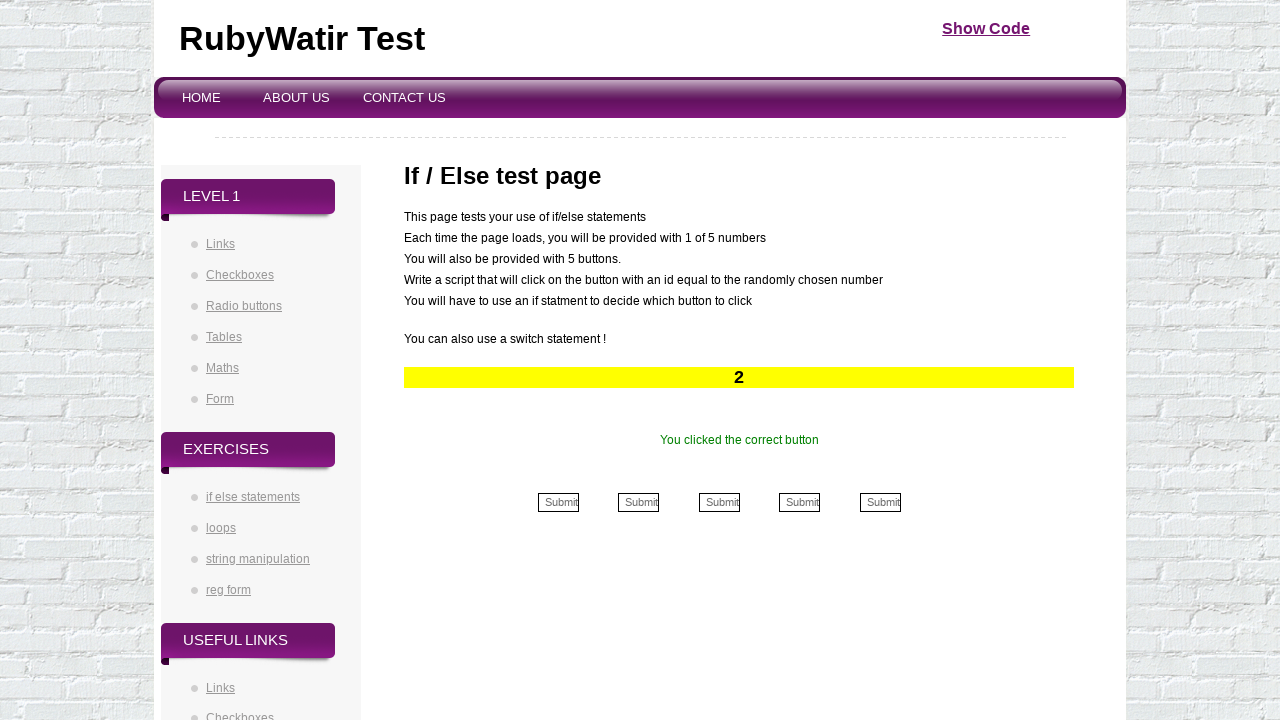

Waited 500ms for page to update
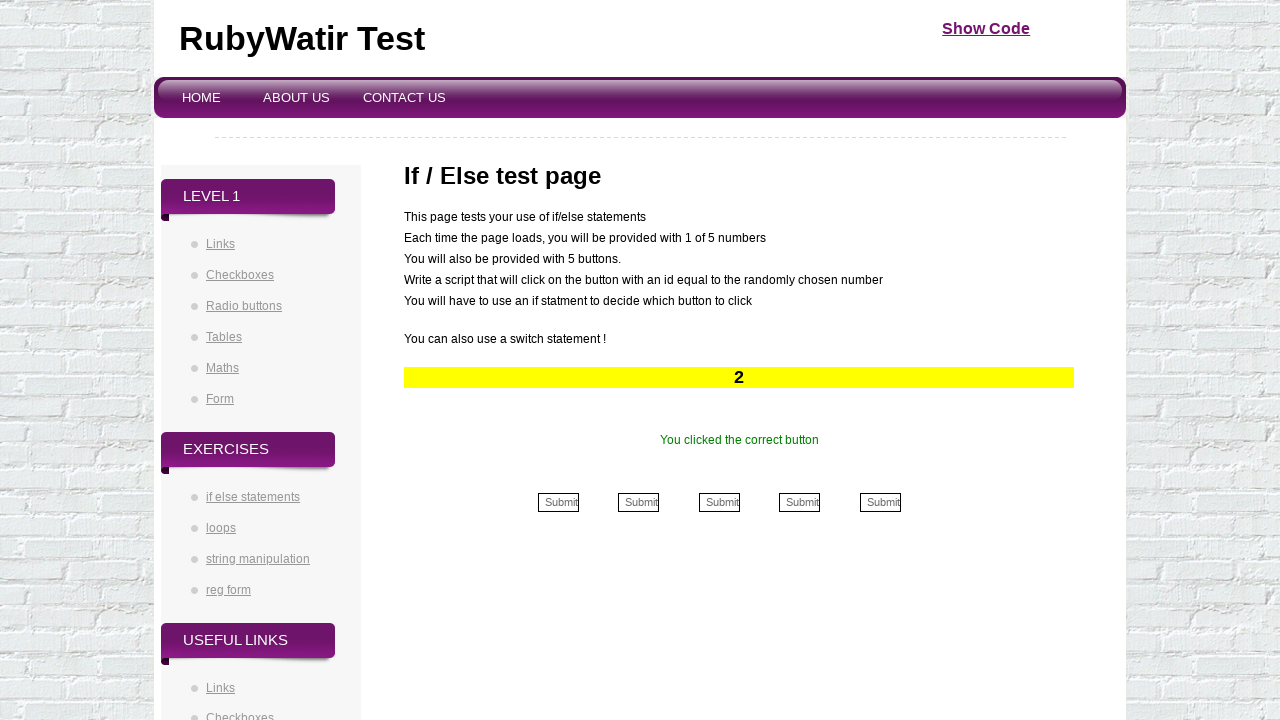

Read displayed number: 2
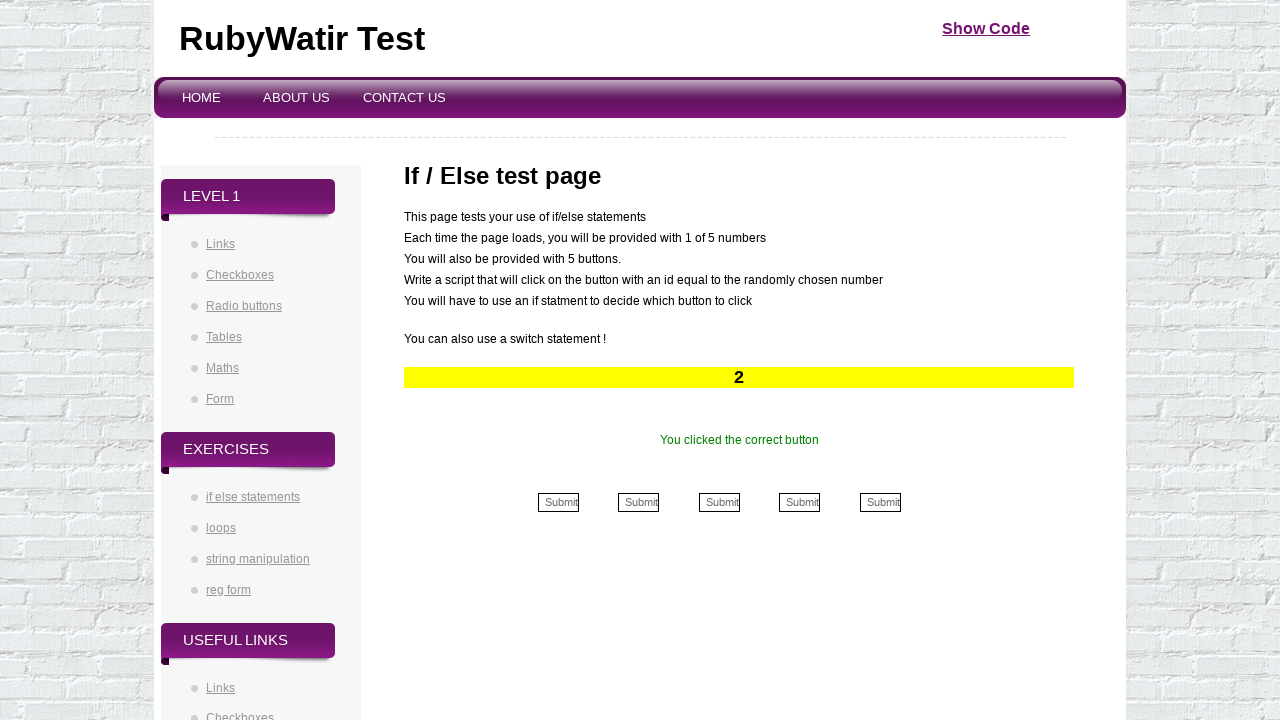

Clicked submit button for number 2 at (639, 502) on input[name*='2']
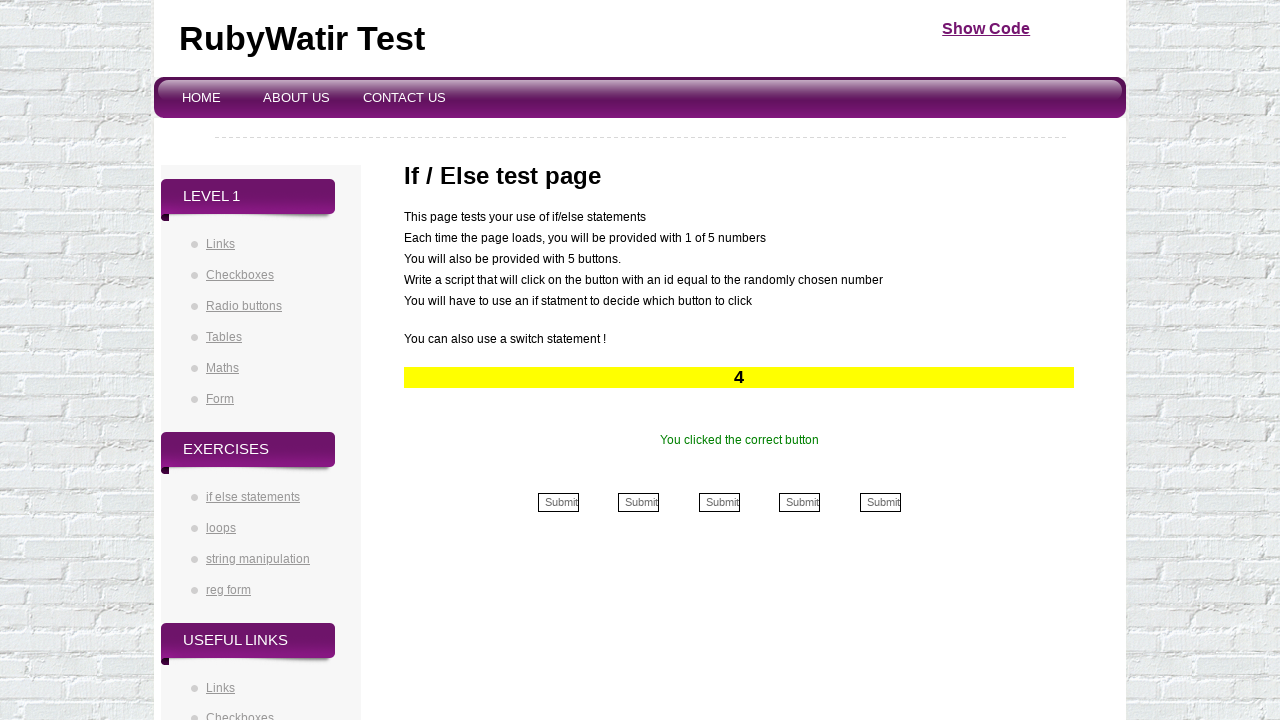

Waited 500ms for page to update
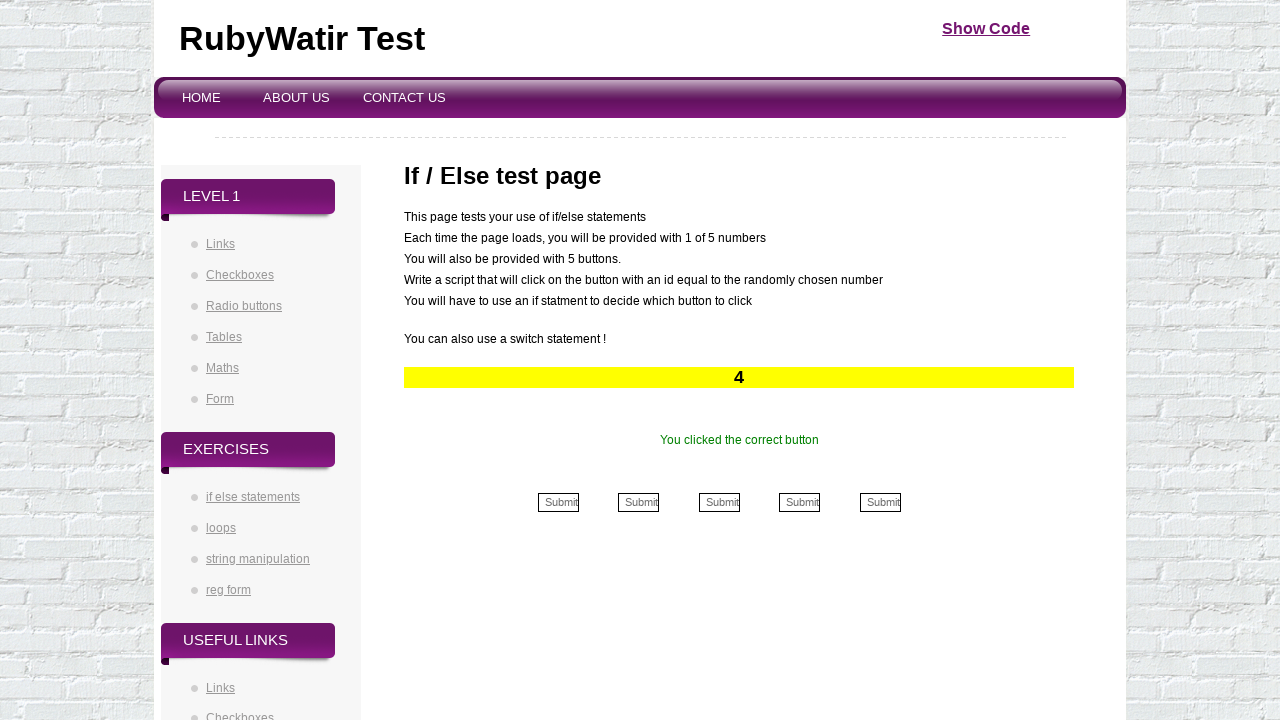

Read displayed number: 4
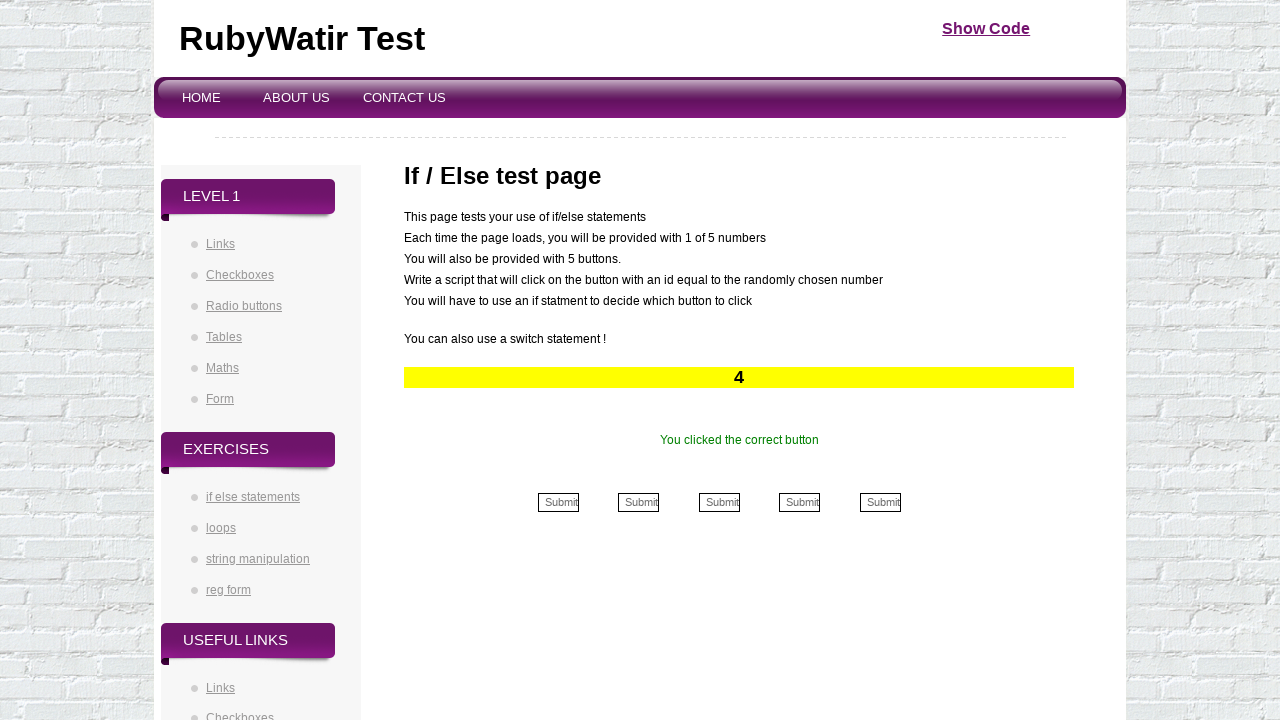

Clicked submit button for number 4 at (800, 502) on input[name*='4']
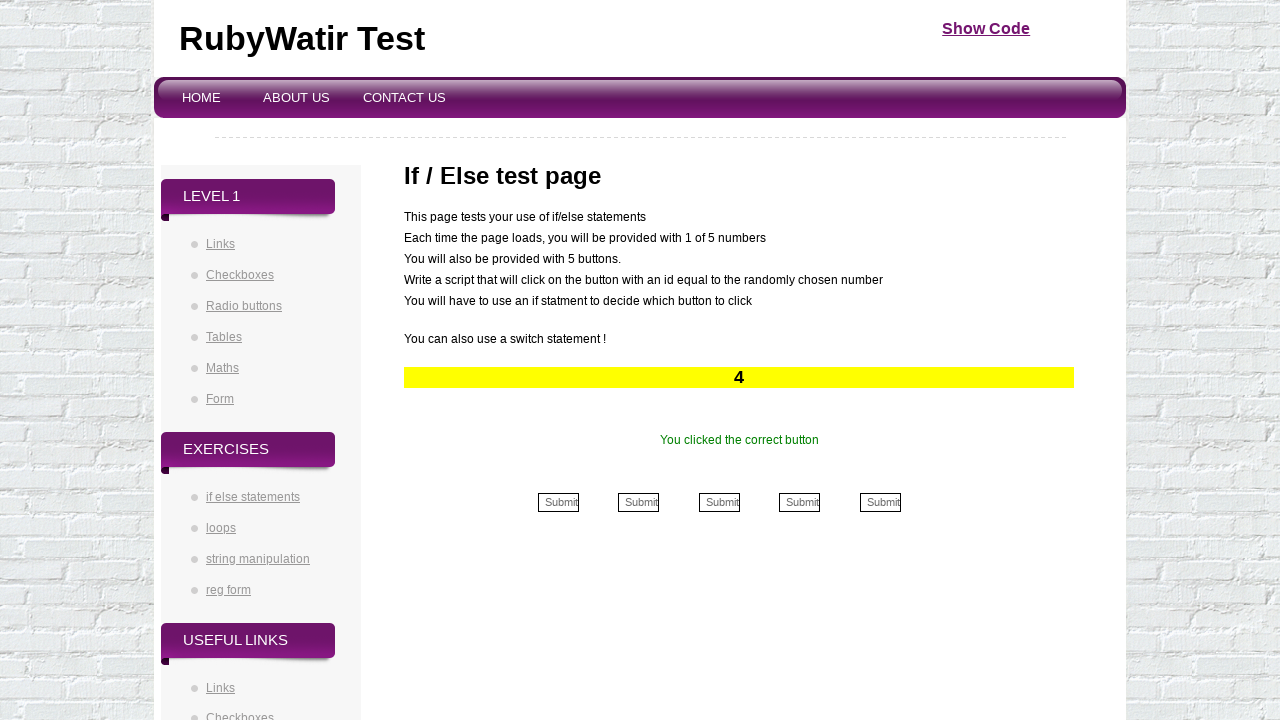

Waited 500ms for page to update
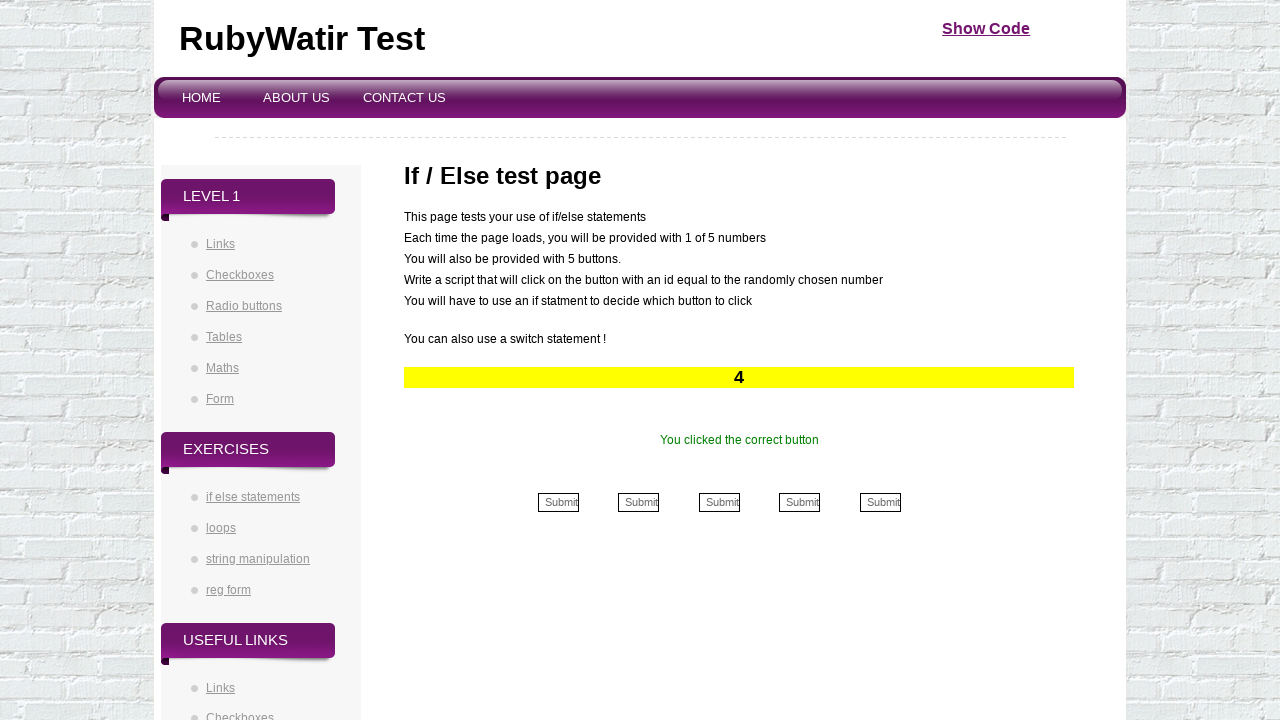

Read displayed number: 4
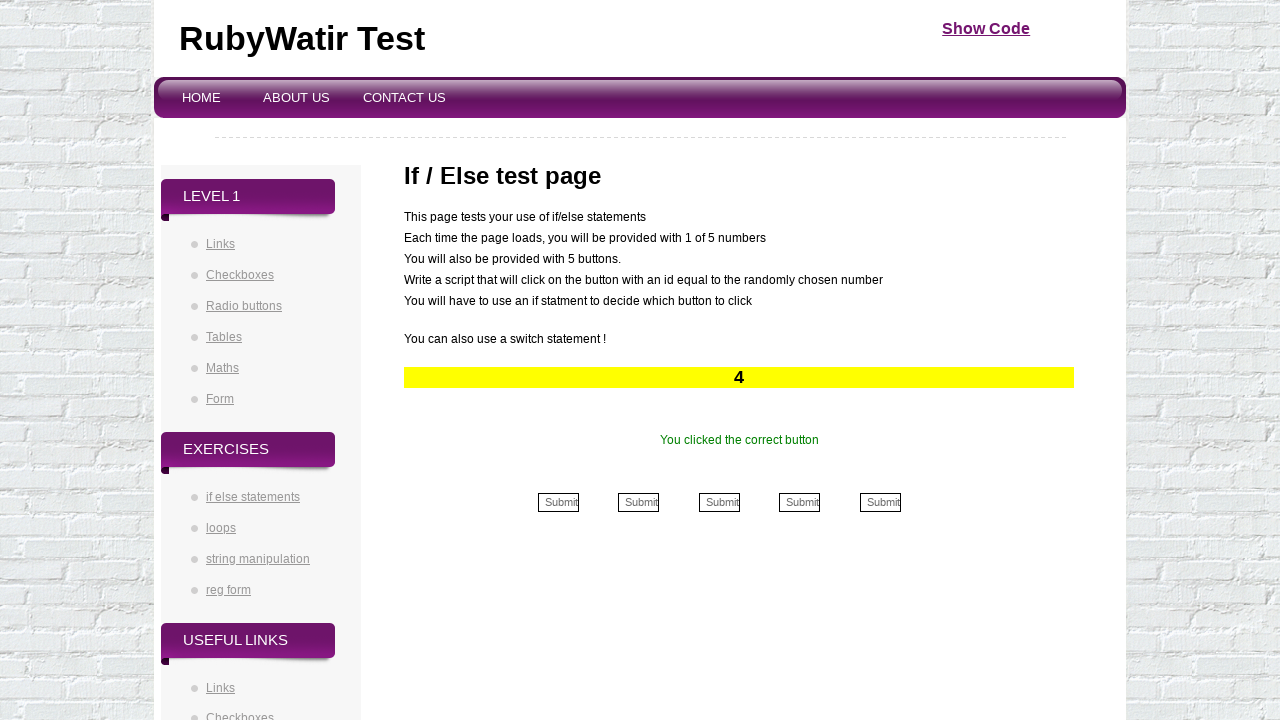

Clicked submit button for number 4 at (800, 502) on input[name*='4']
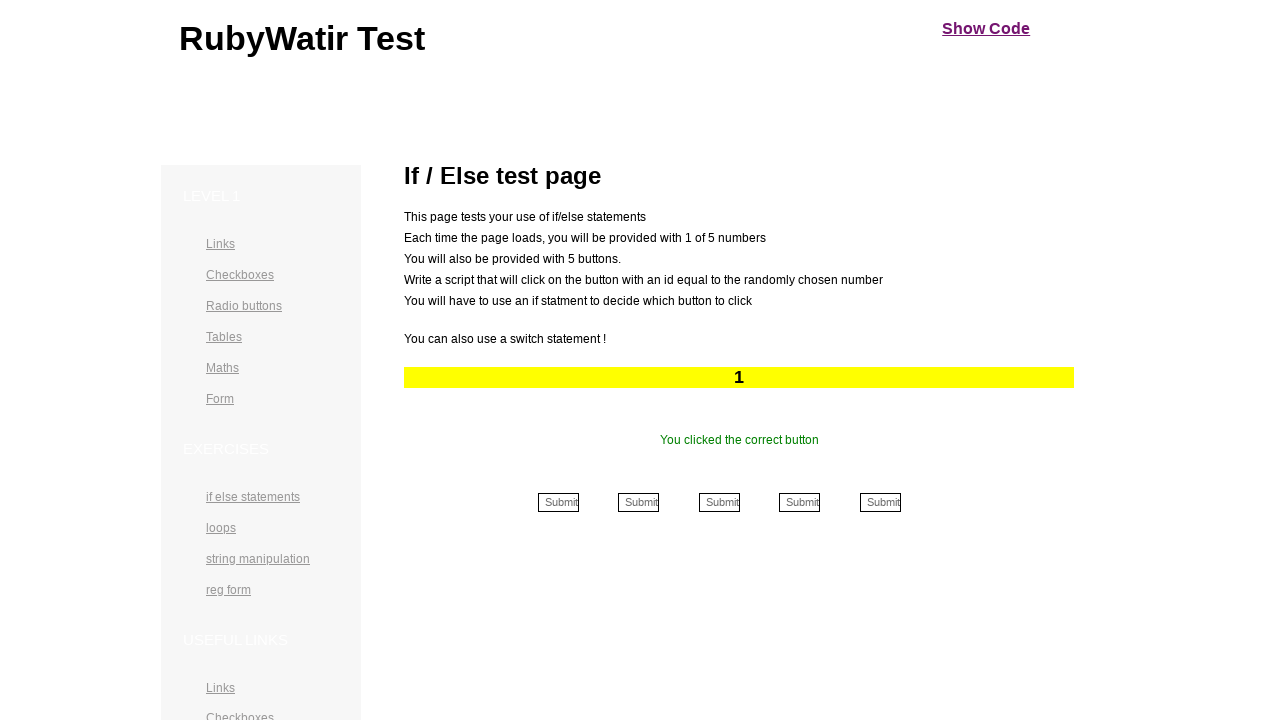

Waited 500ms for page to update
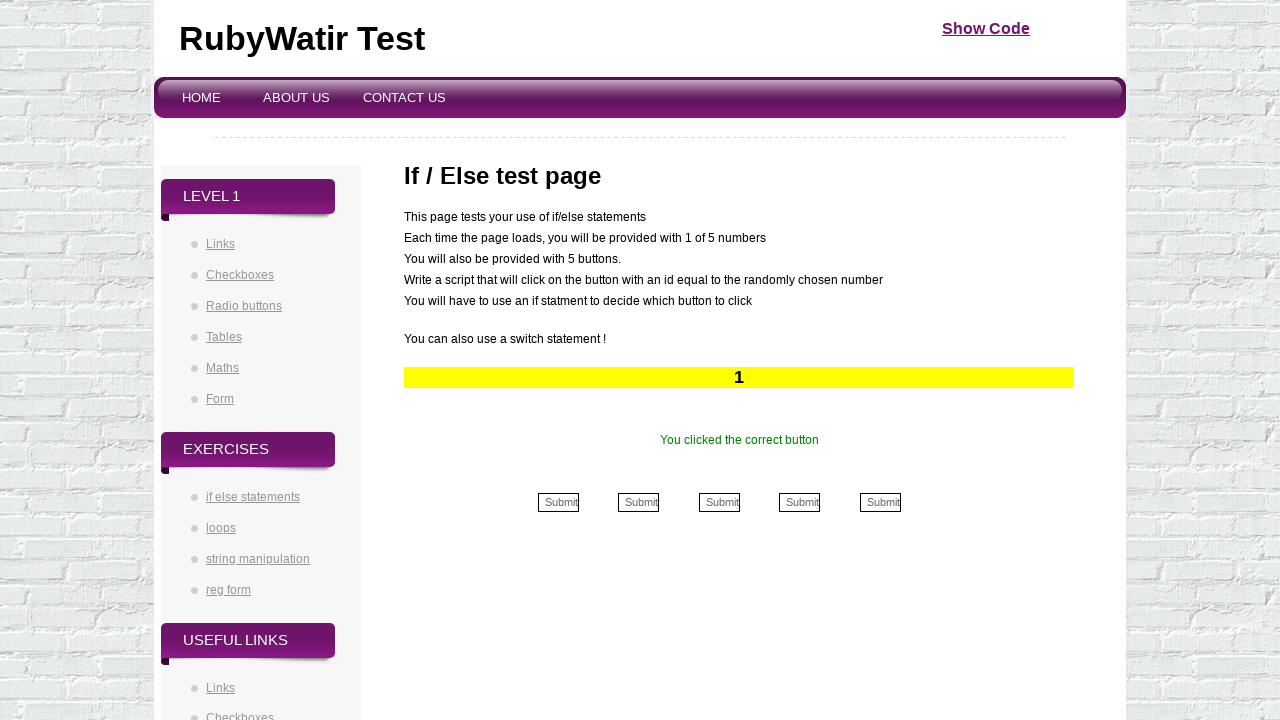

Read displayed number: 1
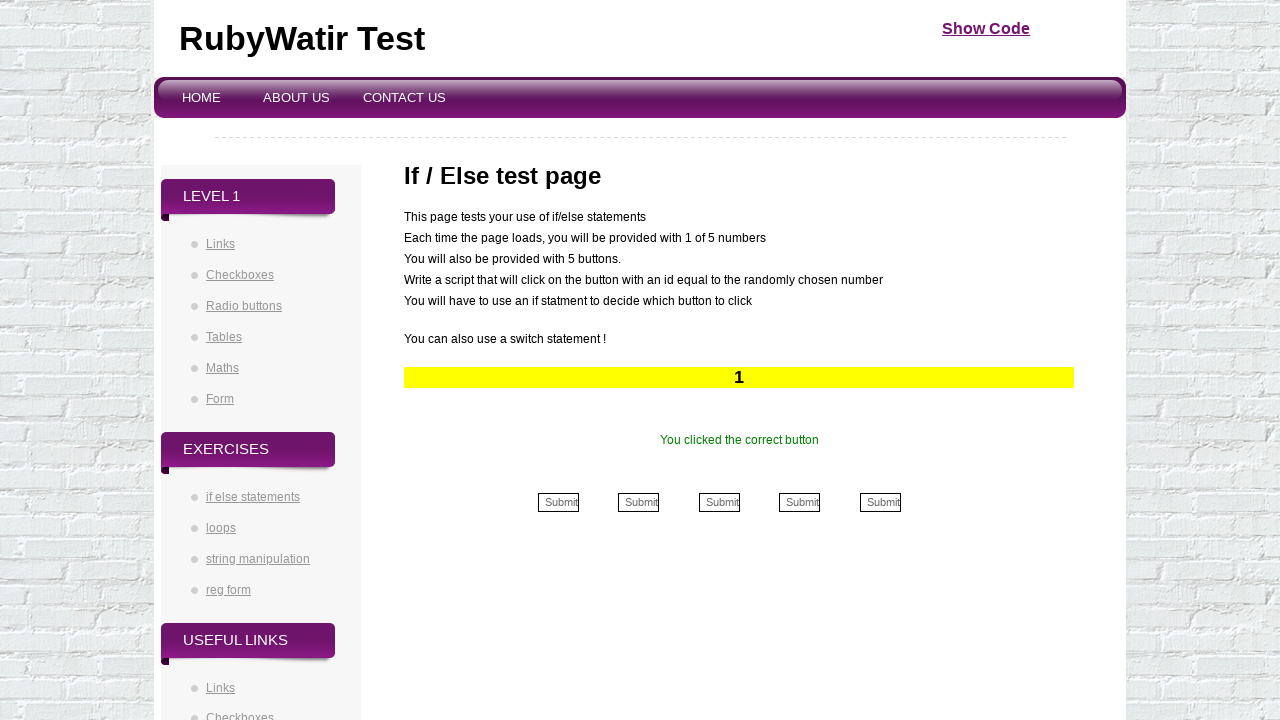

Clicked submit button for number 1 at (558, 502) on input[name*='1']
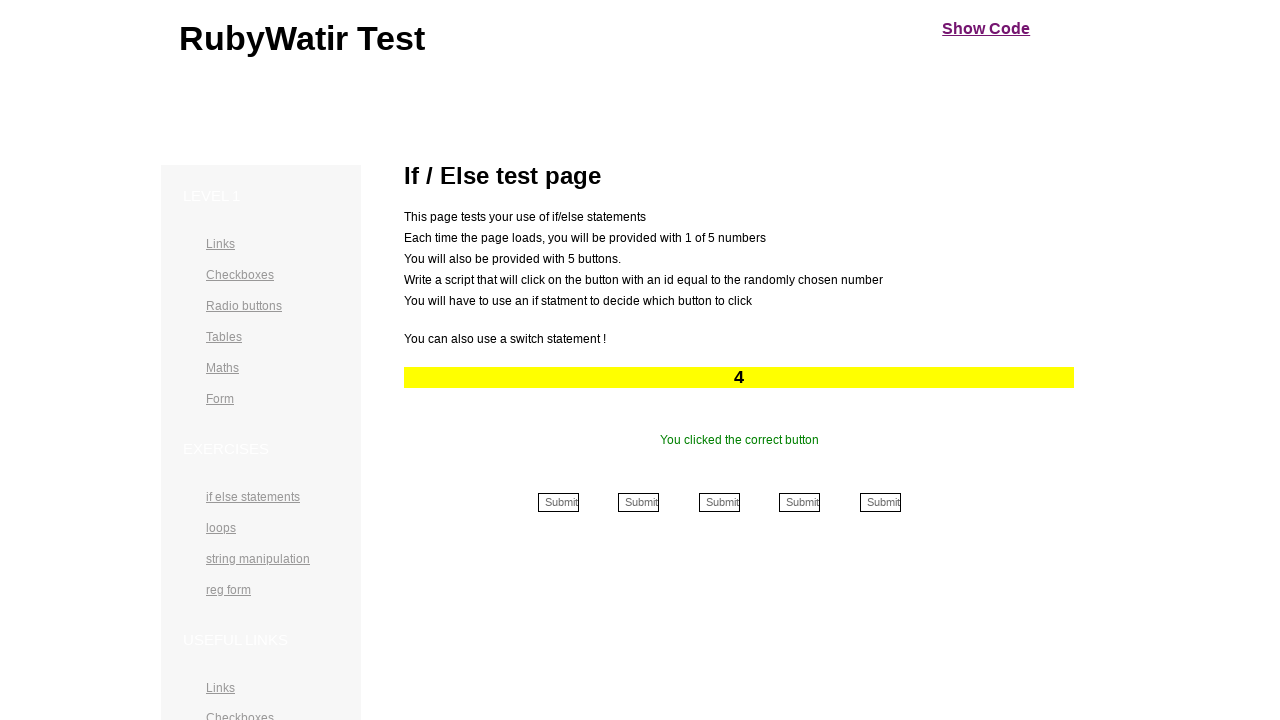

Waited 500ms for page to update
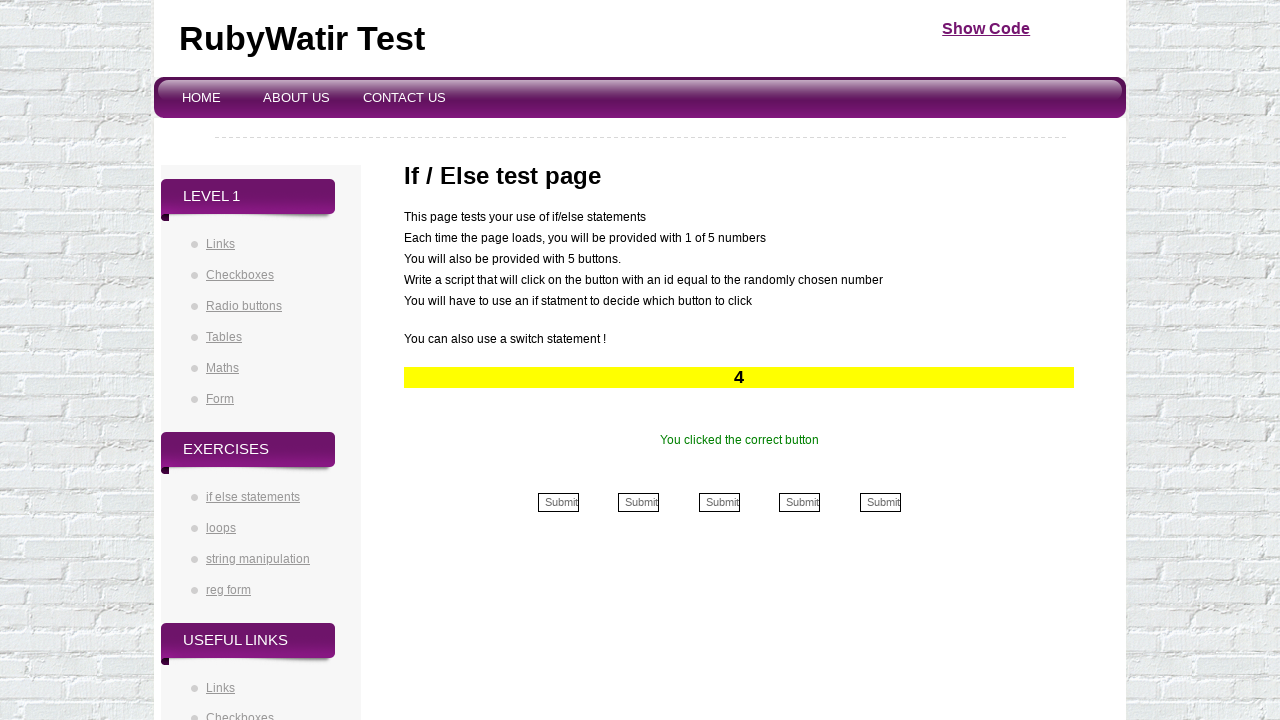

Read displayed number: 4
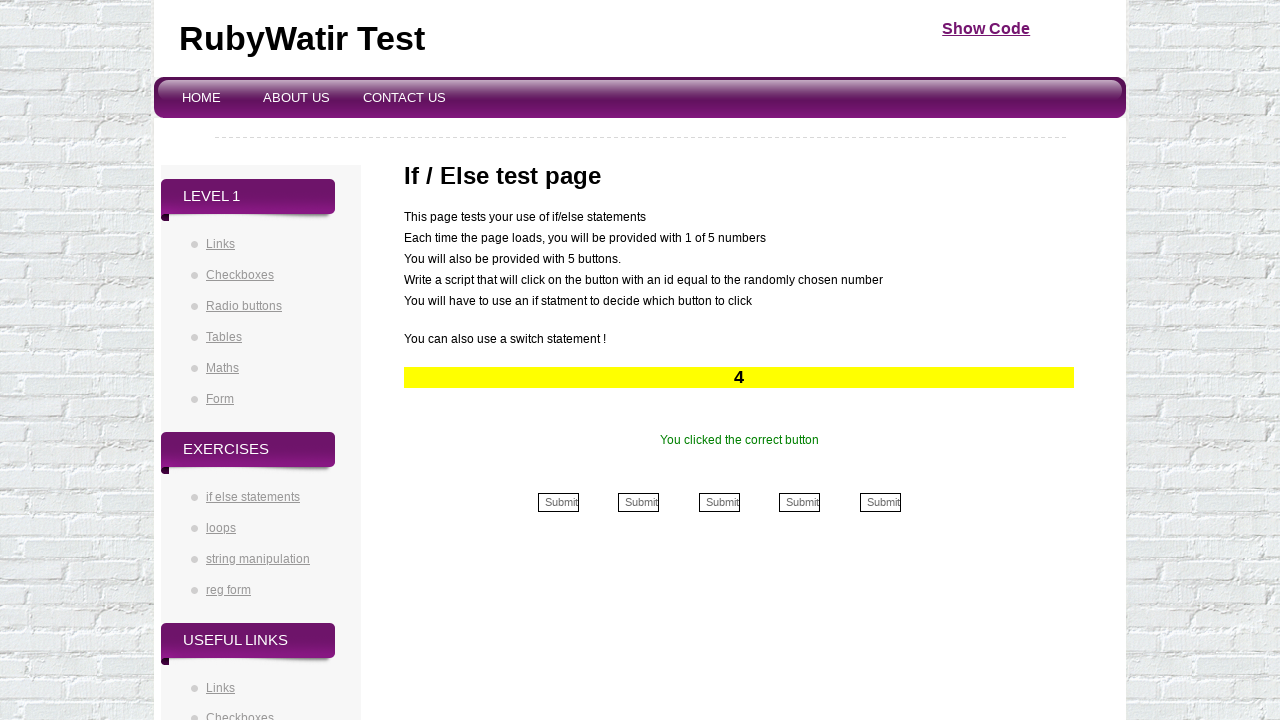

Clicked submit button for number 4 at (800, 502) on input[name*='4']
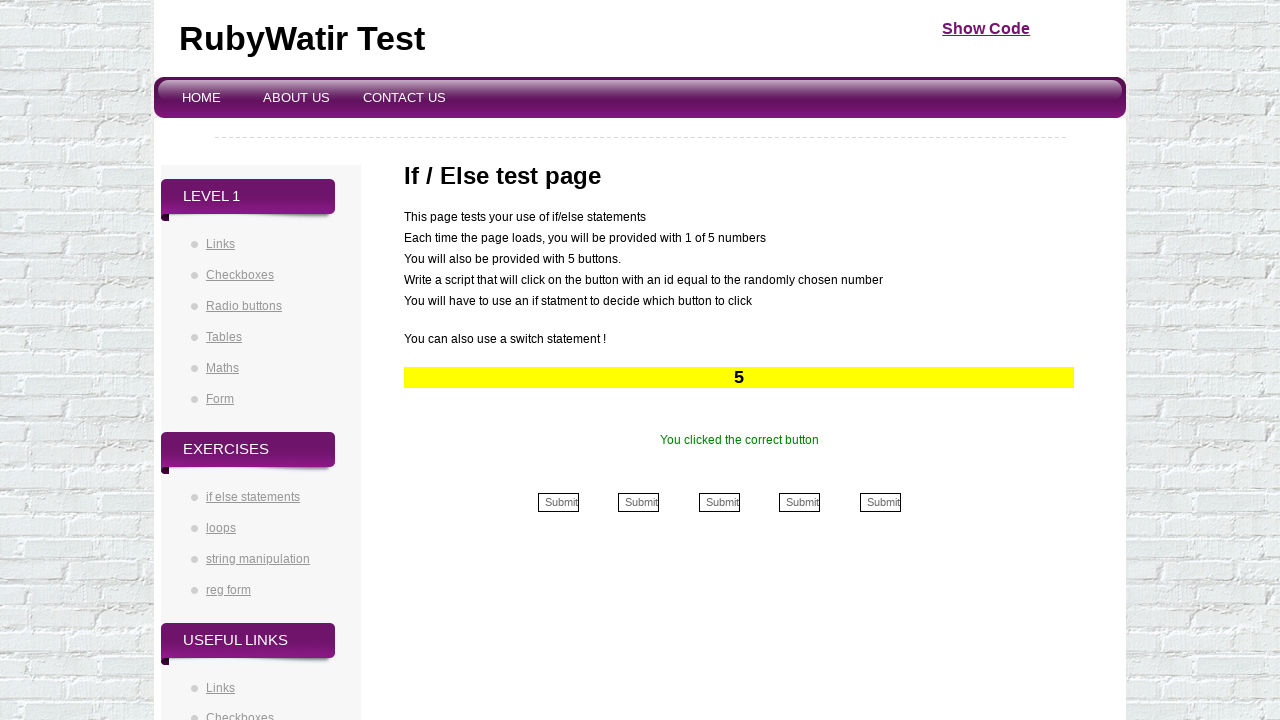

Waited 500ms for page to update
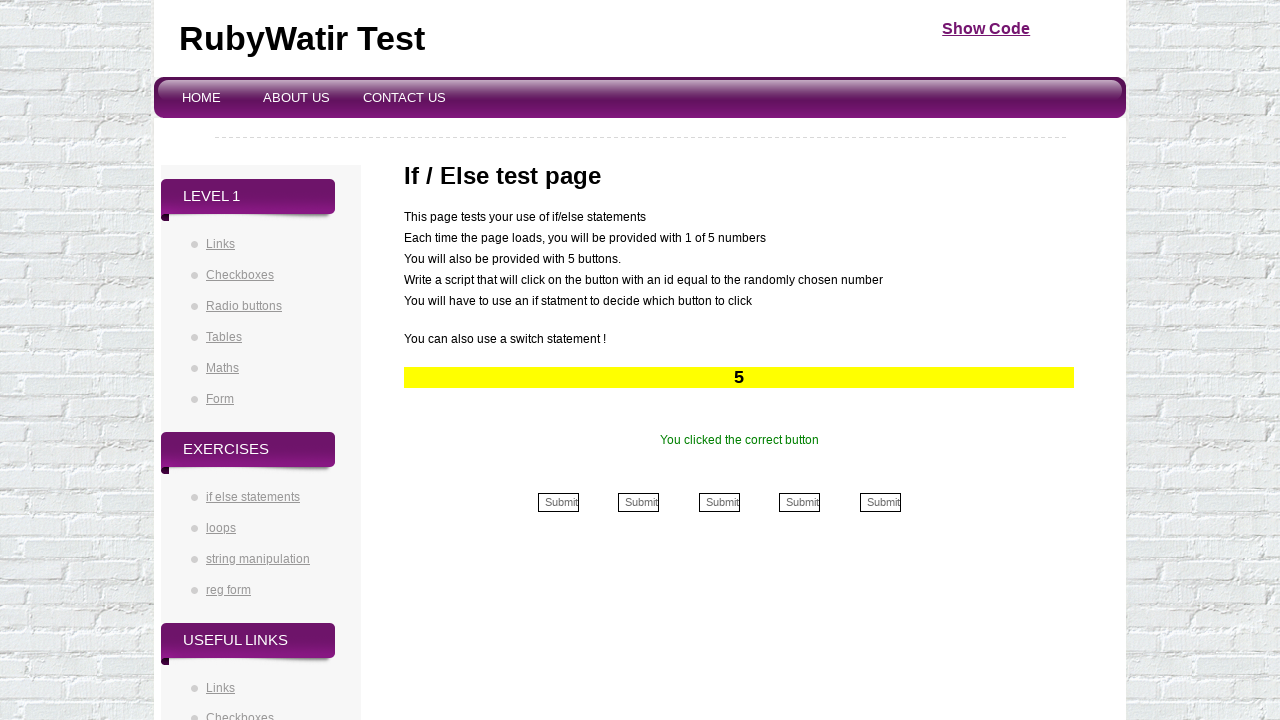

Read displayed number: 5
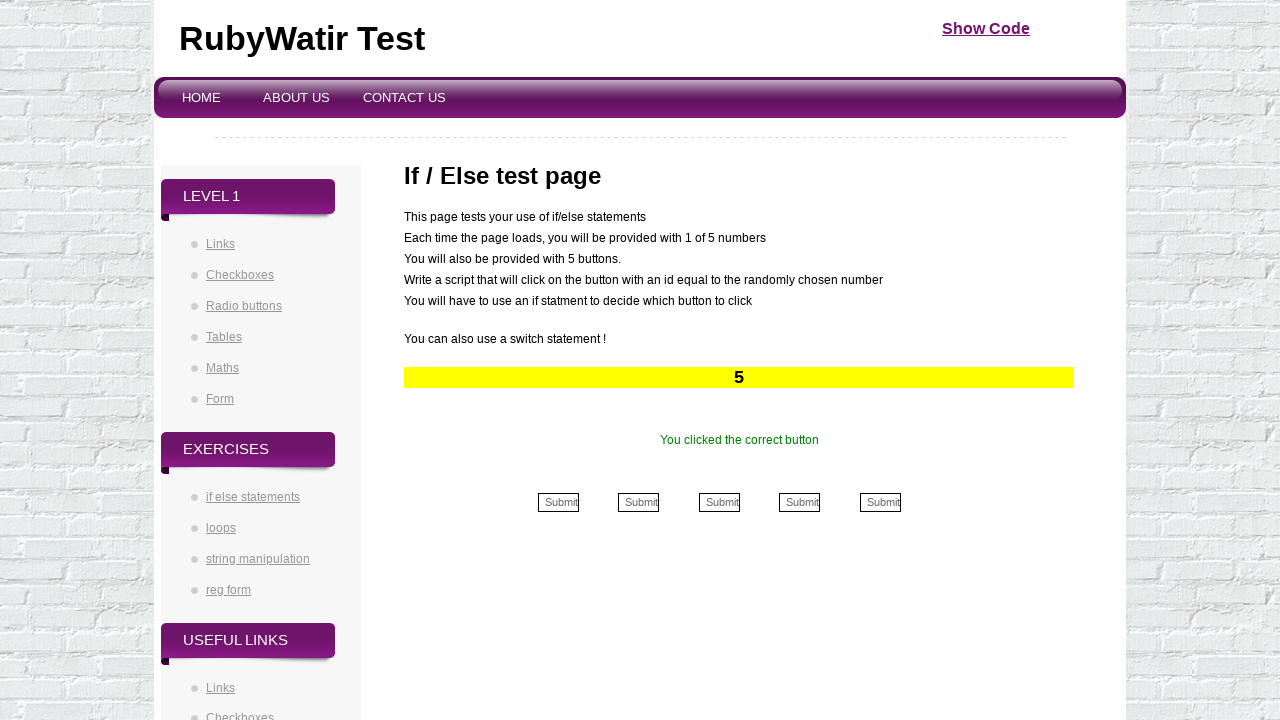

Clicked submit button for number 5 at (880, 502) on input[name*='5']
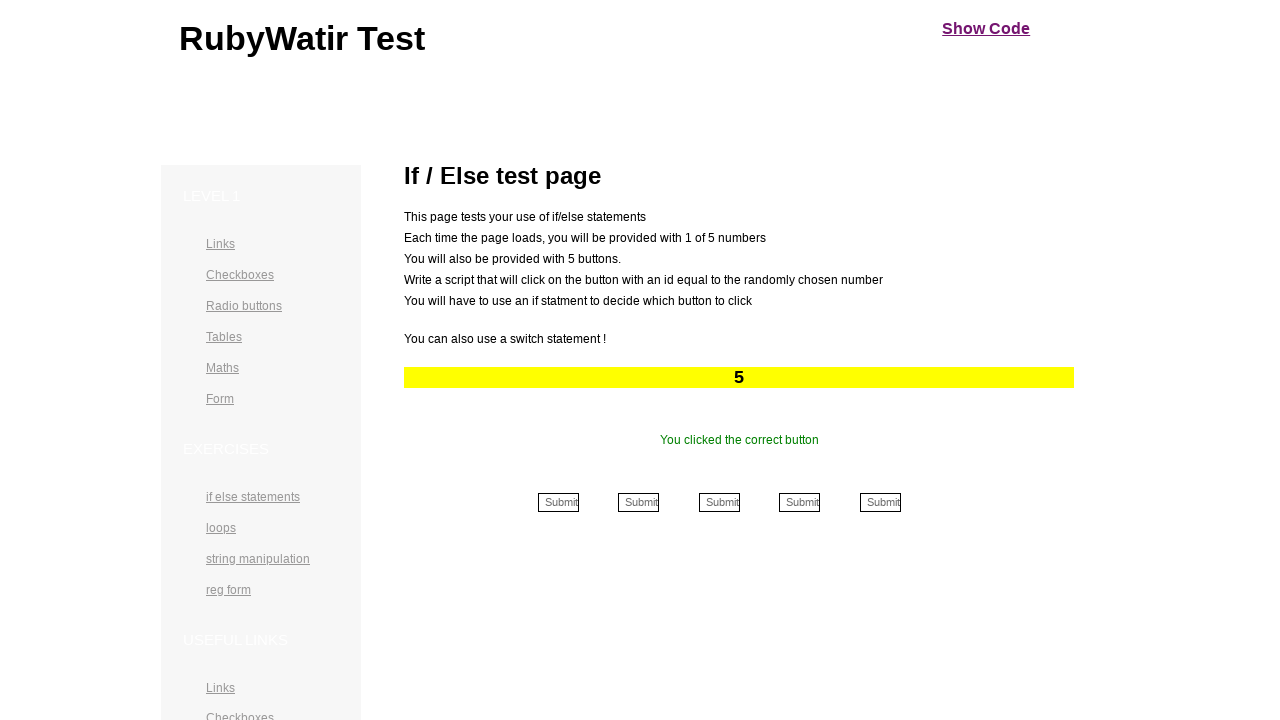

Waited 500ms for page to update
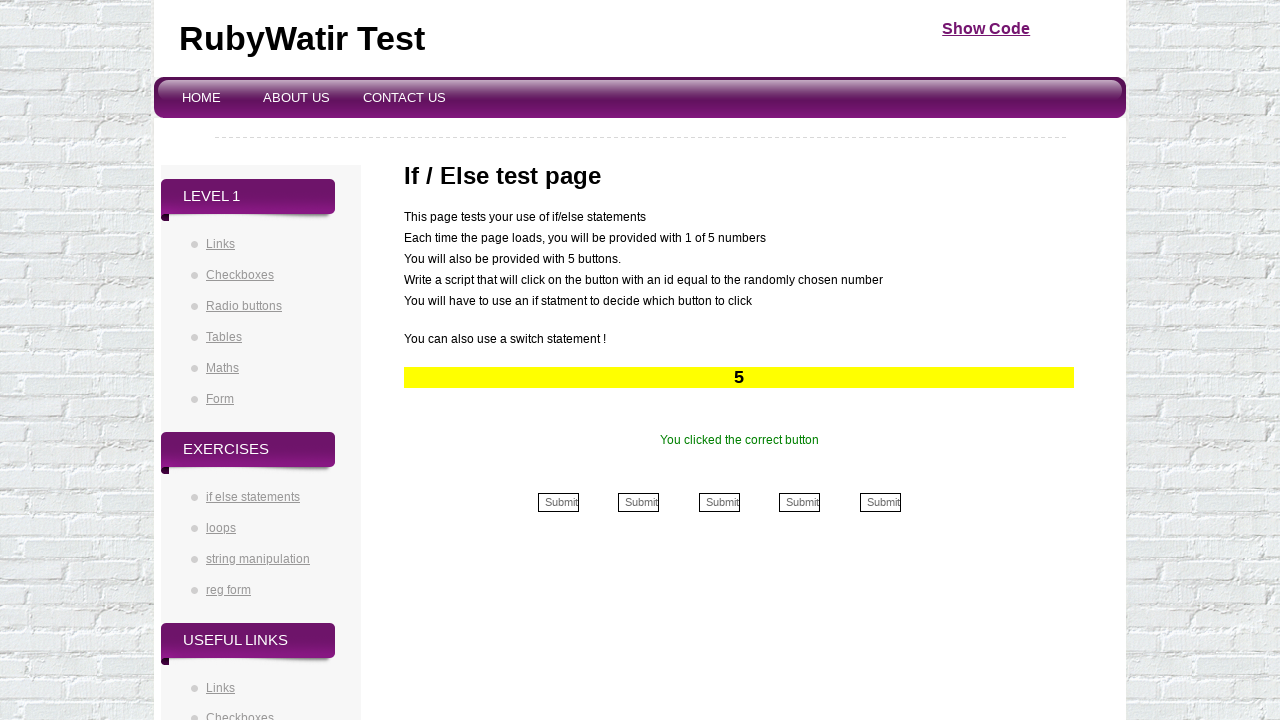

Read displayed number: 5
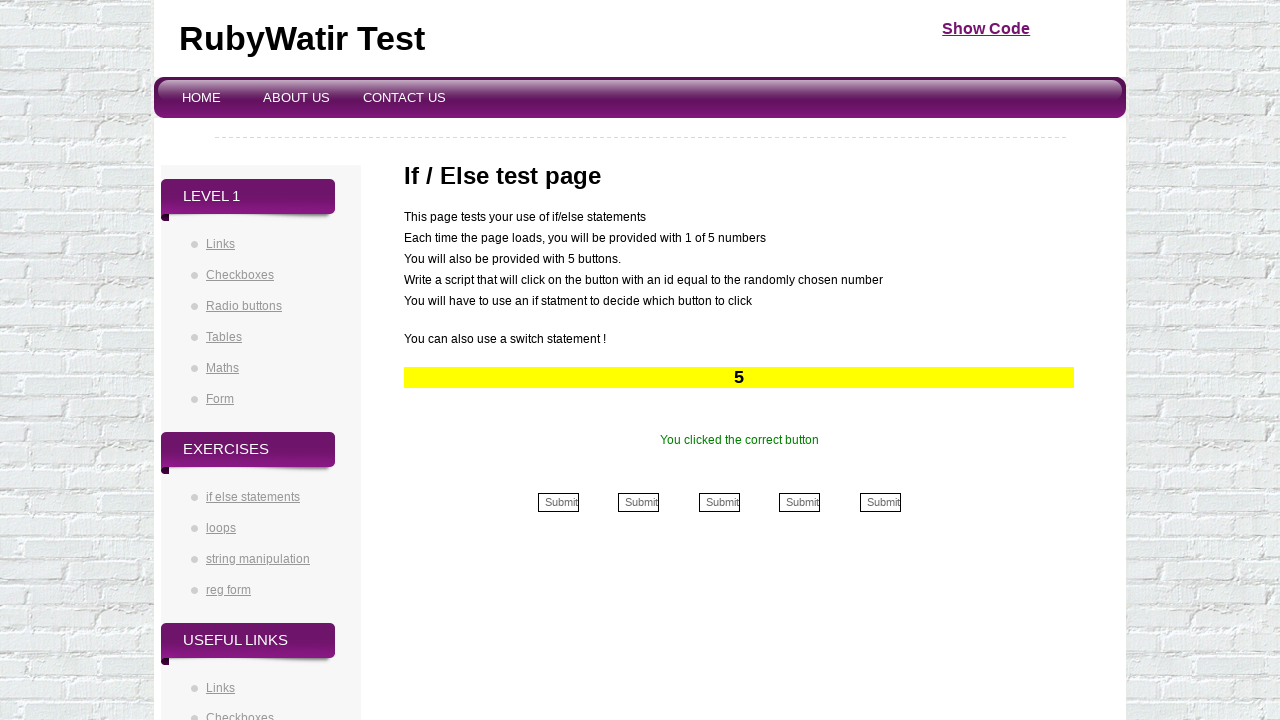

Clicked submit button for number 5 at (880, 502) on input[name*='5']
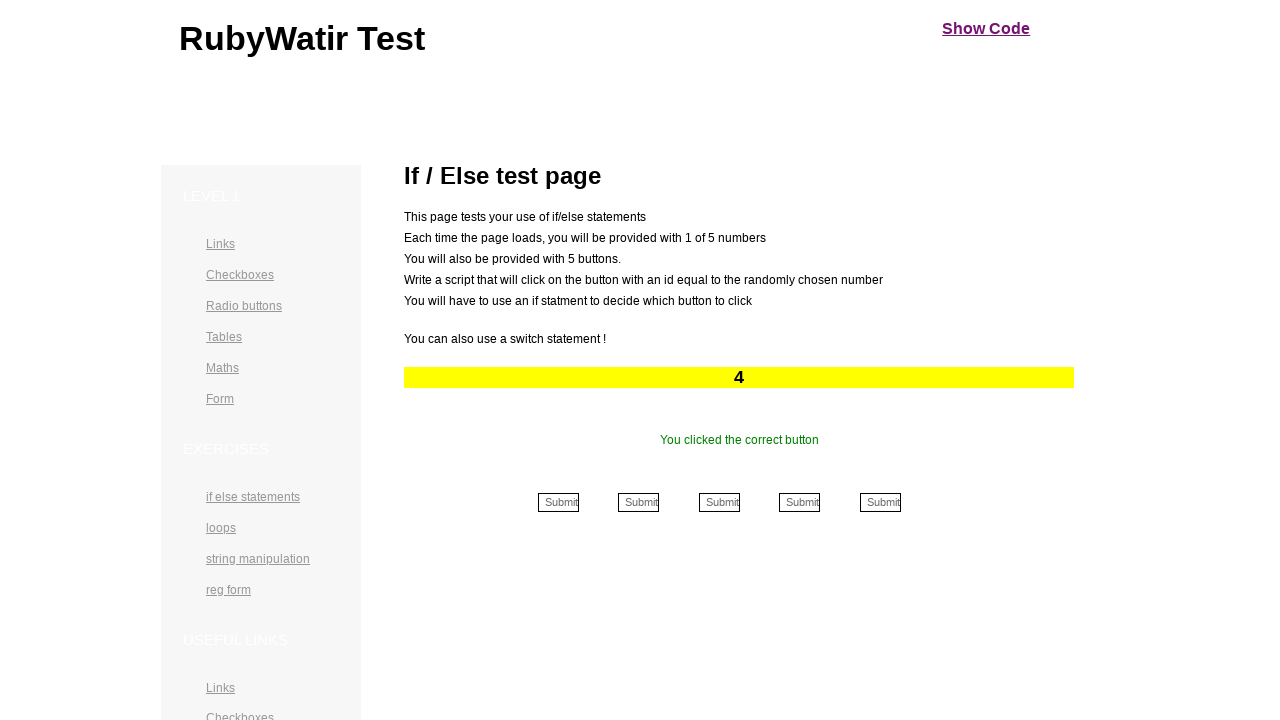

Waited 500ms for page to update
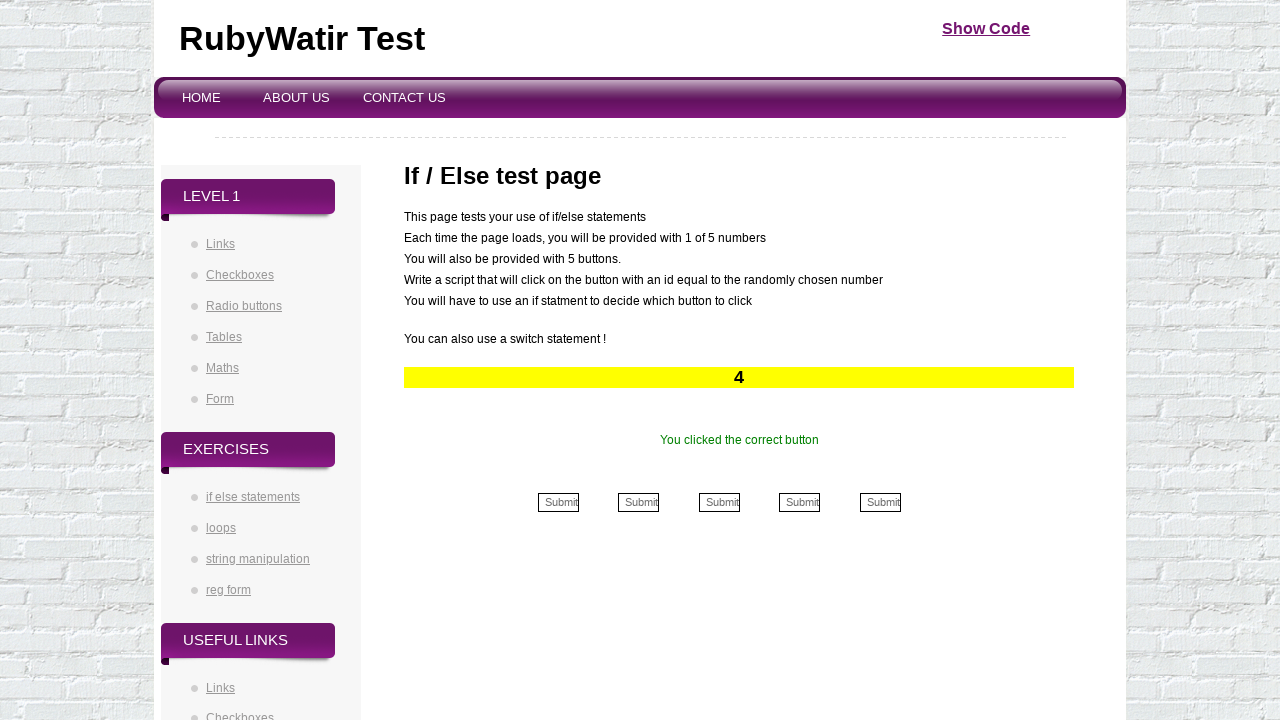

Read displayed number: 4
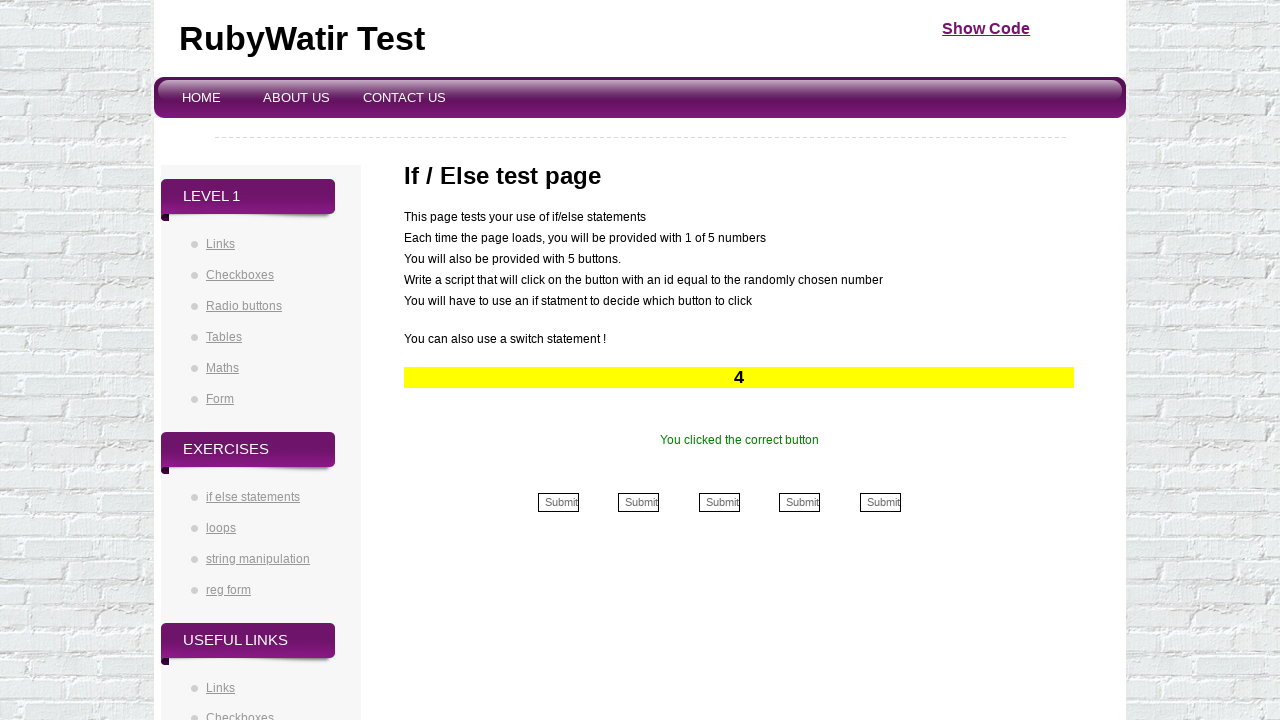

Clicked submit button for number 4 at (800, 502) on input[name*='4']
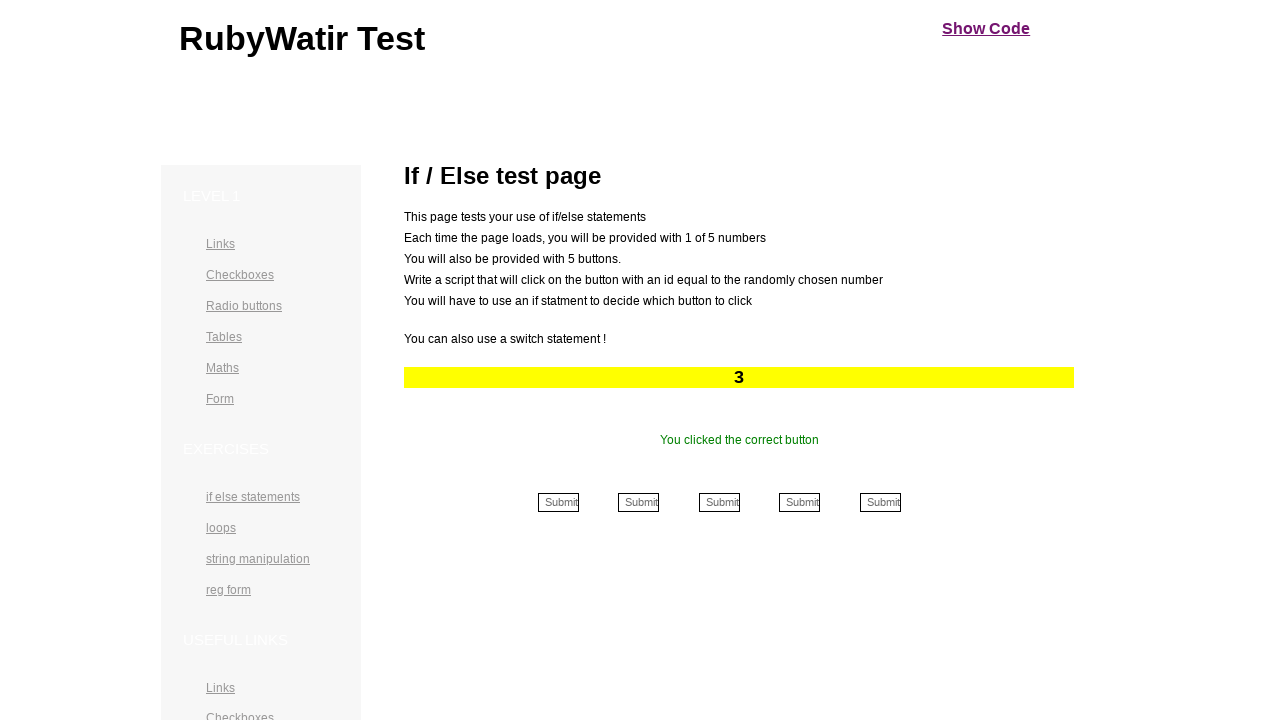

Waited 500ms for page to update
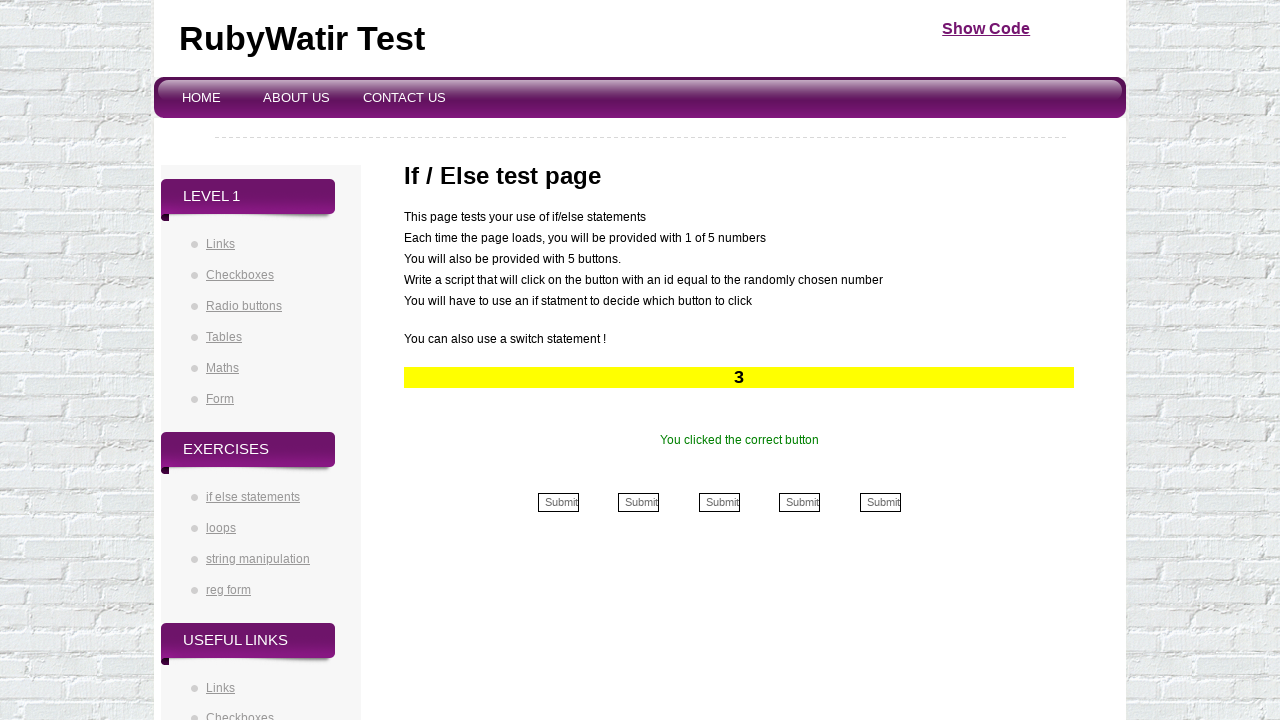

Read displayed number: 3
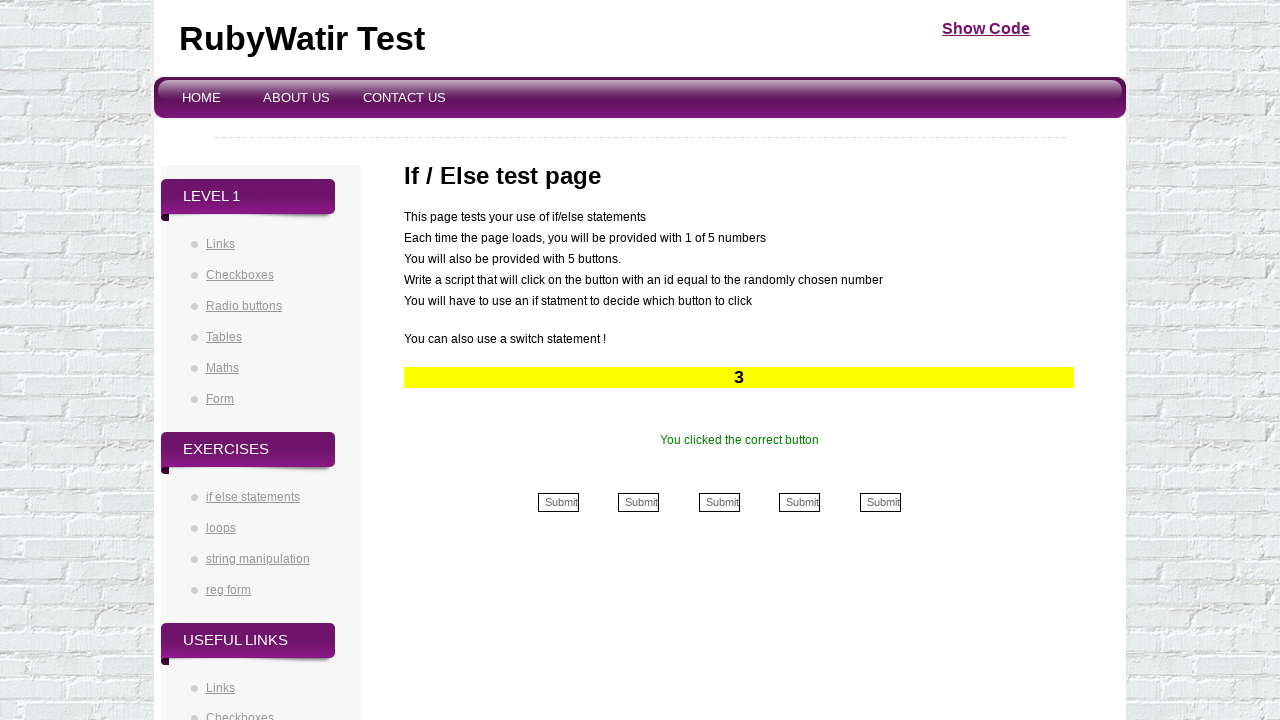

Clicked submit button for number 3 at (719, 502) on input[name*='3']
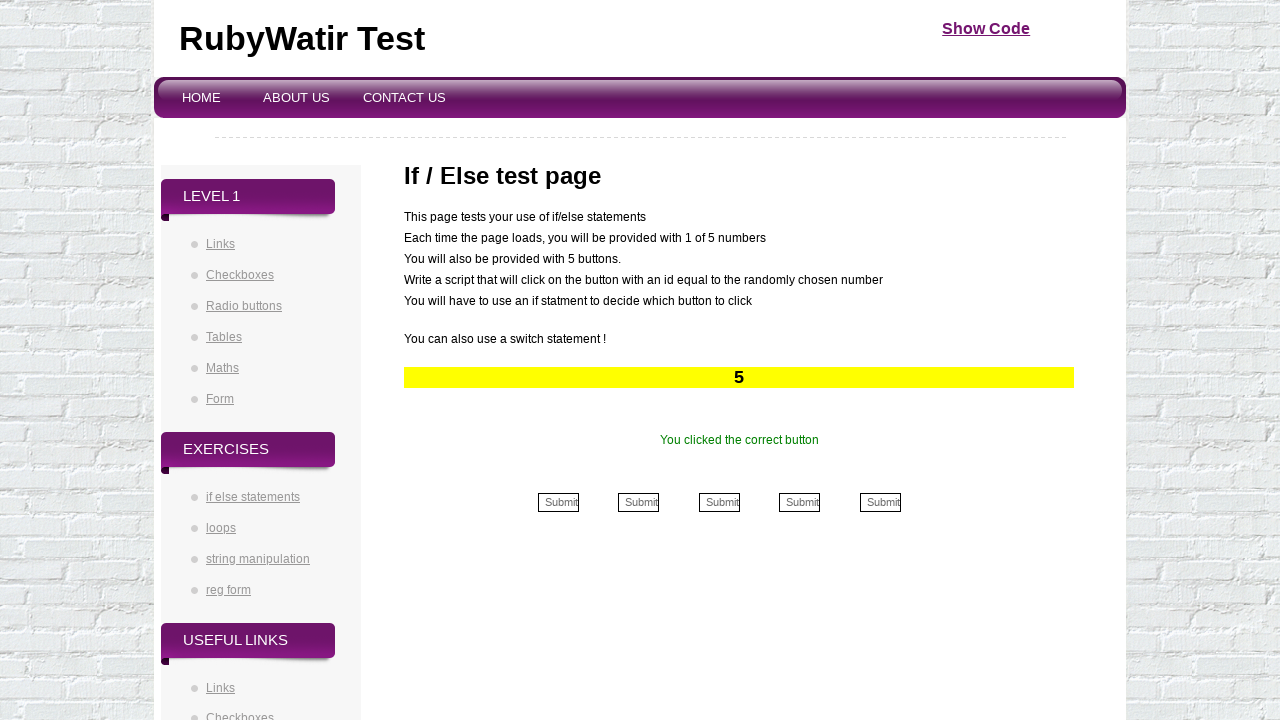

Waited 500ms for page to update
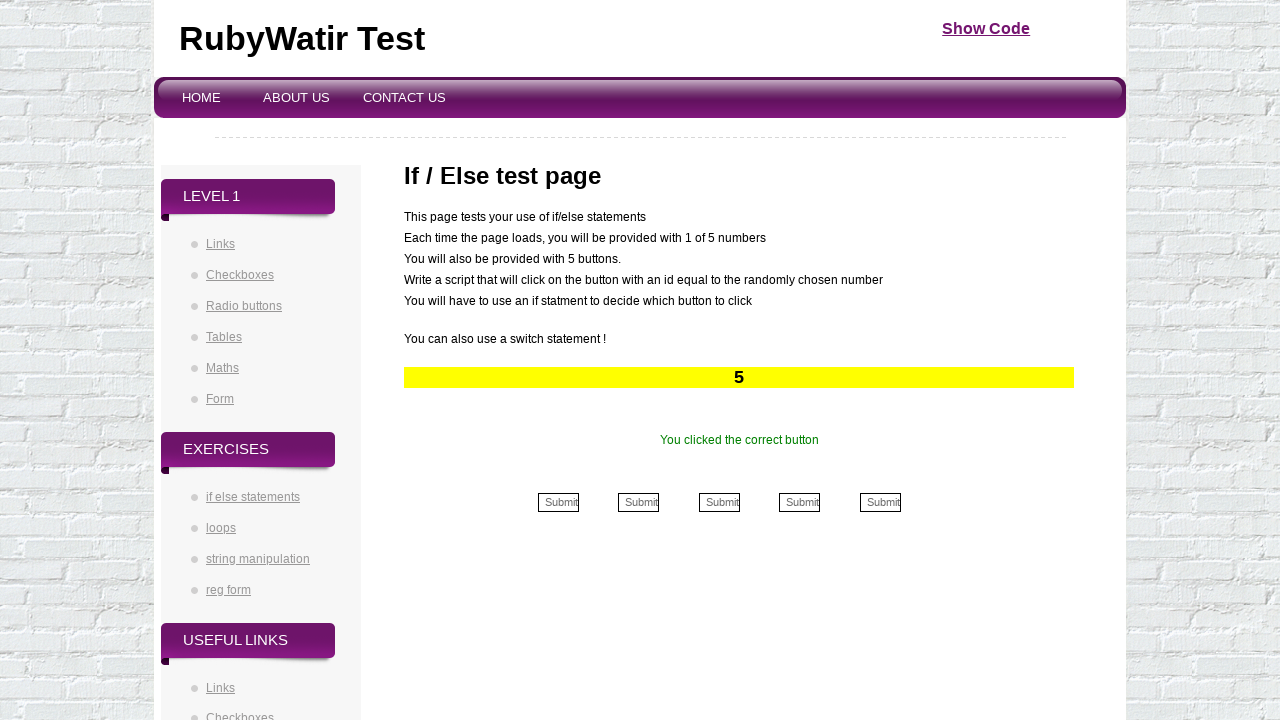

Read displayed number: 5
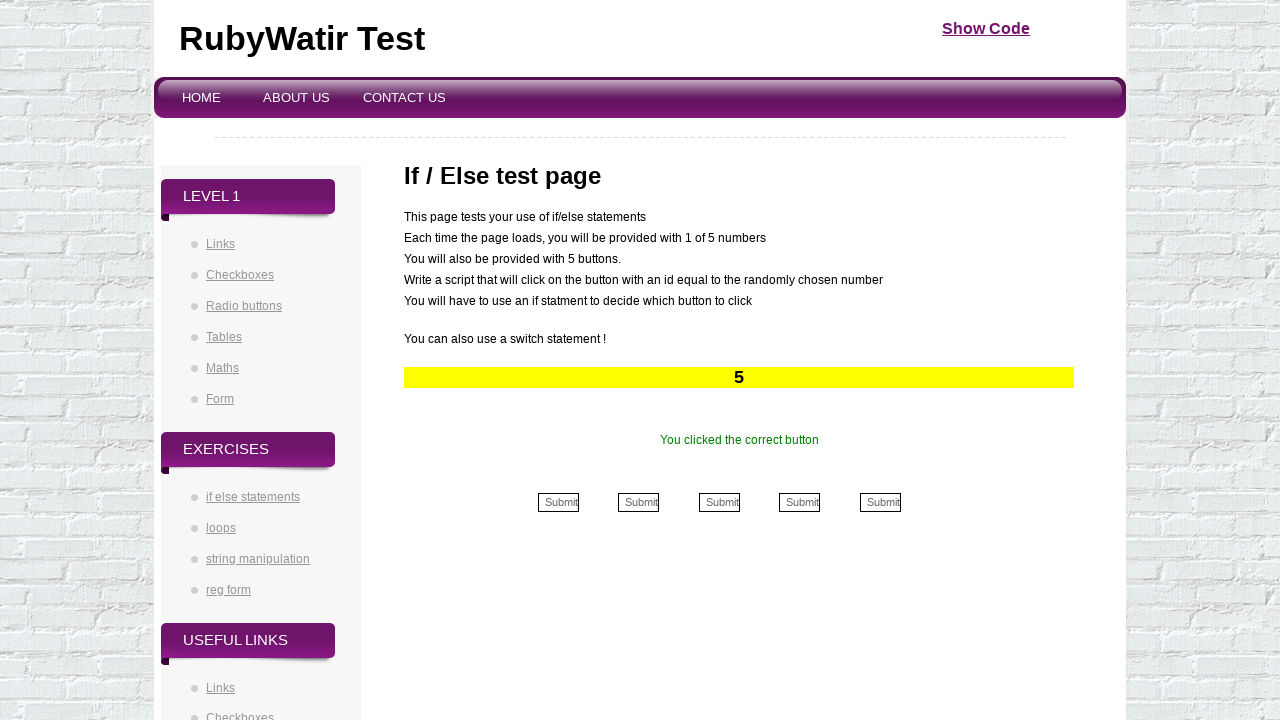

Clicked submit button for number 5 at (880, 502) on input[name*='5']
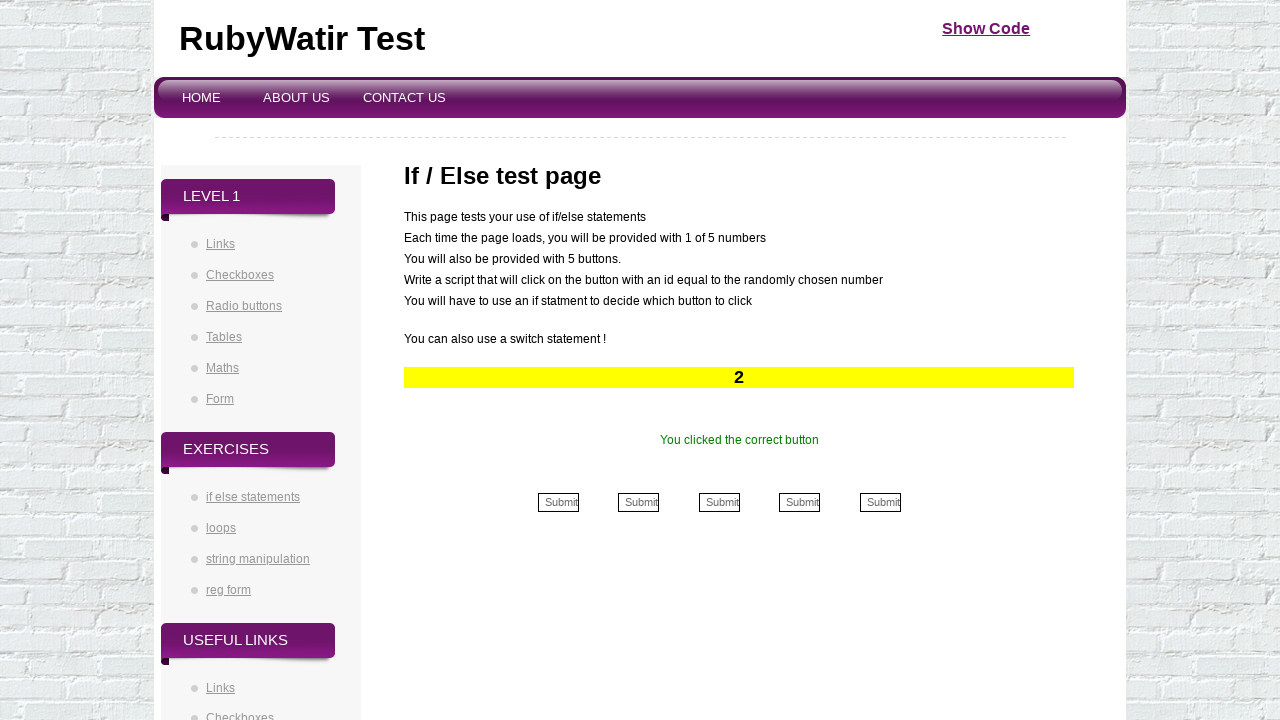

Waited 500ms for page to update
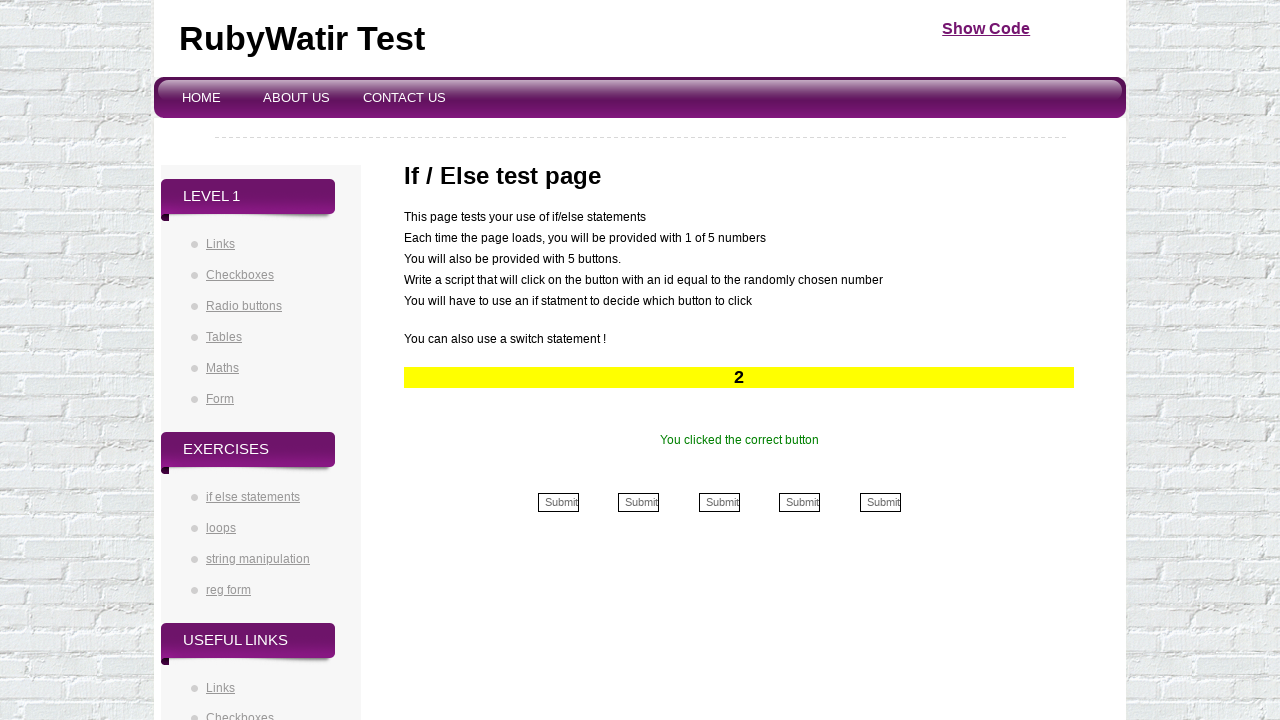

Read displayed number: 2
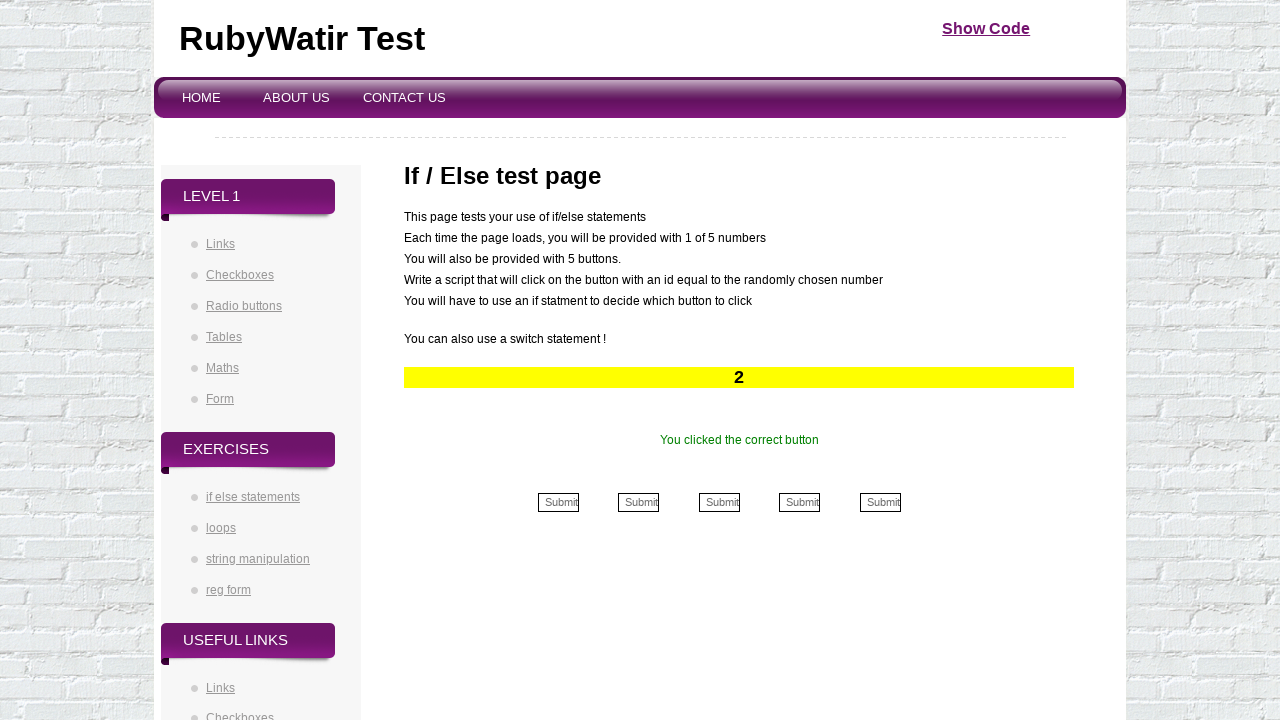

Clicked submit button for number 2 at (639, 502) on input[name*='2']
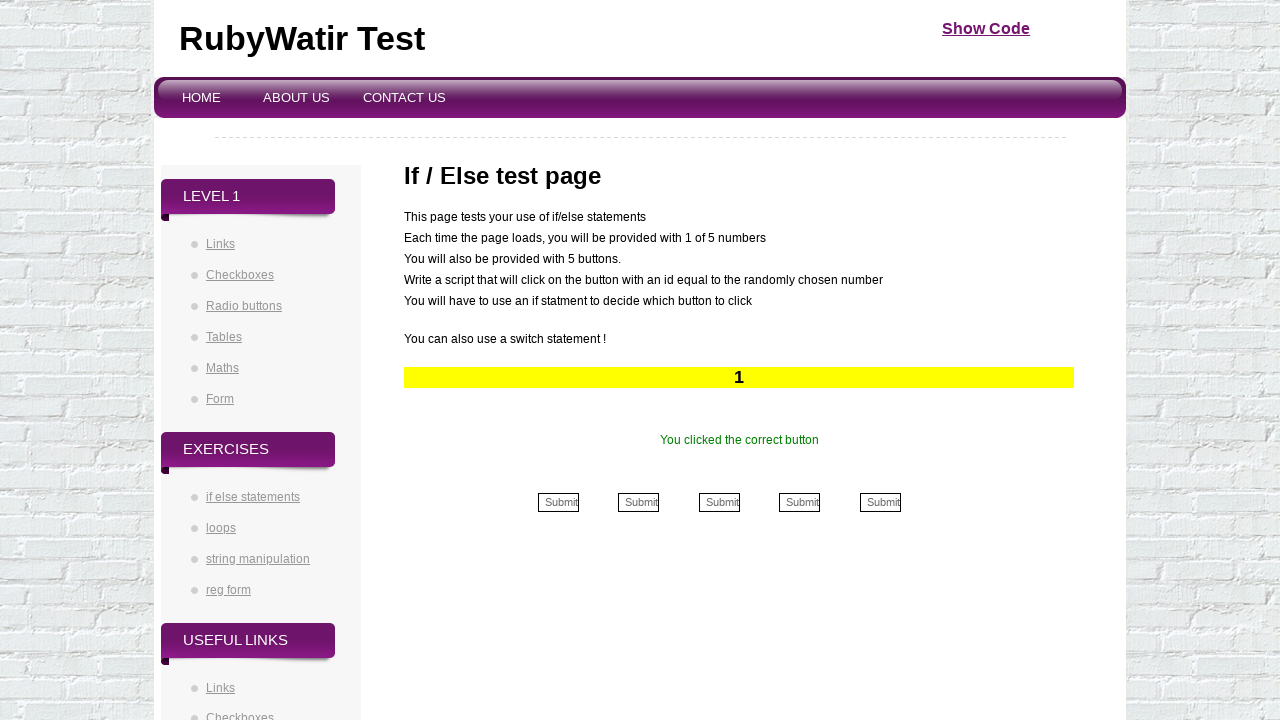

Waited 500ms for page to update
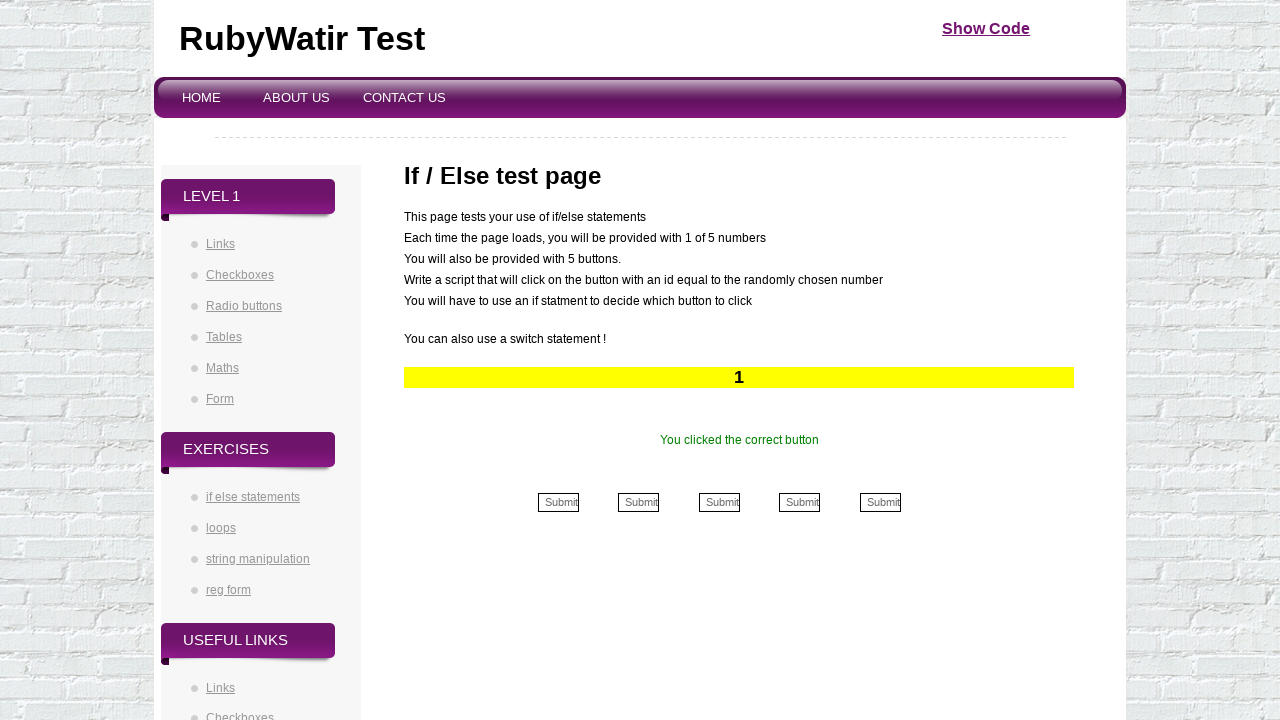

Read displayed number: 1
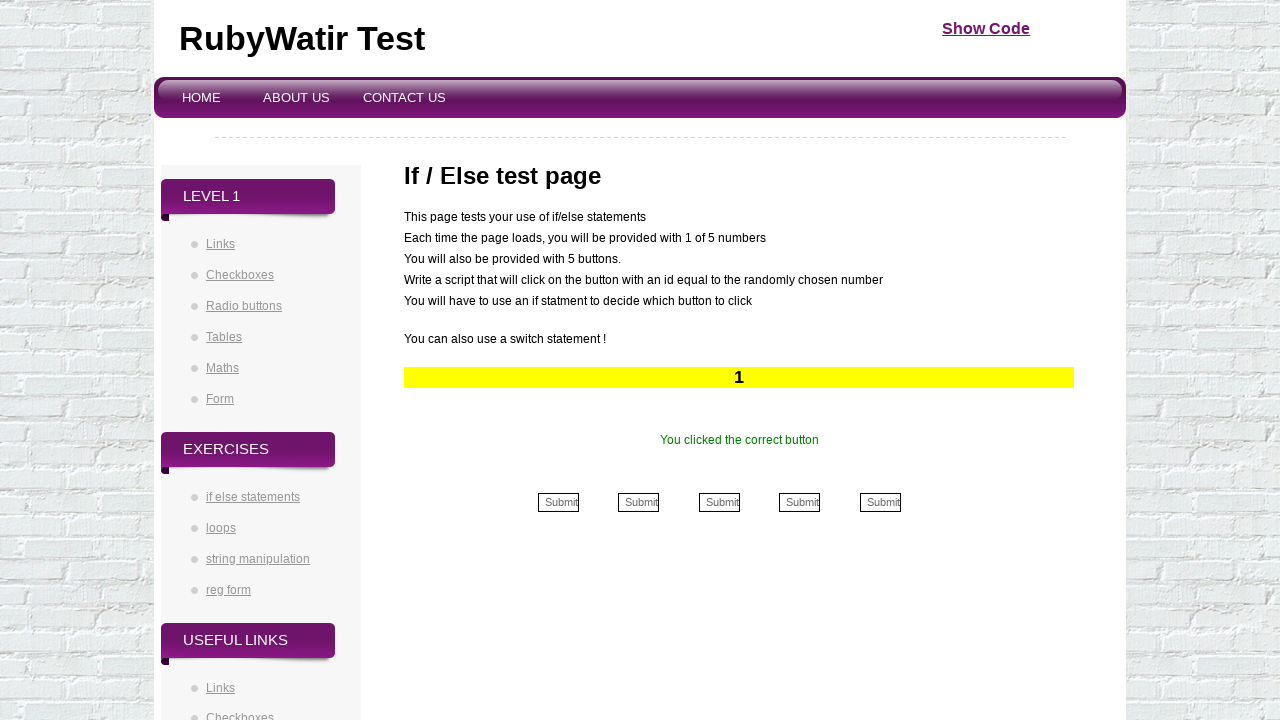

Clicked submit button for number 1 at (558, 502) on input[name*='1']
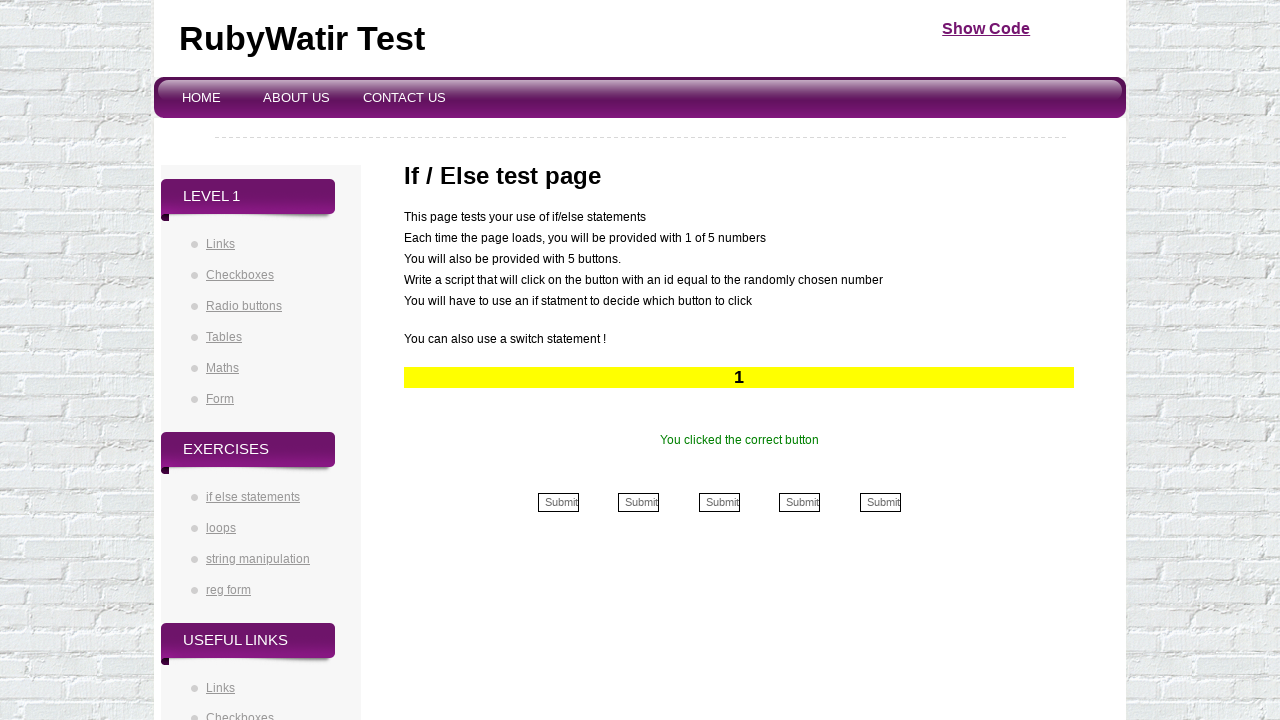

Waited 500ms for page to update
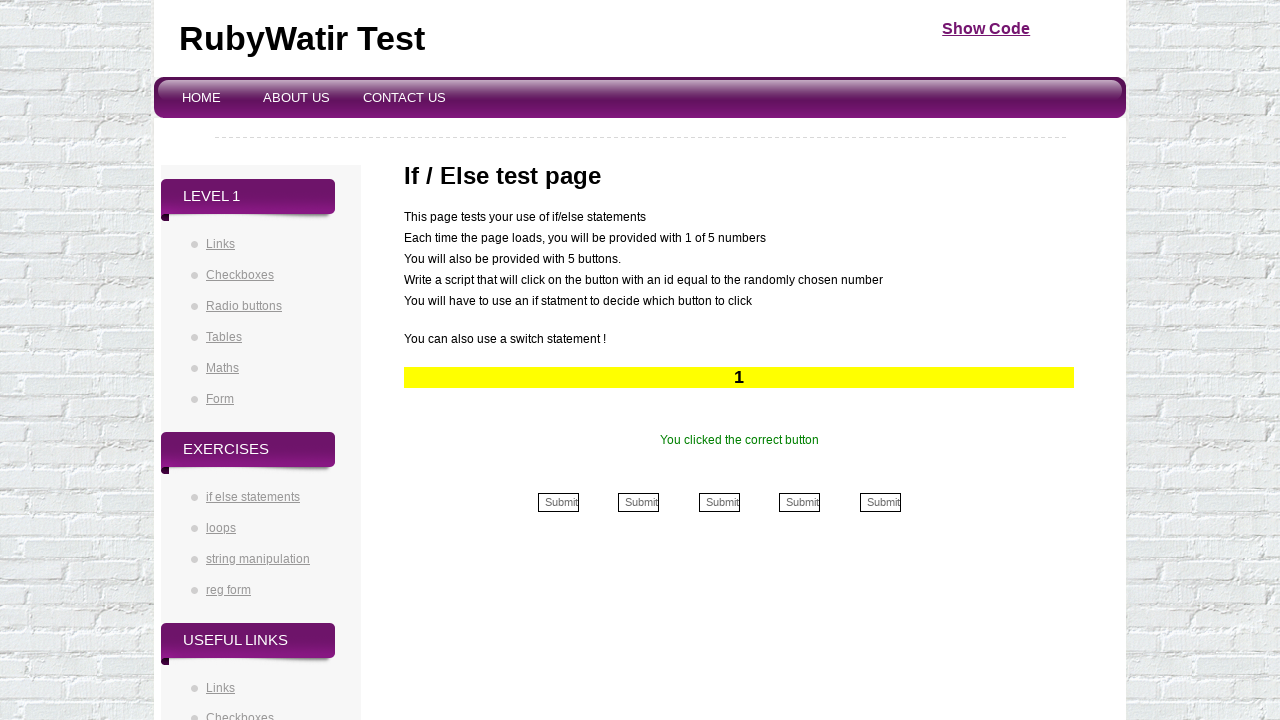

Read displayed number: 1
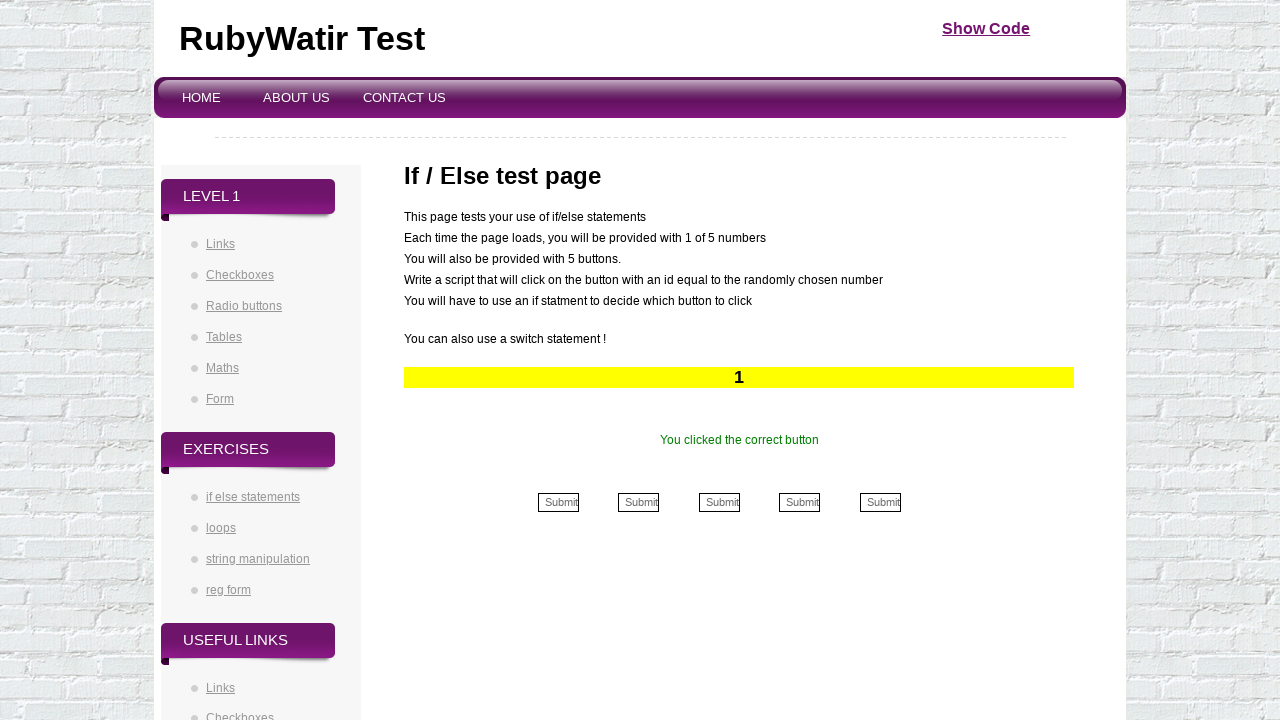

Clicked submit button for number 1 at (558, 502) on input[name*='1']
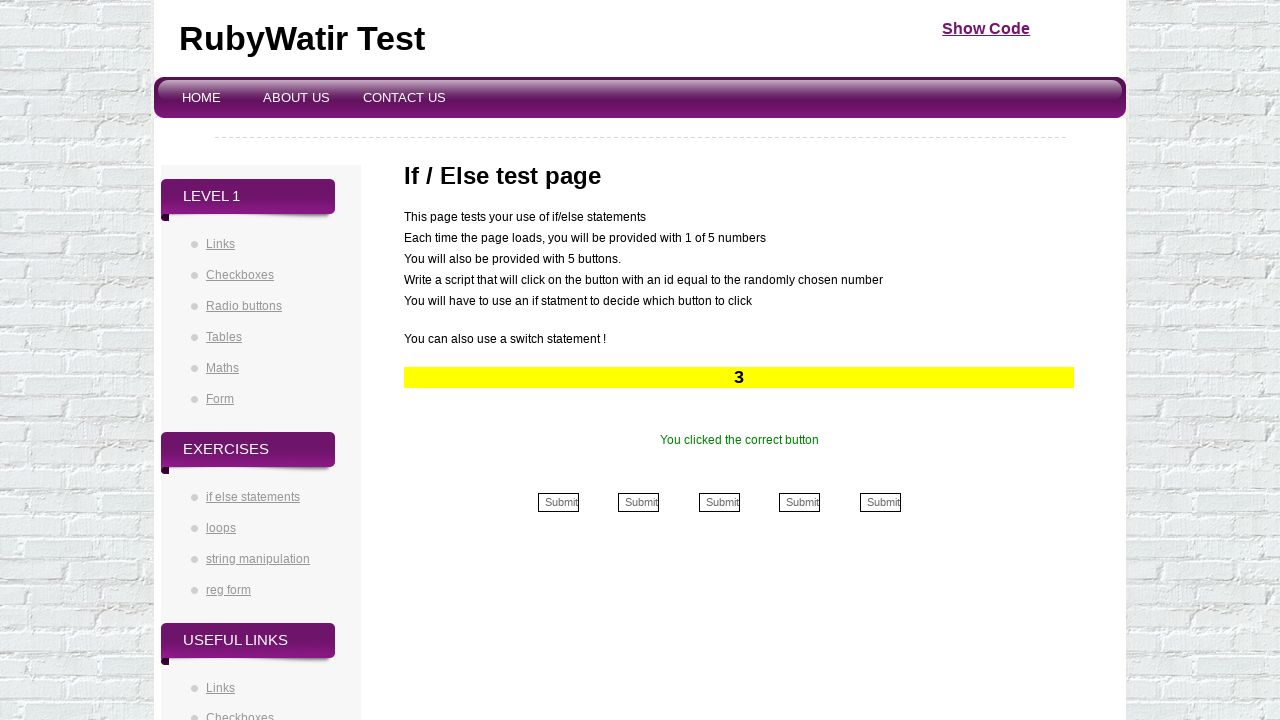

Waited 500ms for page to update
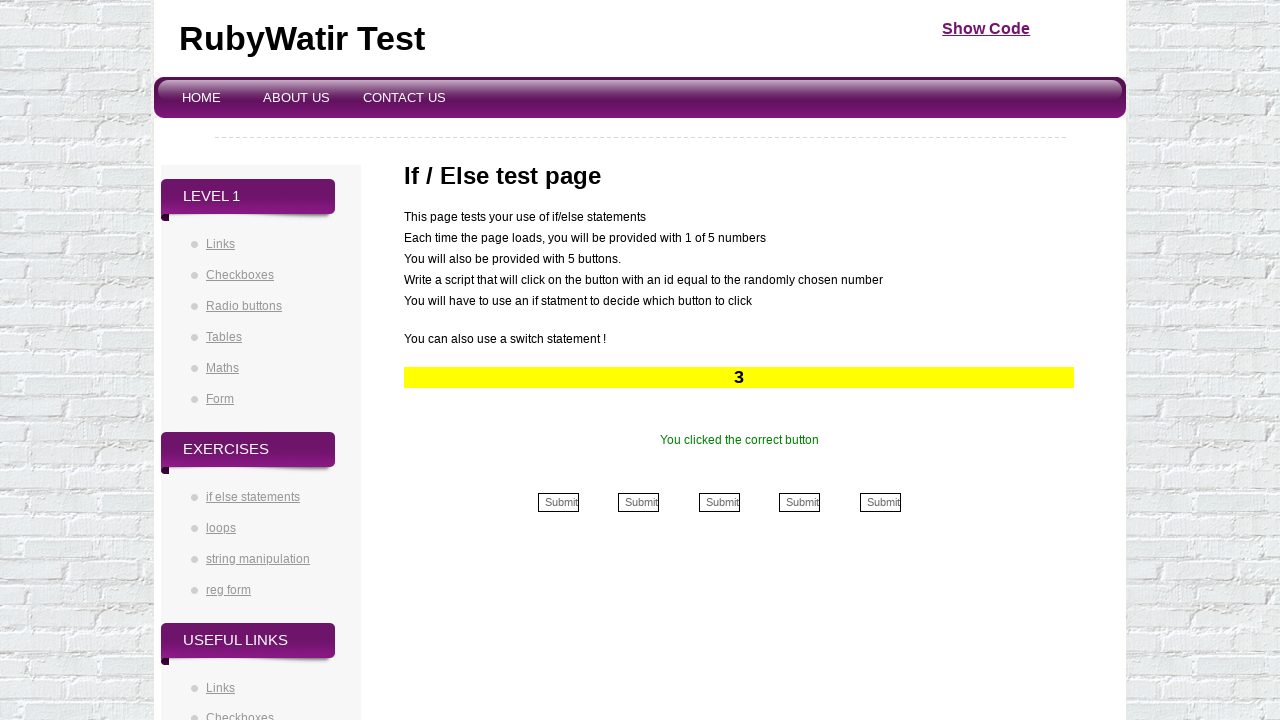

Read displayed number: 3
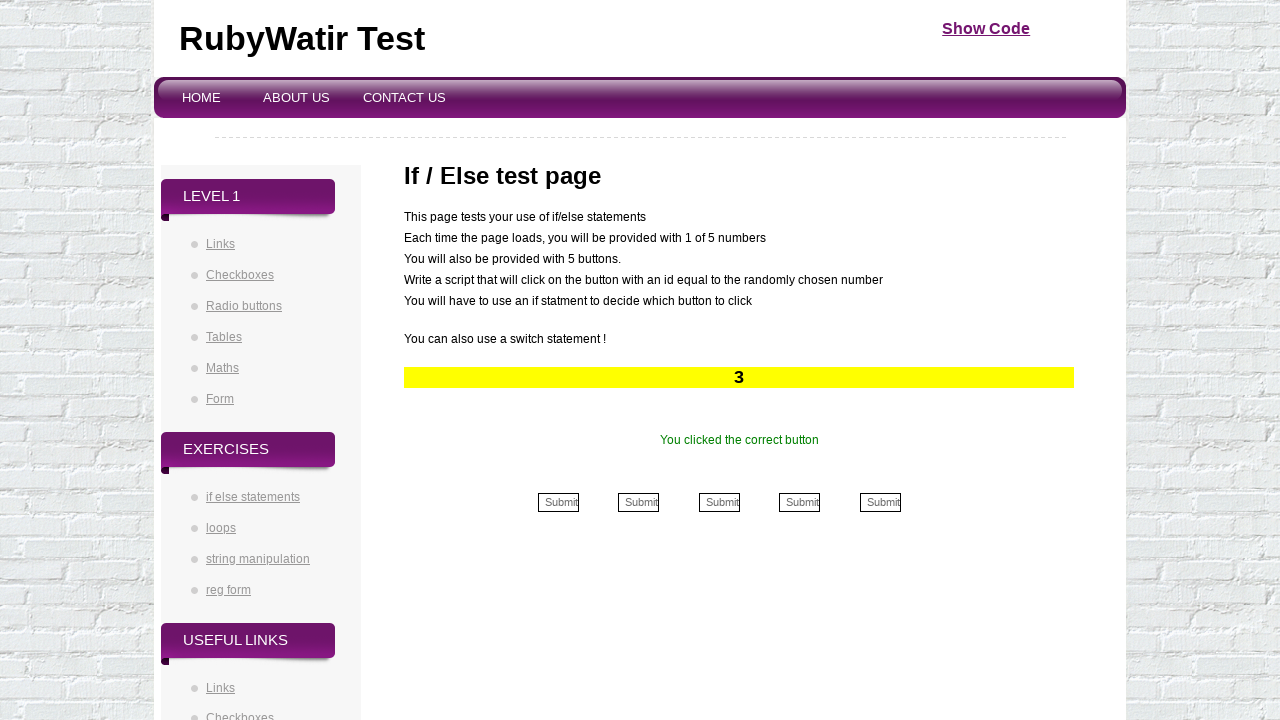

Clicked submit button for number 3 at (719, 502) on input[name*='3']
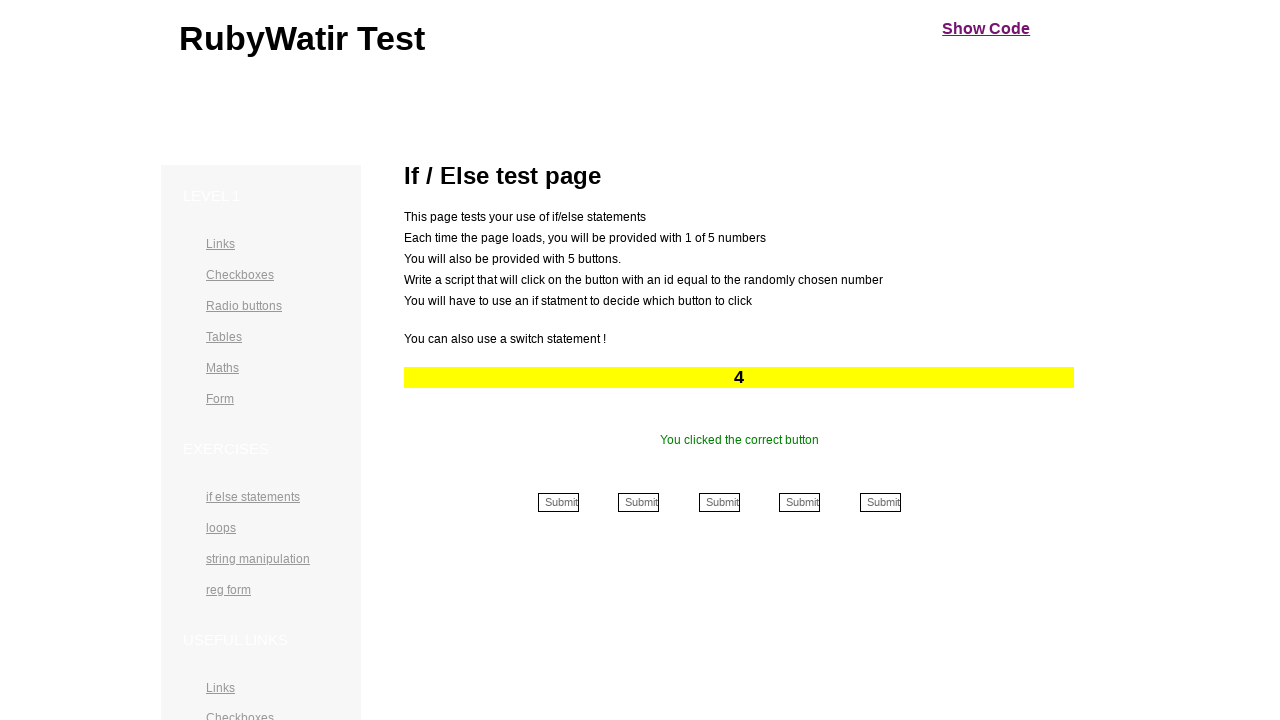

Waited 500ms for page to update
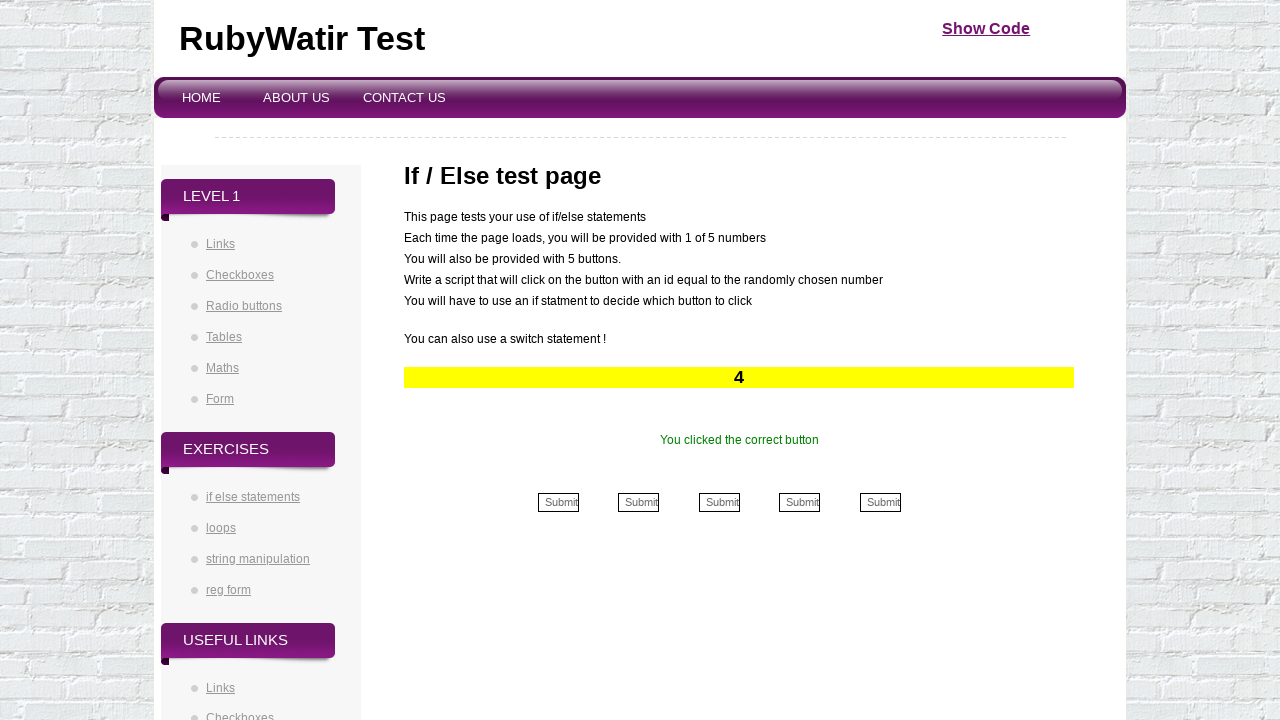

Read displayed number: 4
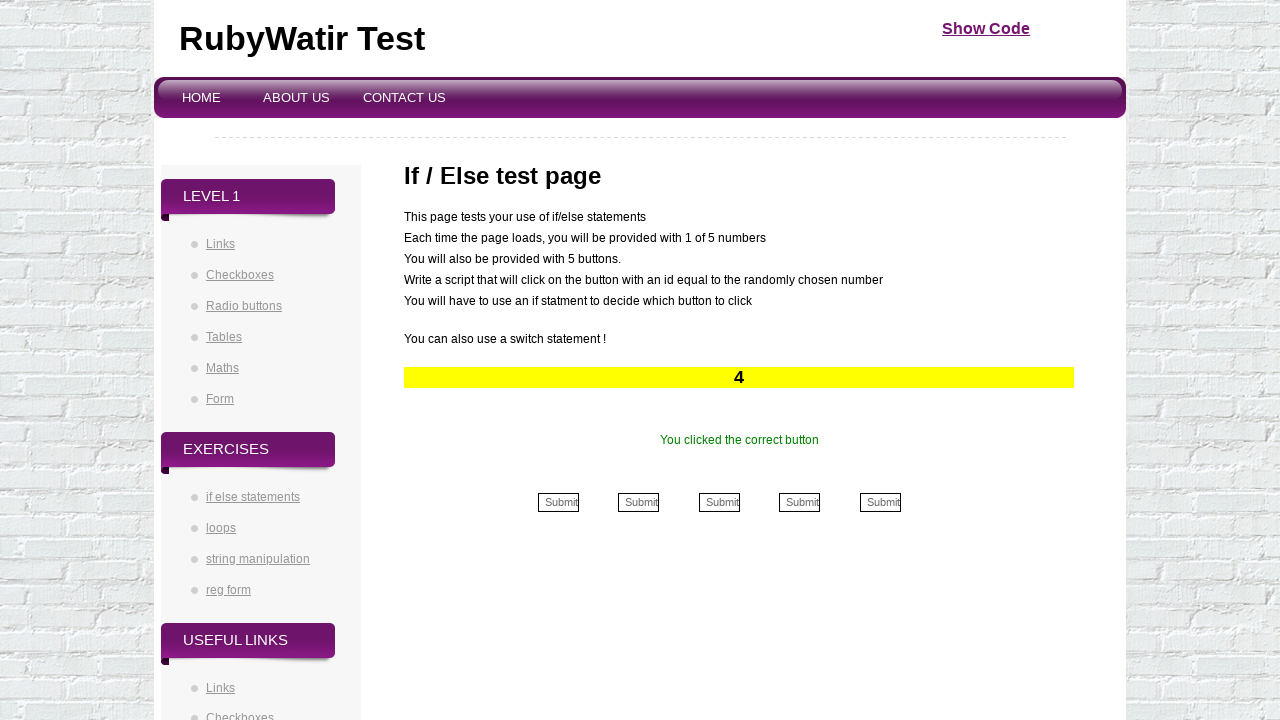

Clicked submit button for number 4 at (800, 502) on input[name*='4']
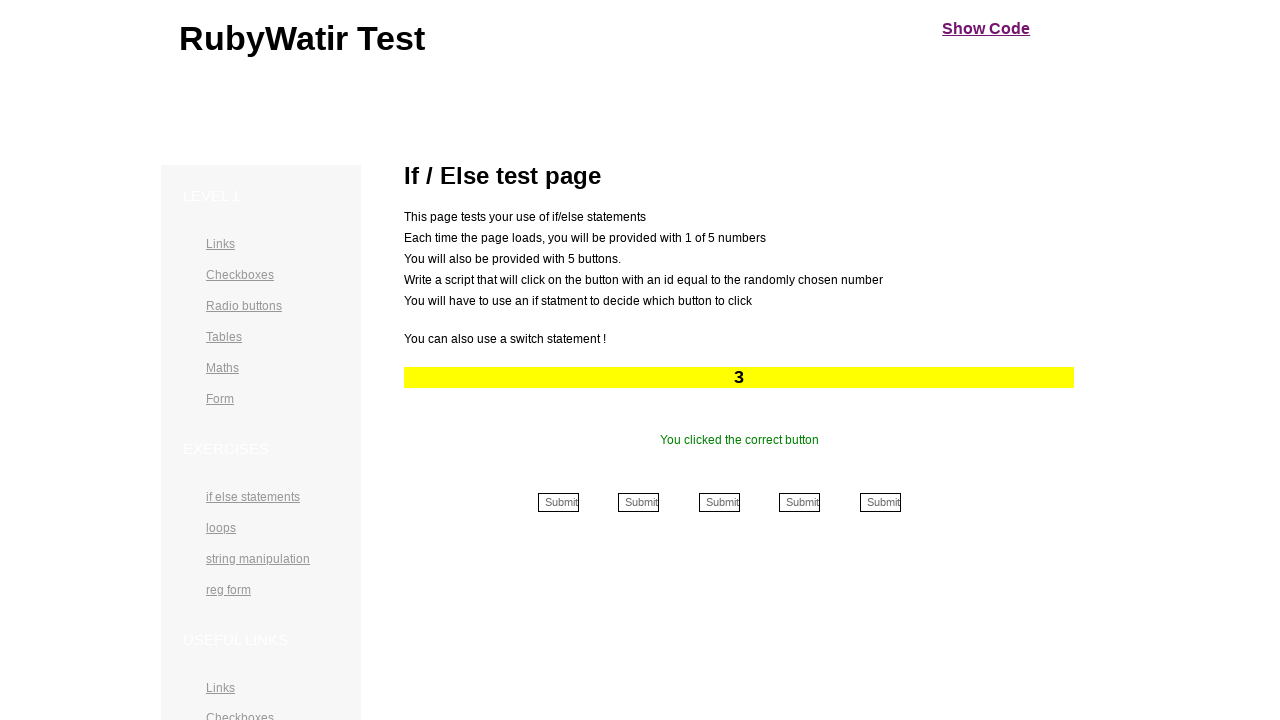

Waited 500ms for page to update
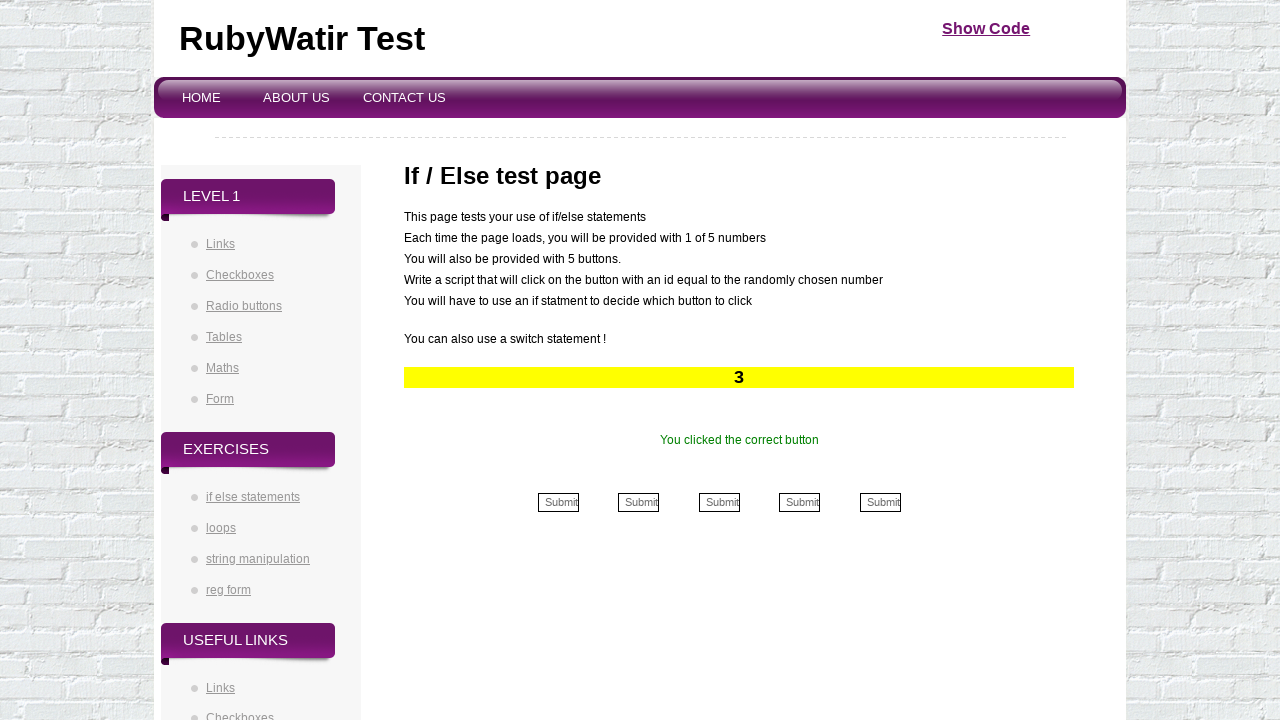

Read displayed number: 3
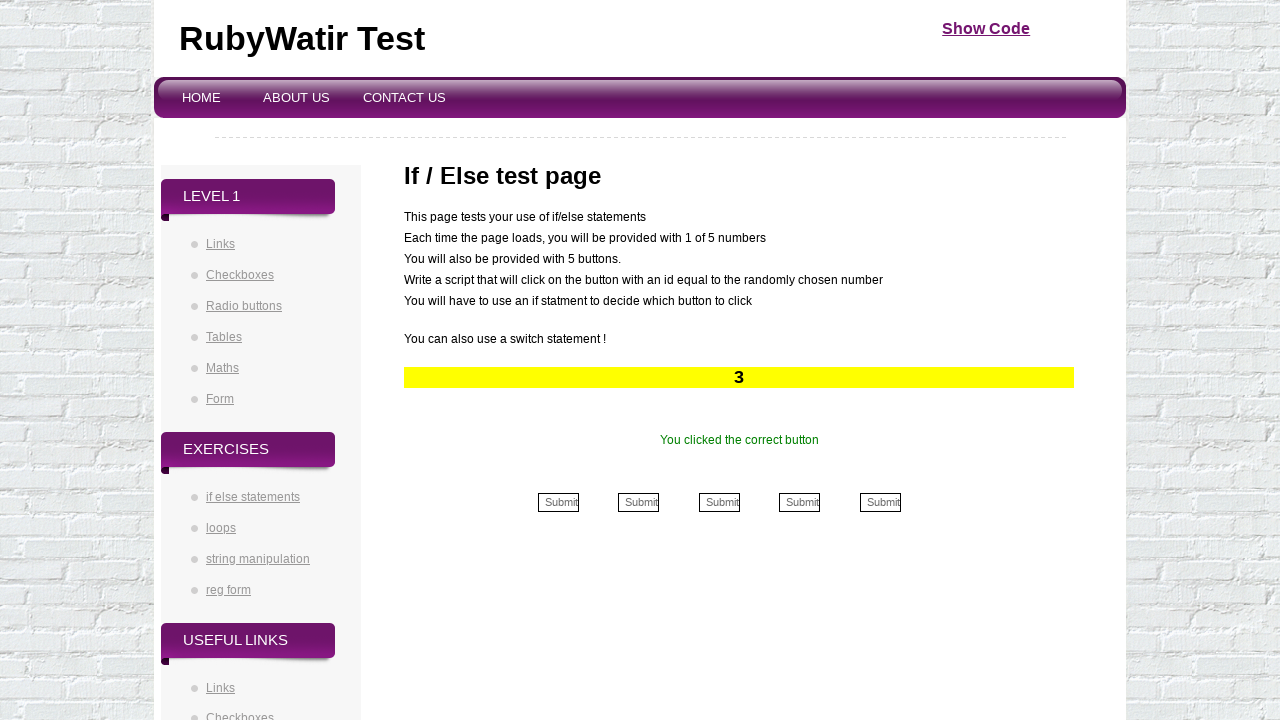

Clicked submit button for number 3 at (719, 502) on input[name*='3']
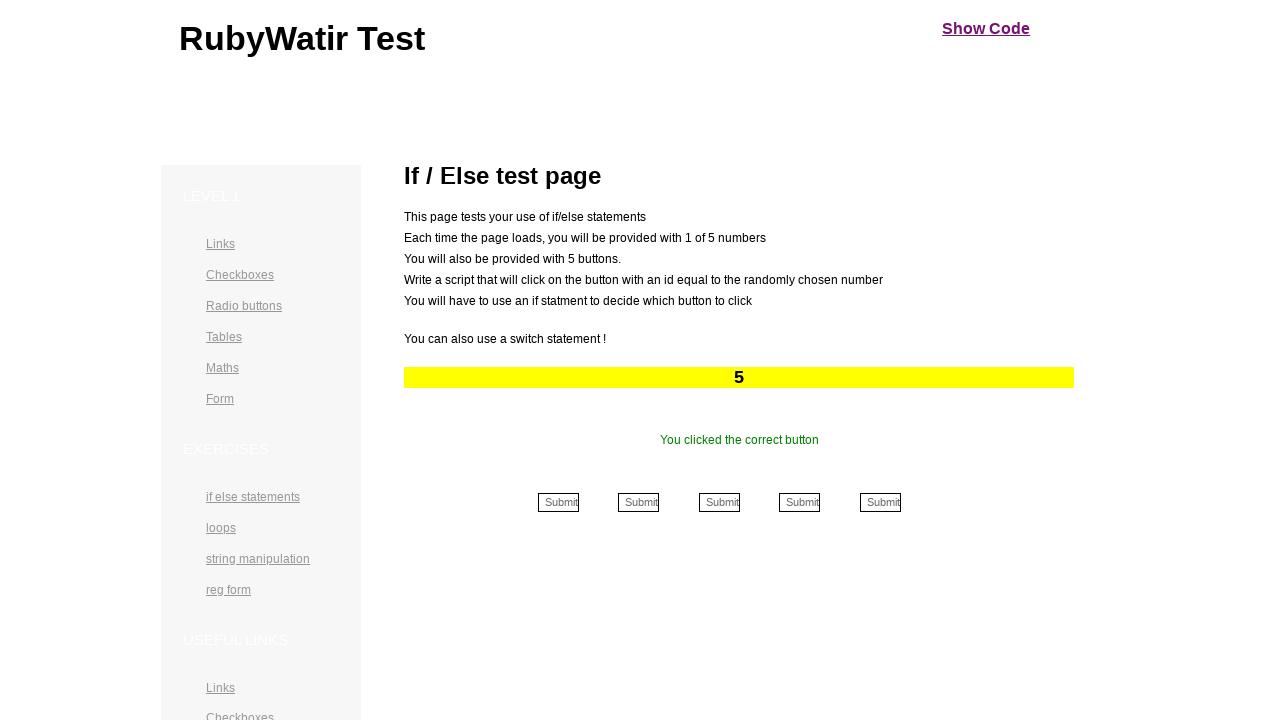

Waited 500ms for page to update
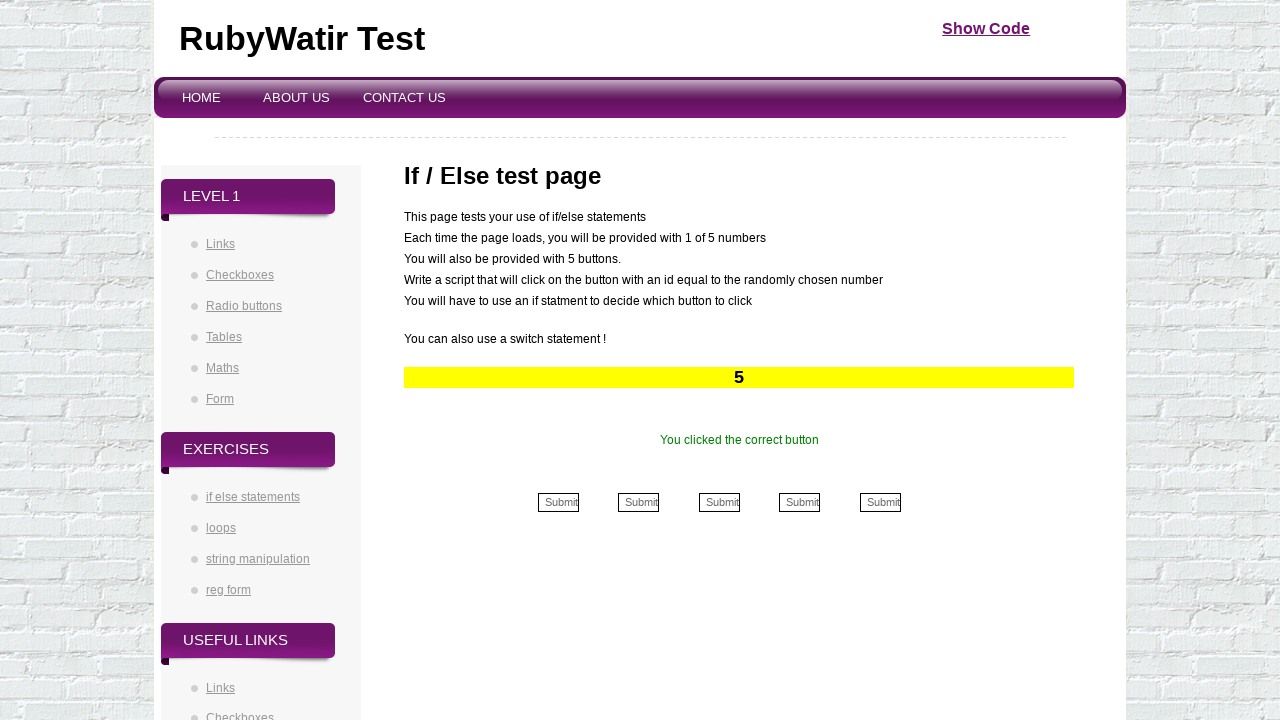

Read displayed number: 5
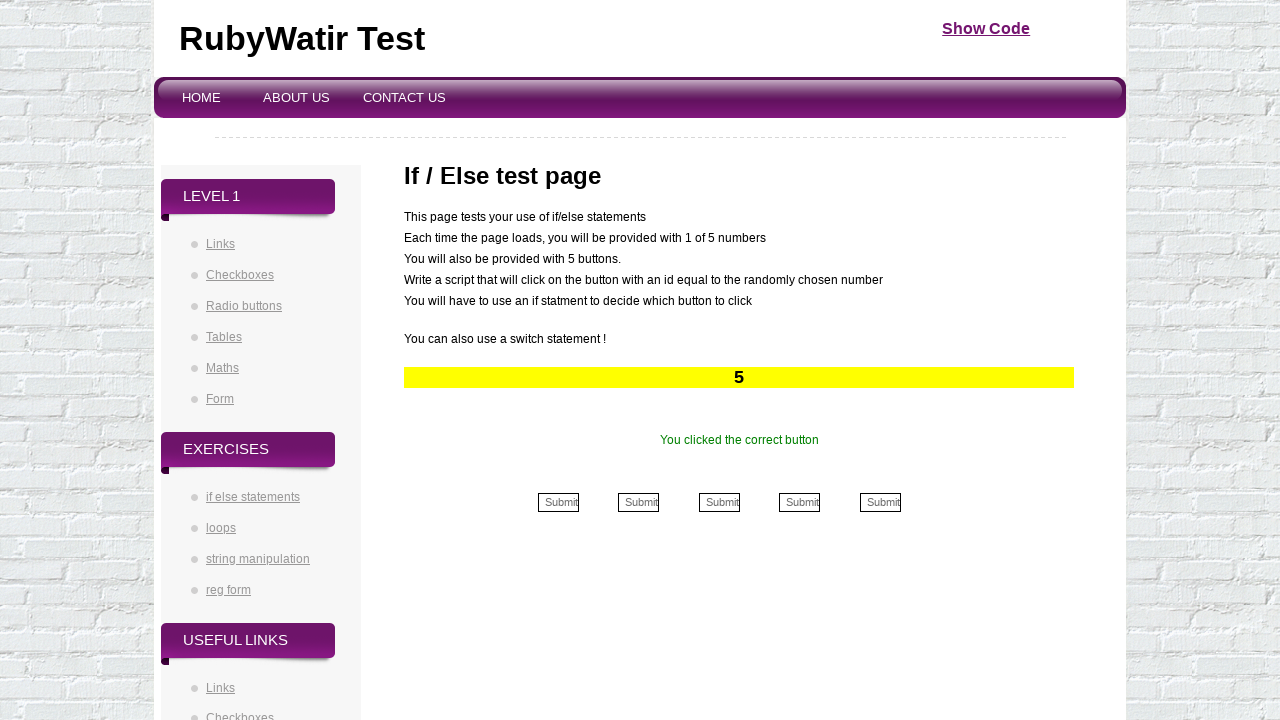

Clicked submit button for number 5 at (880, 502) on input[name*='5']
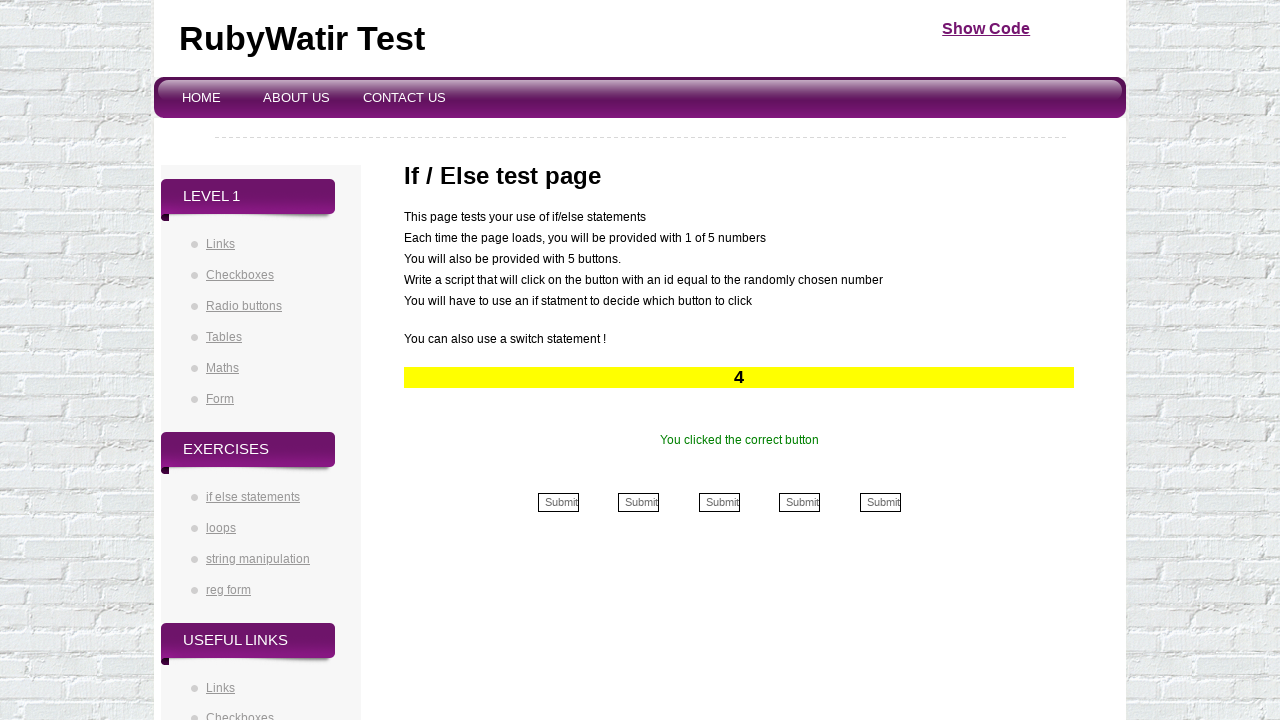

Waited 500ms for page to update
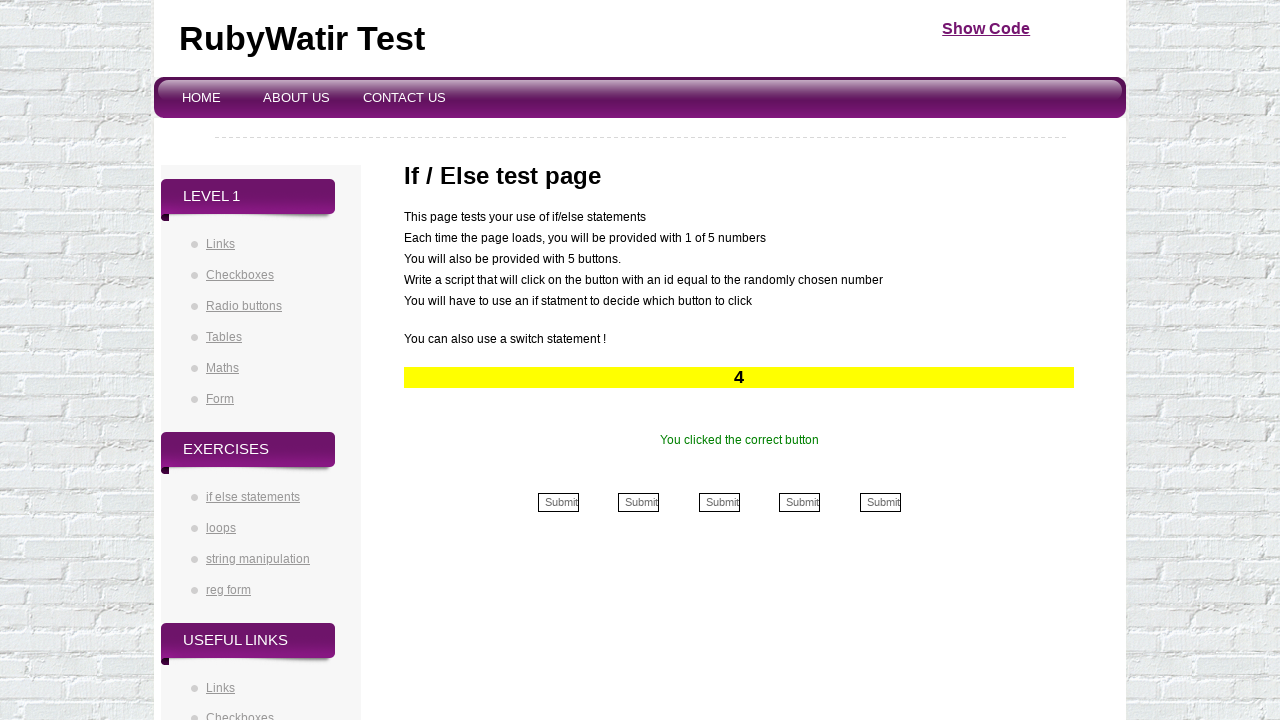

Read displayed number: 4
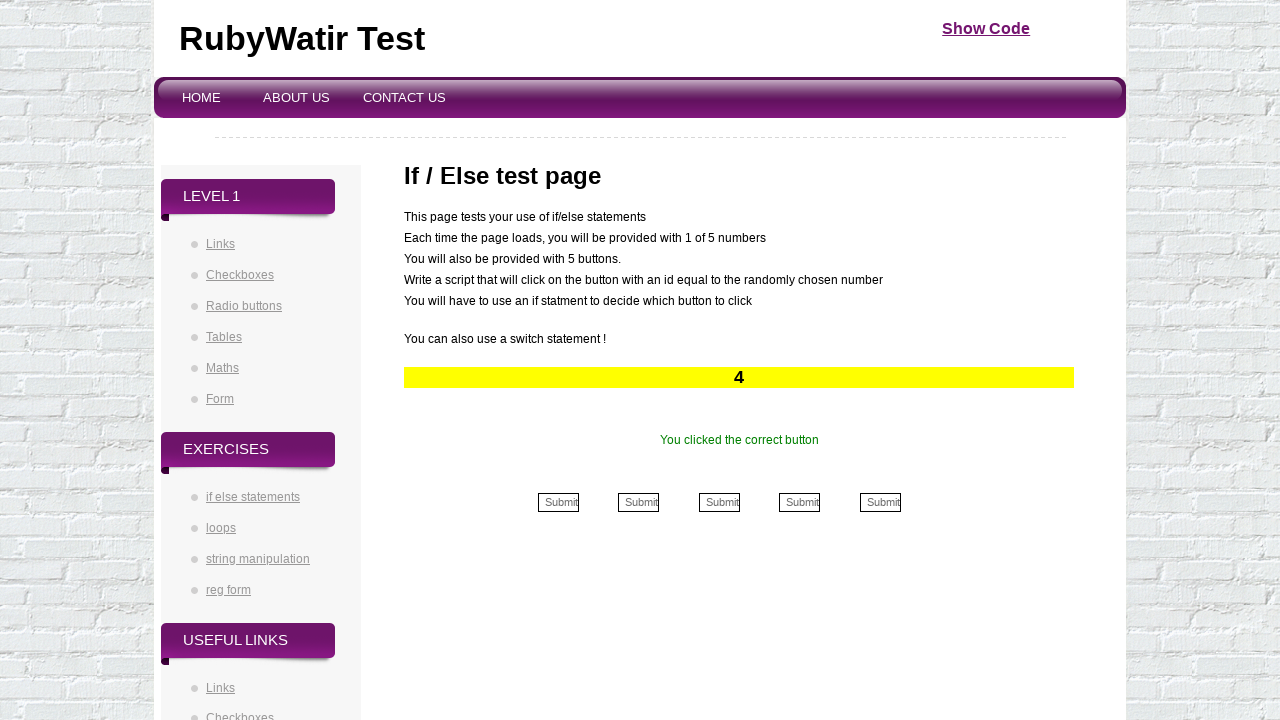

Clicked submit button for number 4 at (800, 502) on input[name*='4']
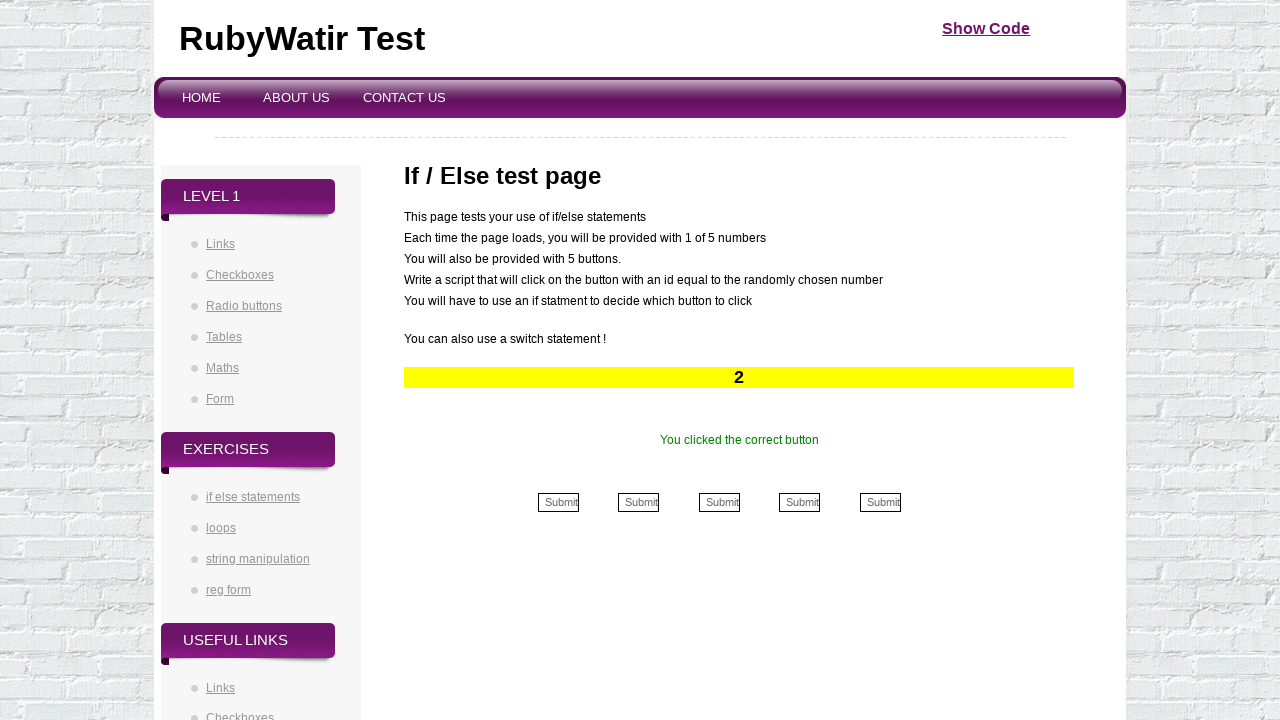

Waited 500ms for page to update
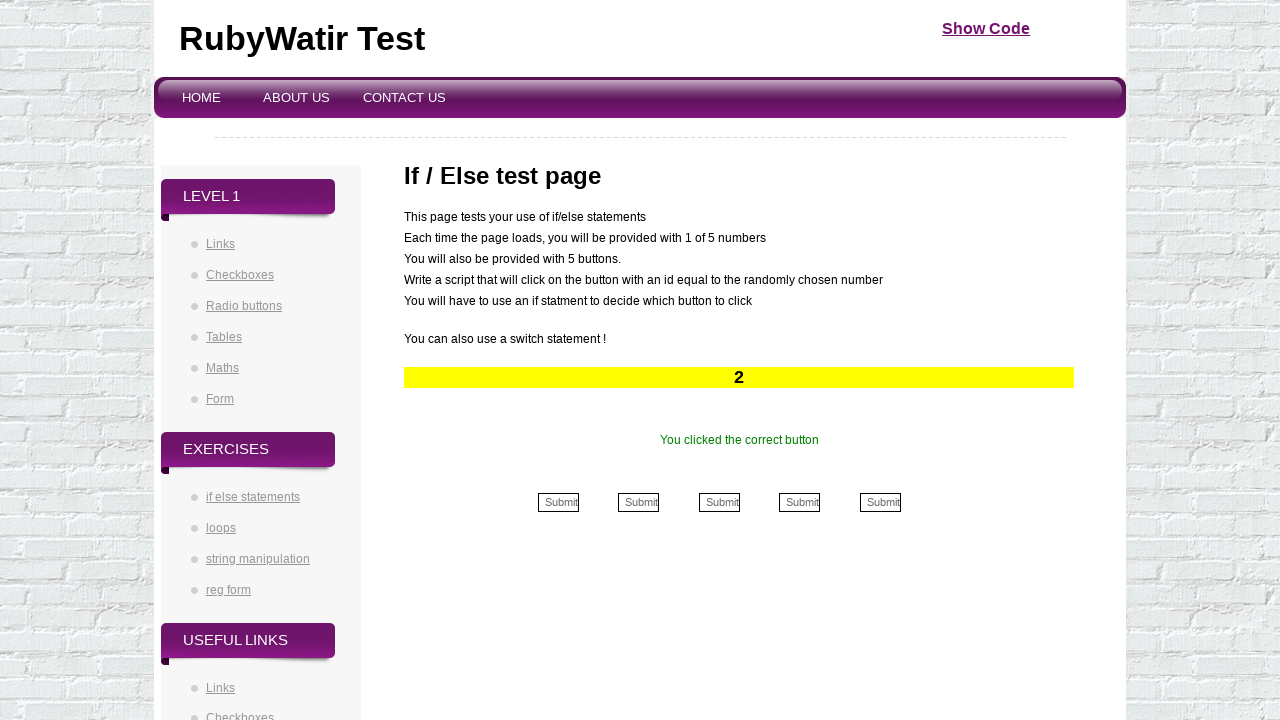

Read displayed number: 2
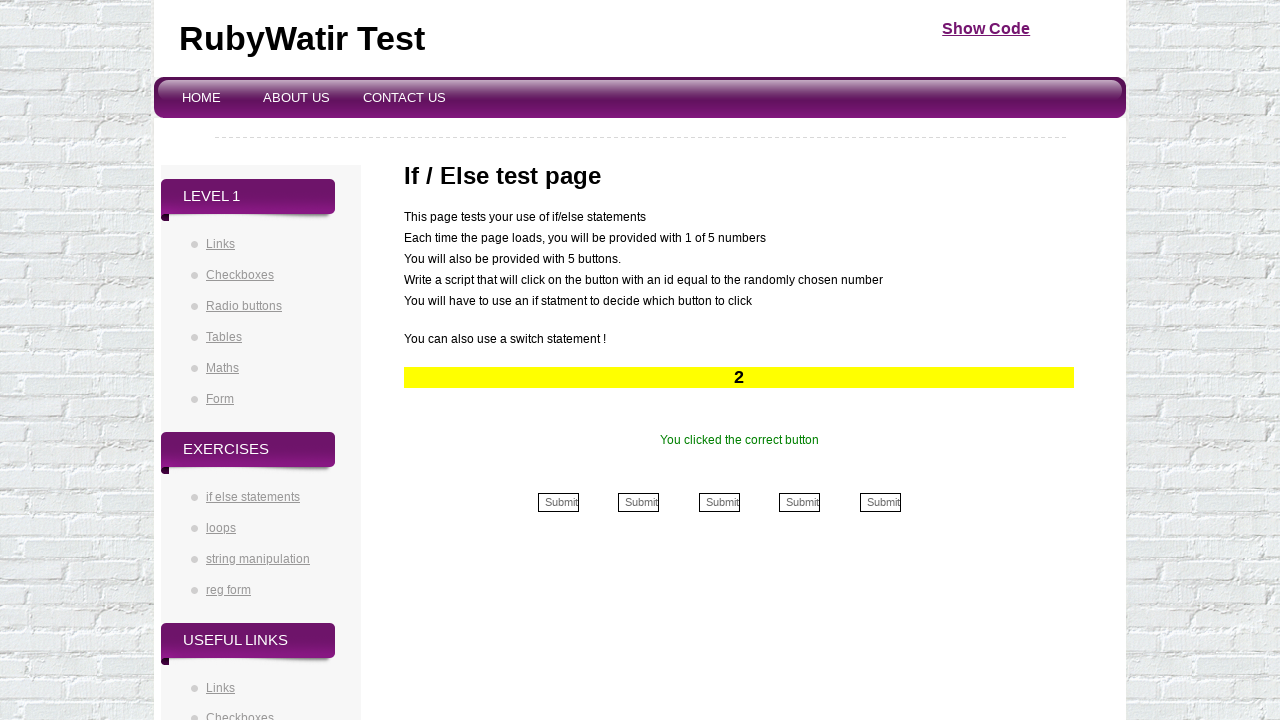

Clicked submit button for number 2 at (639, 502) on input[name*='2']
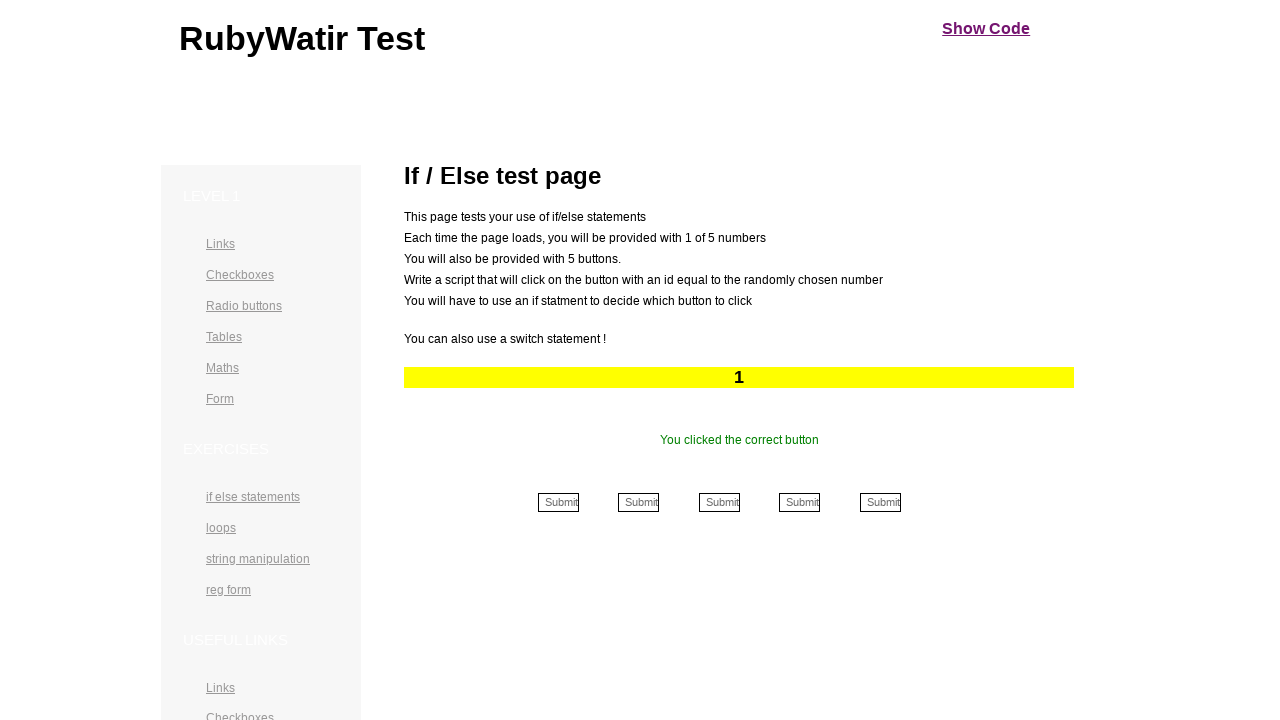

Waited 500ms for page to update
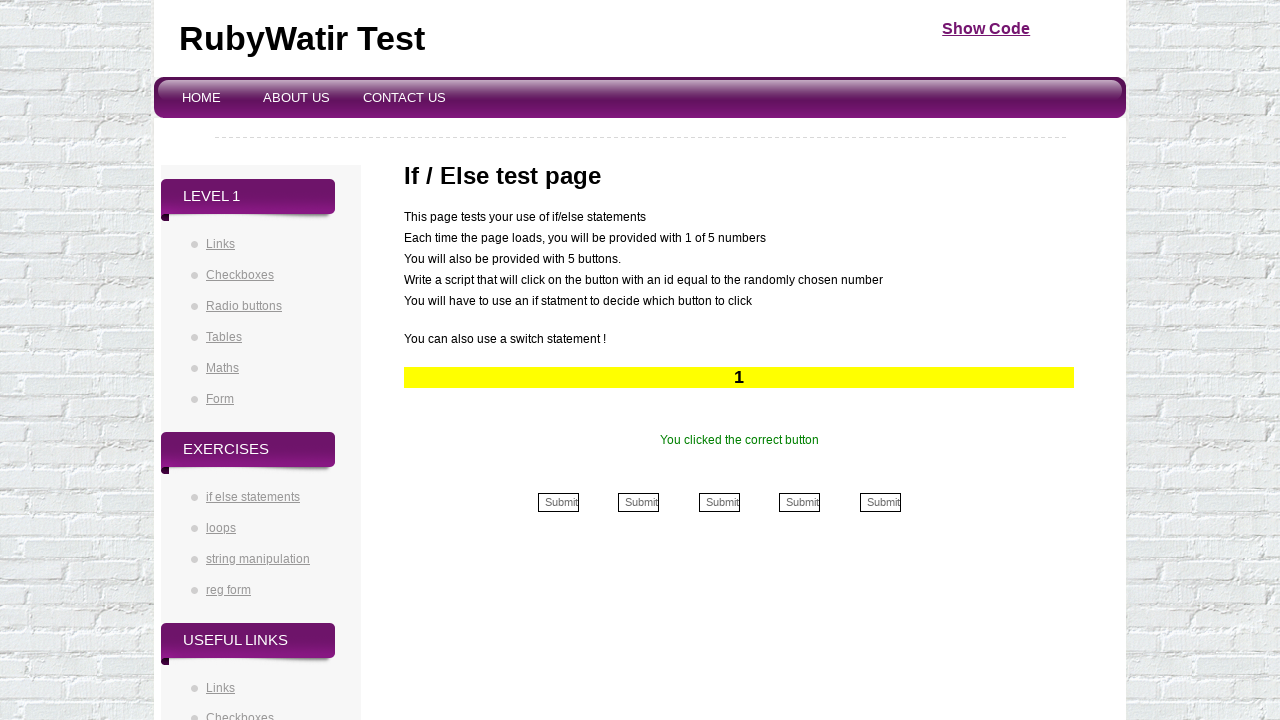

Read displayed number: 1
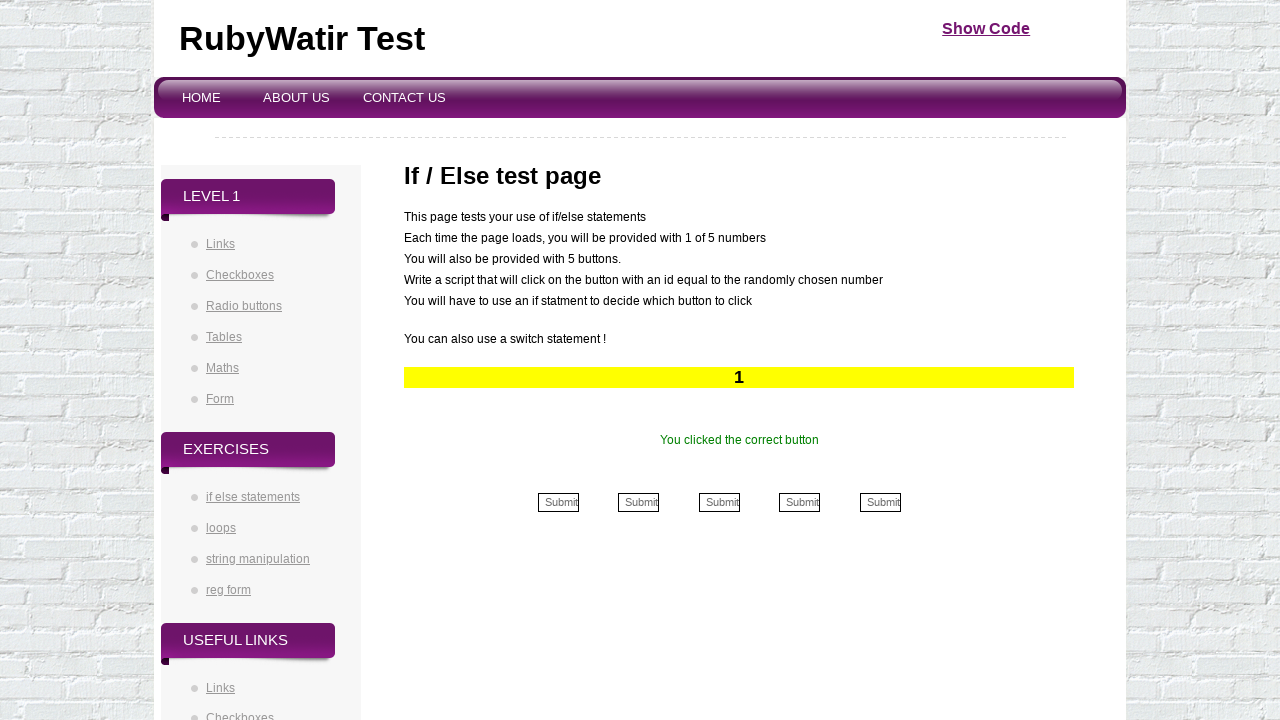

Clicked submit button for number 1 at (558, 502) on input[name*='1']
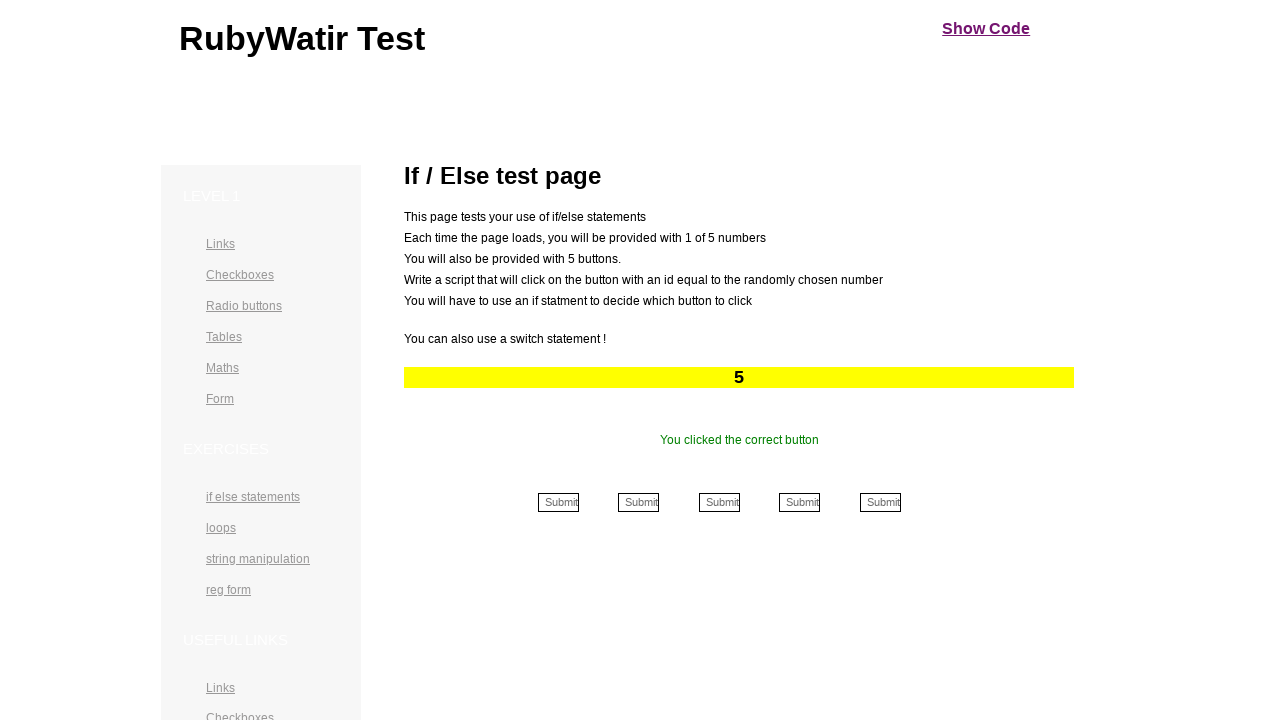

Waited 500ms for page to update
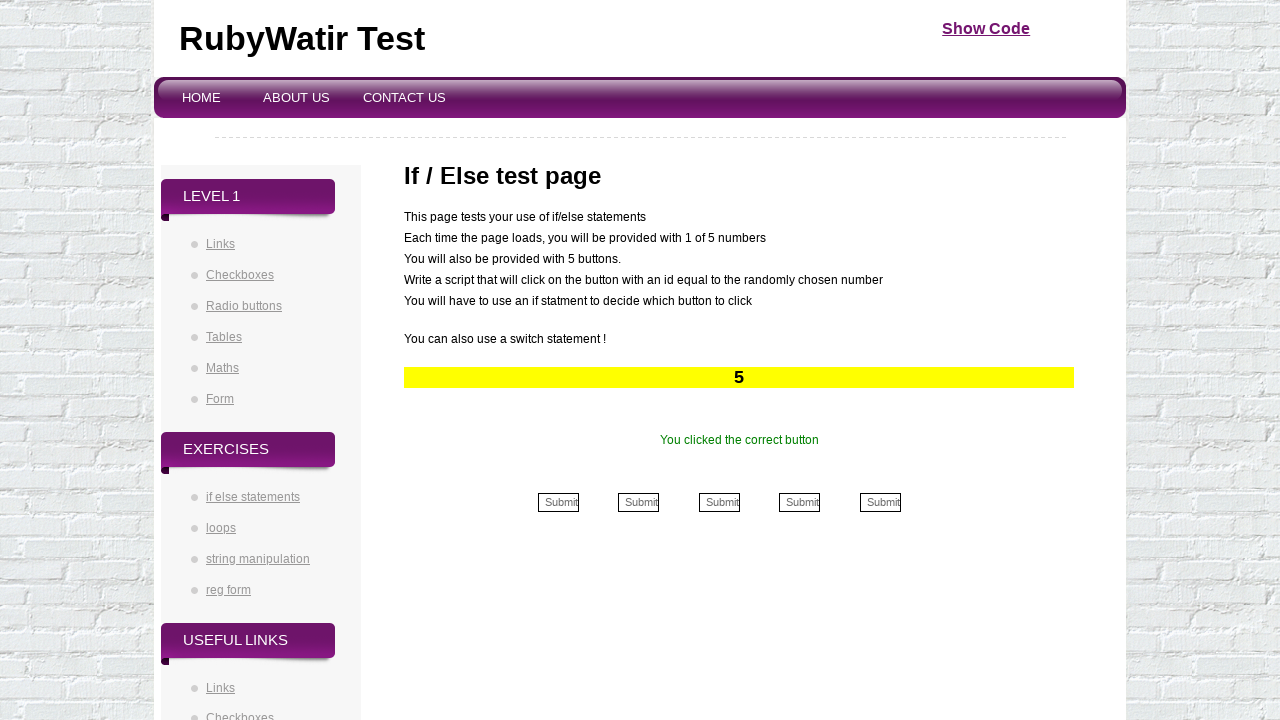

Read displayed number: 5
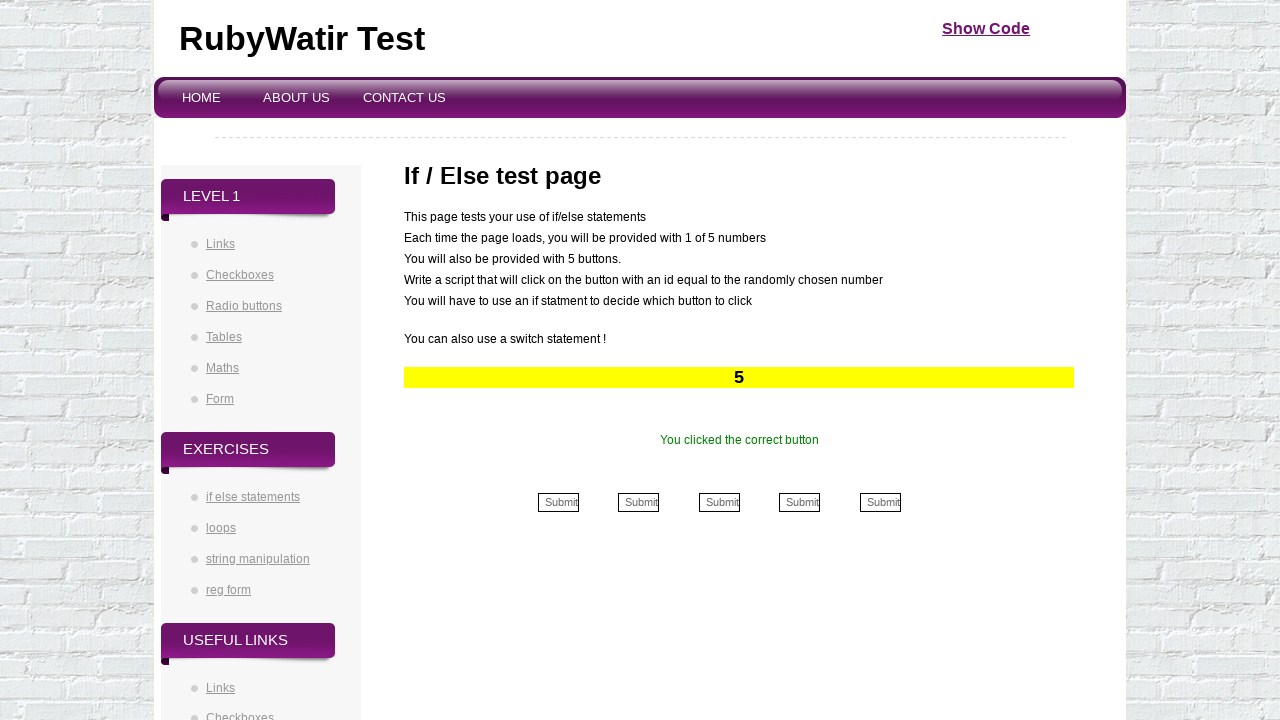

Clicked submit button for number 5 at (880, 502) on input[name*='5']
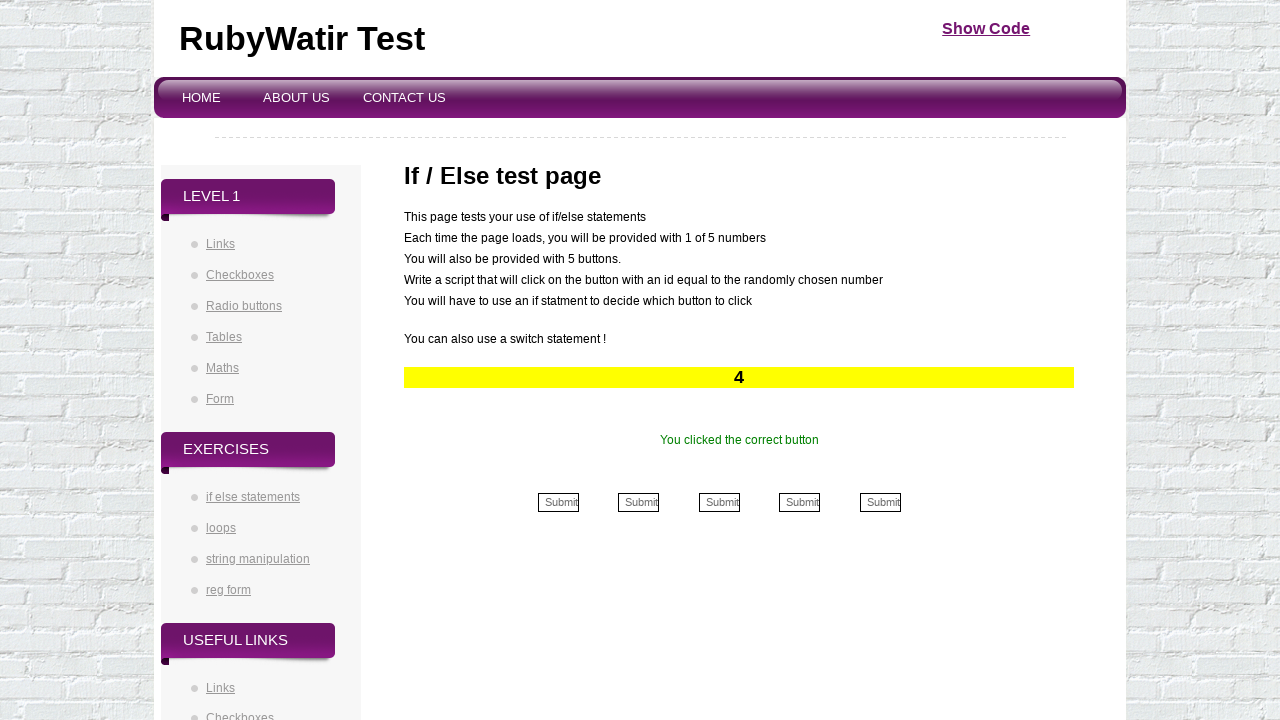

Waited 500ms for page to update
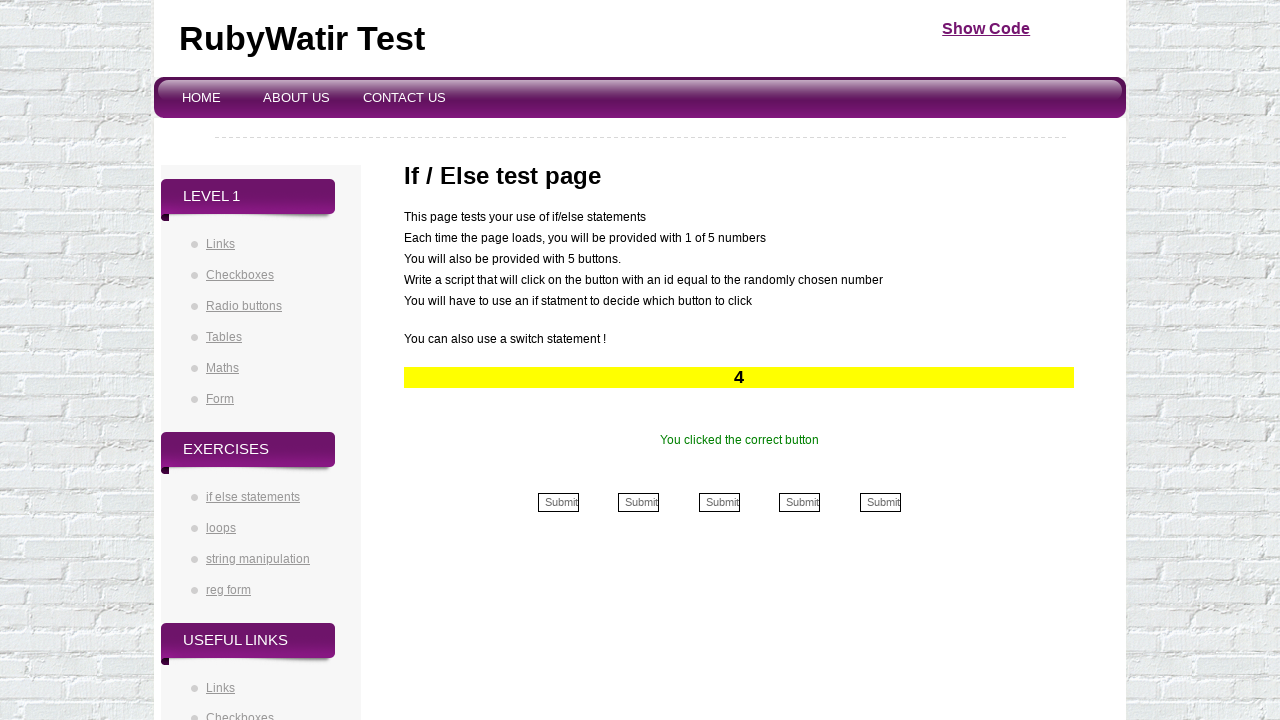

Read displayed number: 4
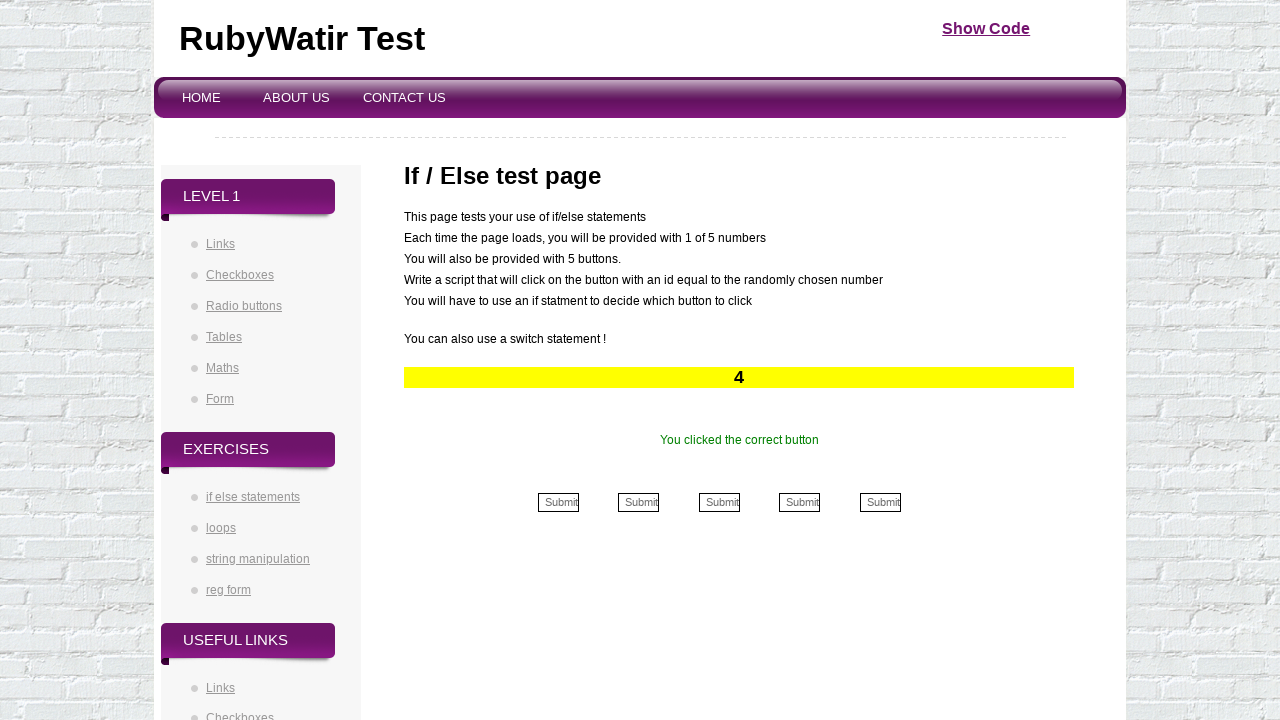

Clicked submit button for number 4 at (800, 502) on input[name*='4']
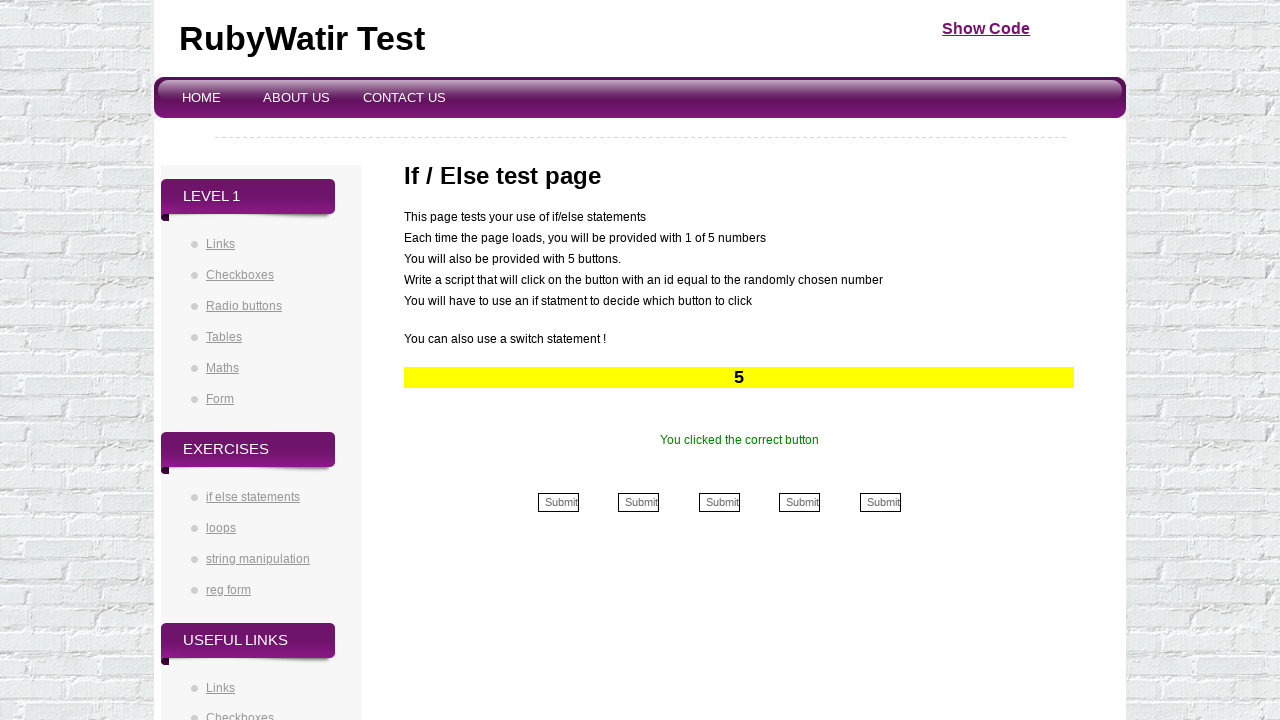

Waited 500ms for page to update
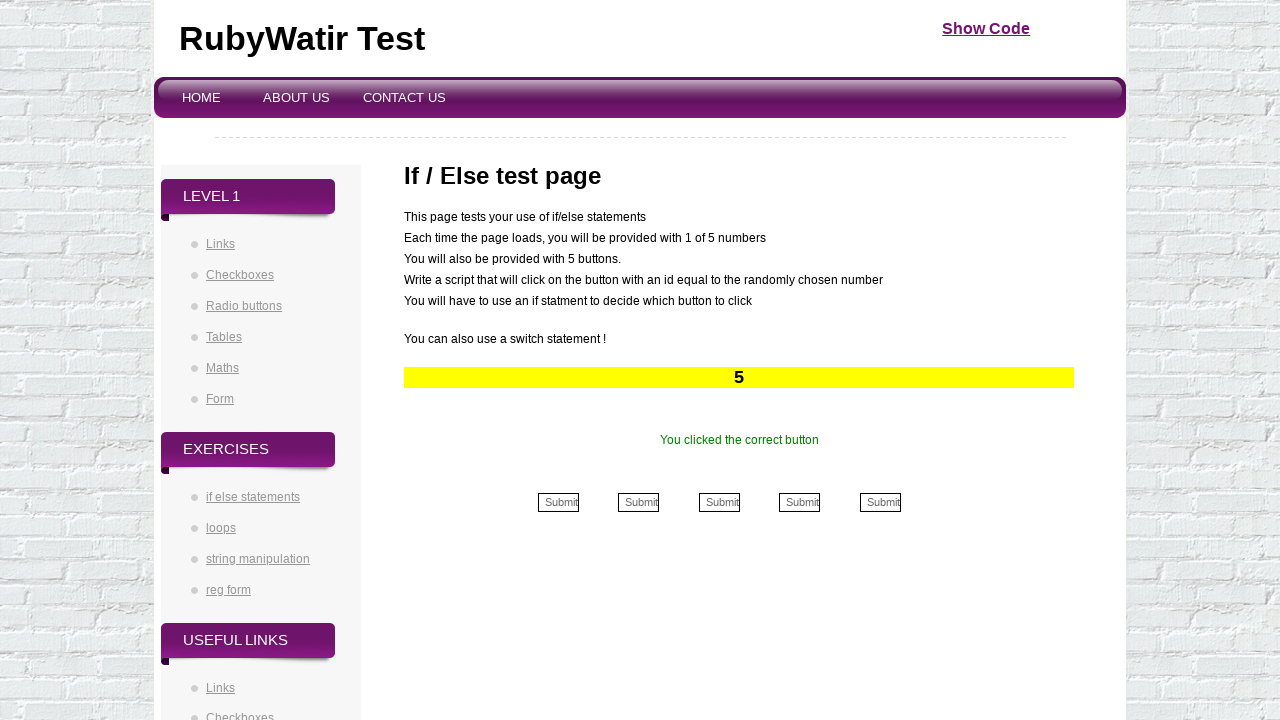

Read displayed number: 5
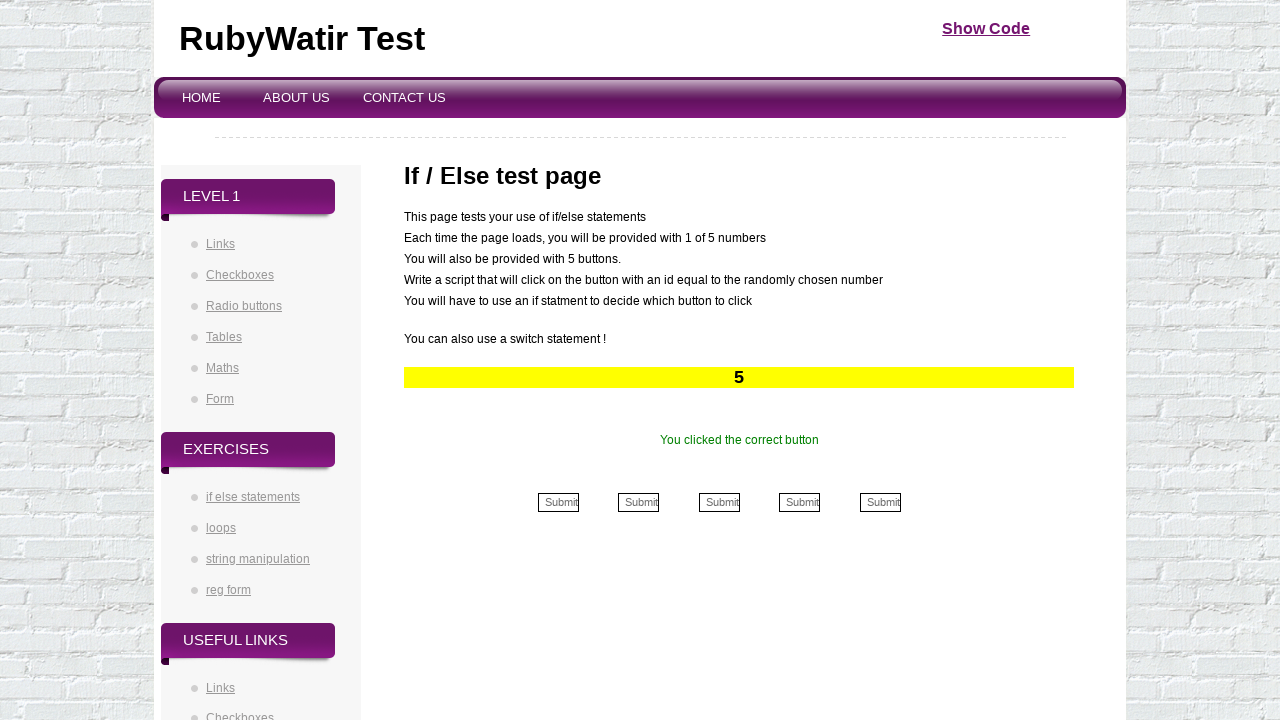

Clicked submit button for number 5 at (880, 502) on input[name*='5']
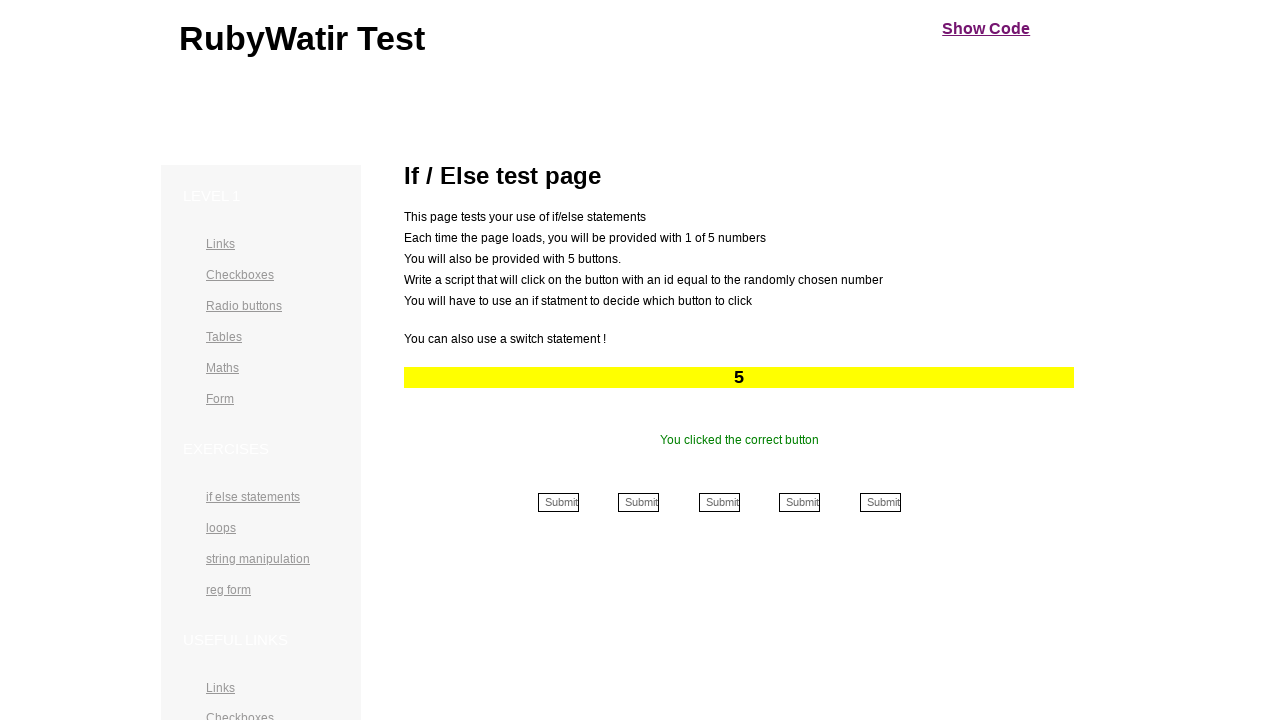

Waited 500ms for page to update
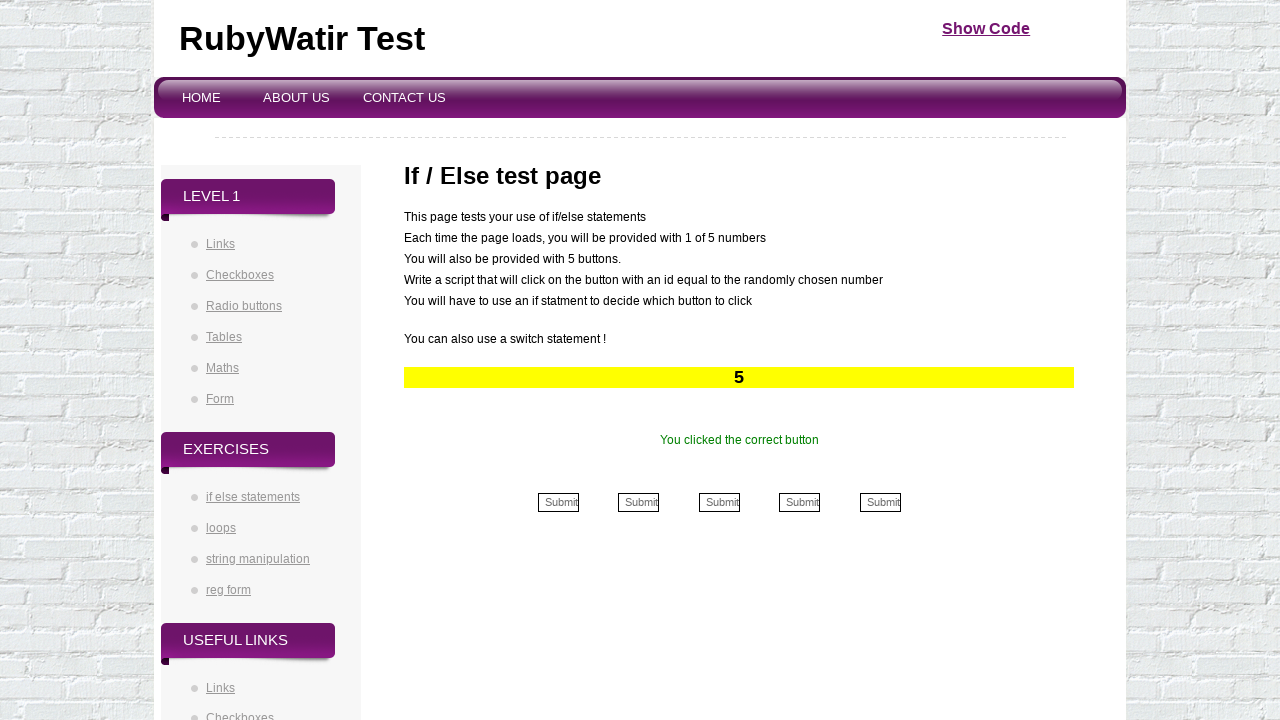

Read displayed number: 5
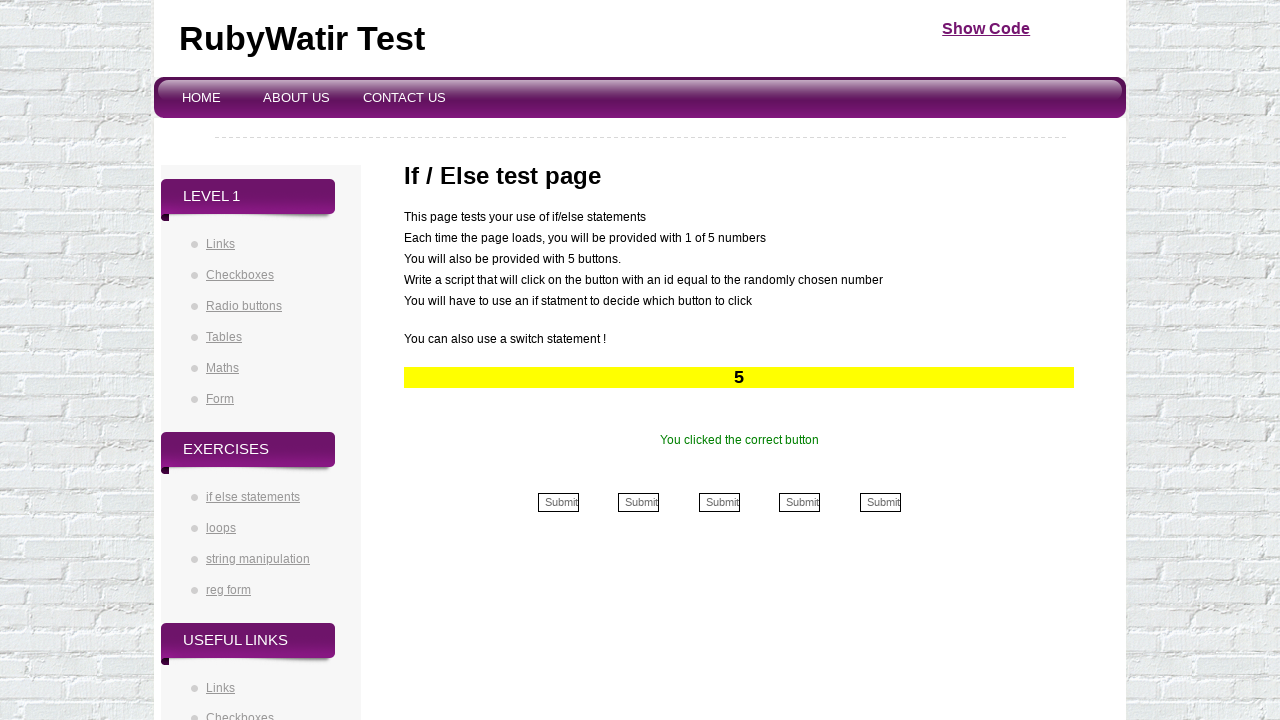

Clicked submit button for number 5 at (880, 502) on input[name*='5']
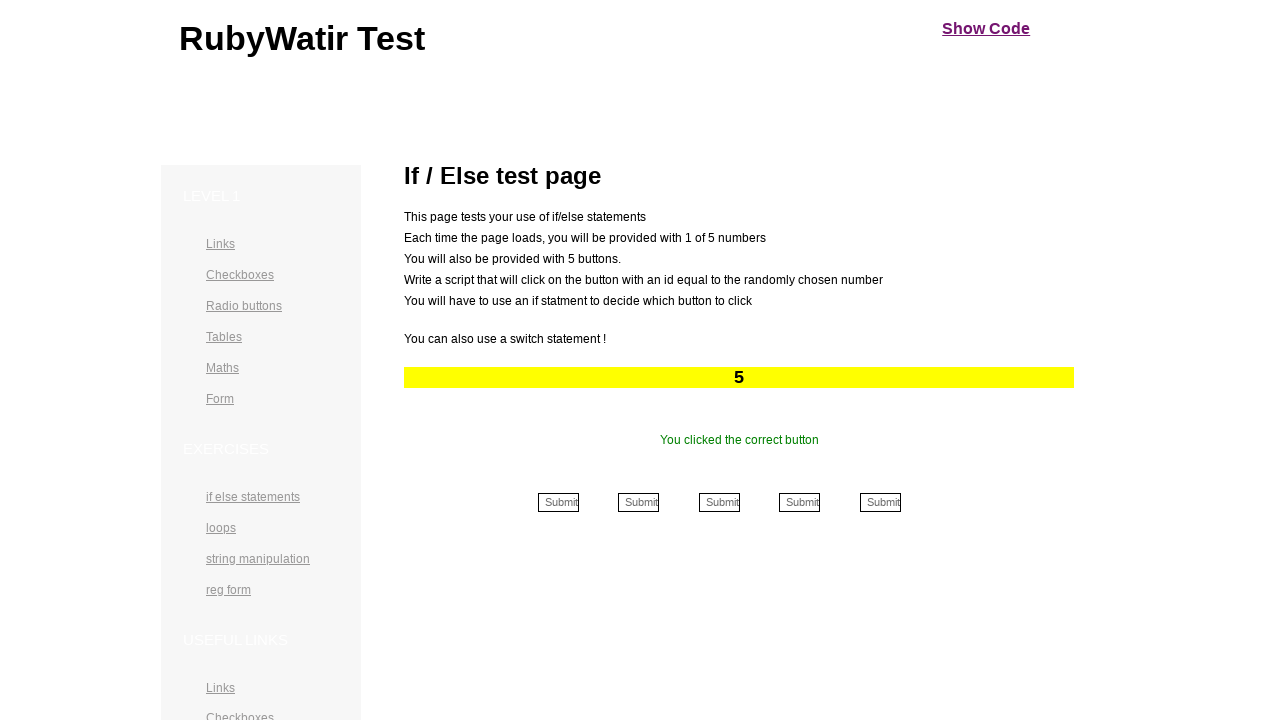

Waited 500ms for page to update
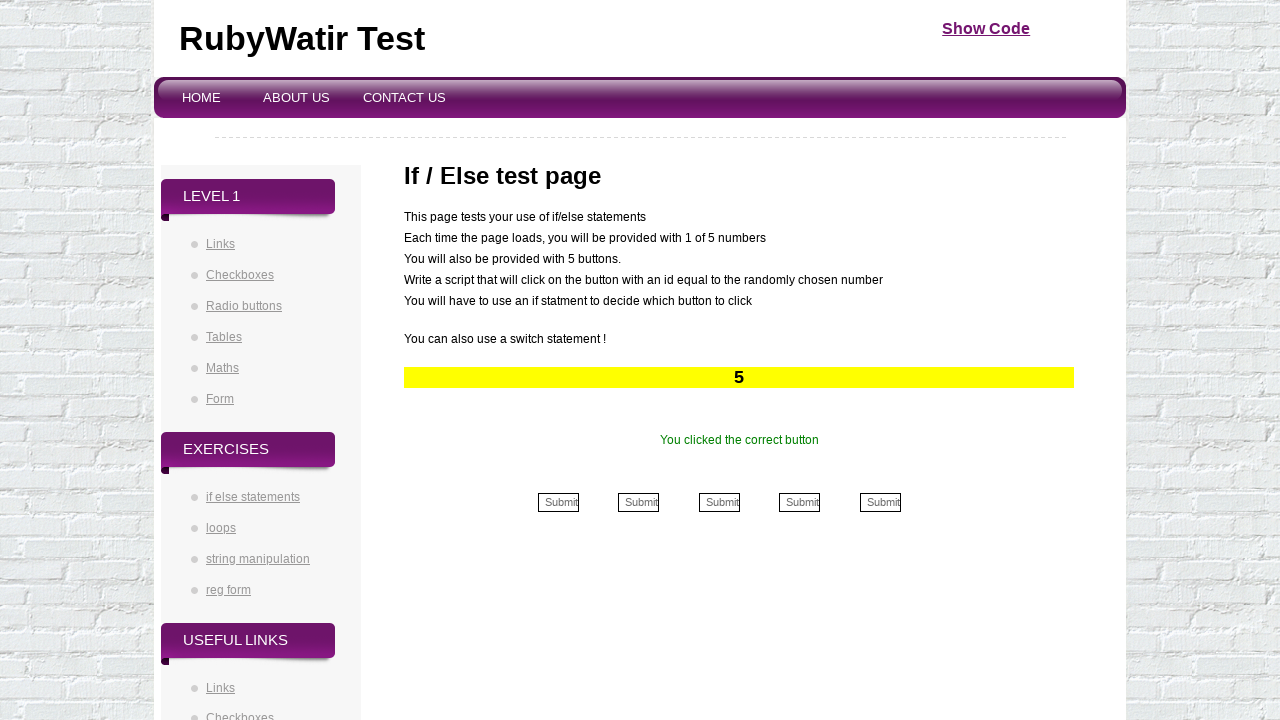

Read displayed number: 5
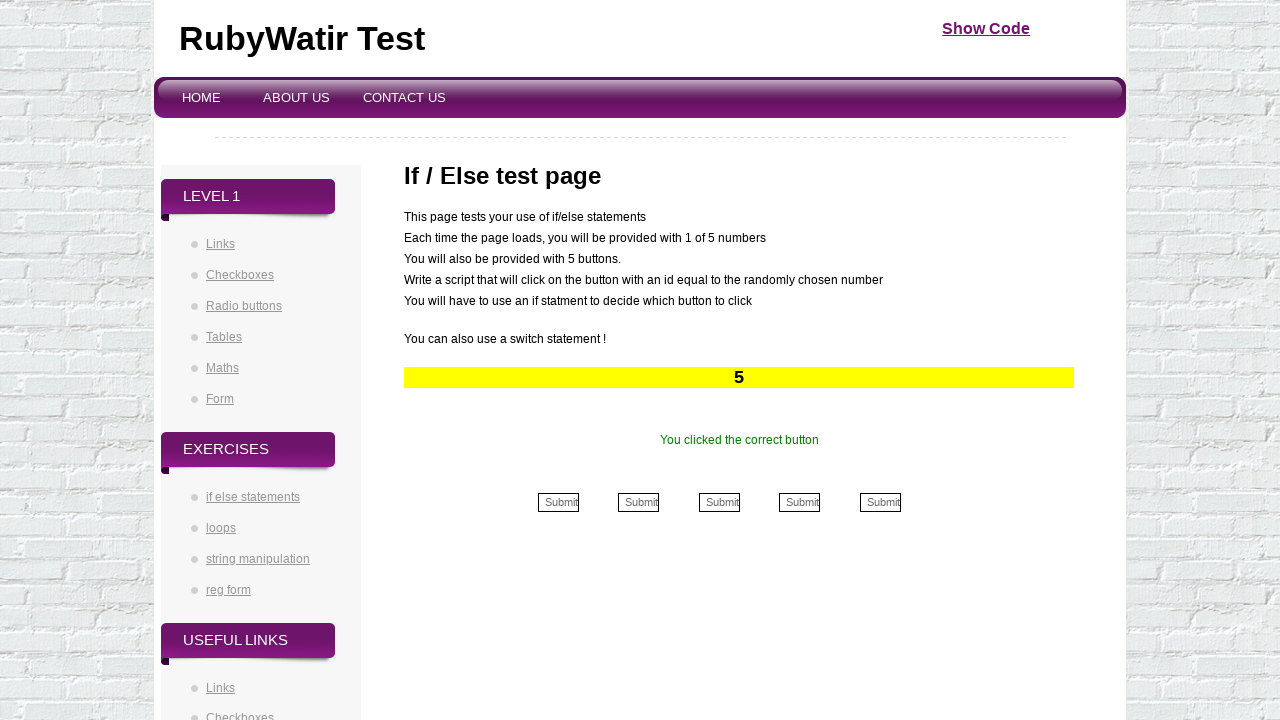

Clicked submit button for number 5 at (880, 502) on input[name*='5']
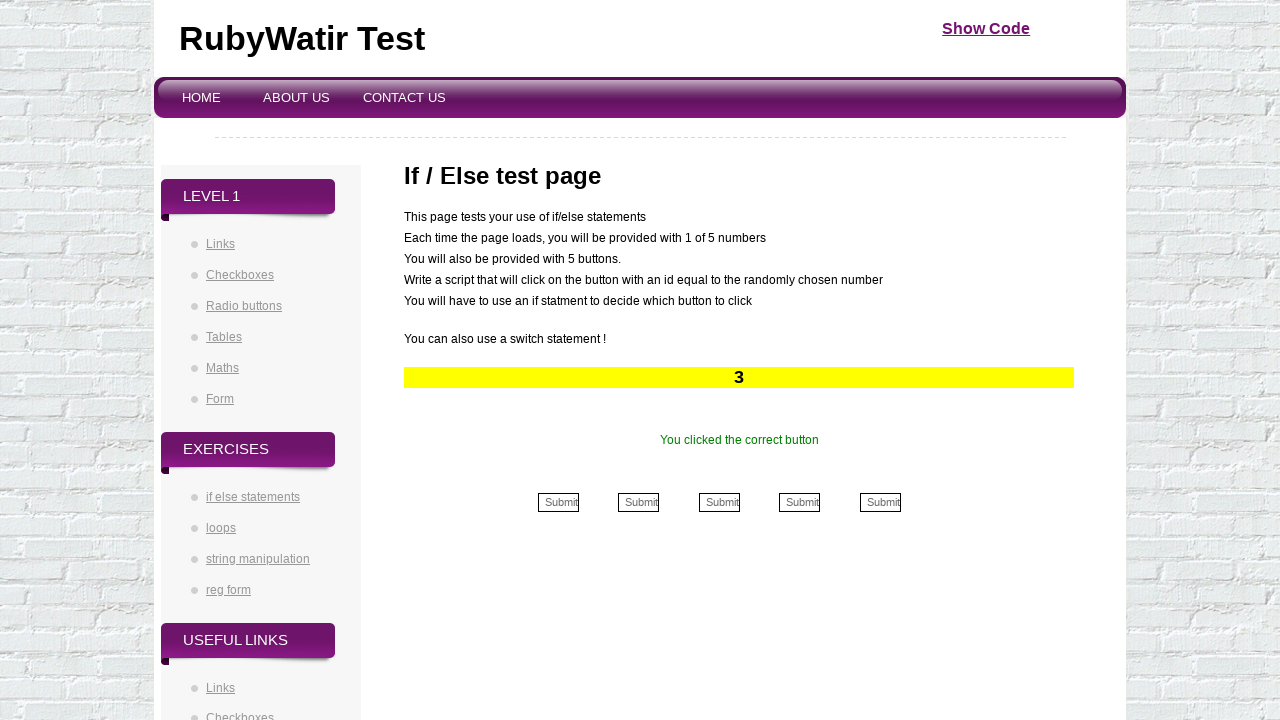

Waited 500ms for page to update
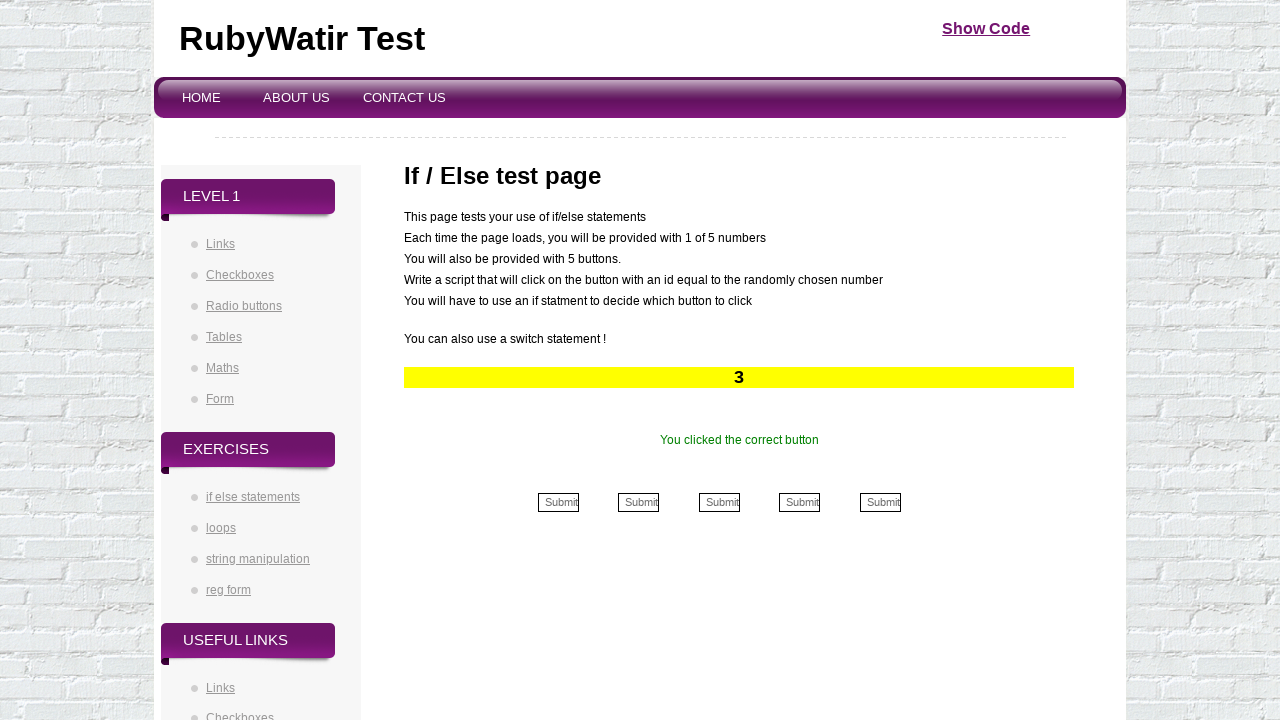

Read displayed number: 3
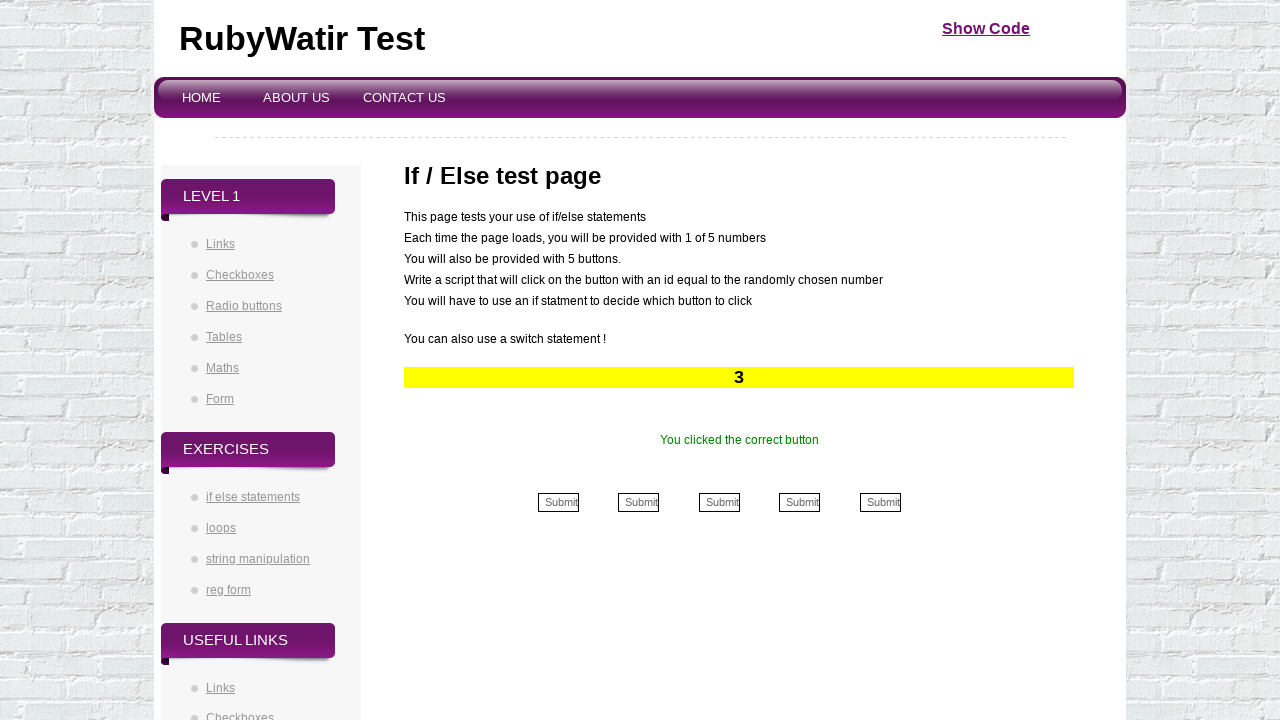

Clicked submit button for number 3 at (719, 502) on input[name*='3']
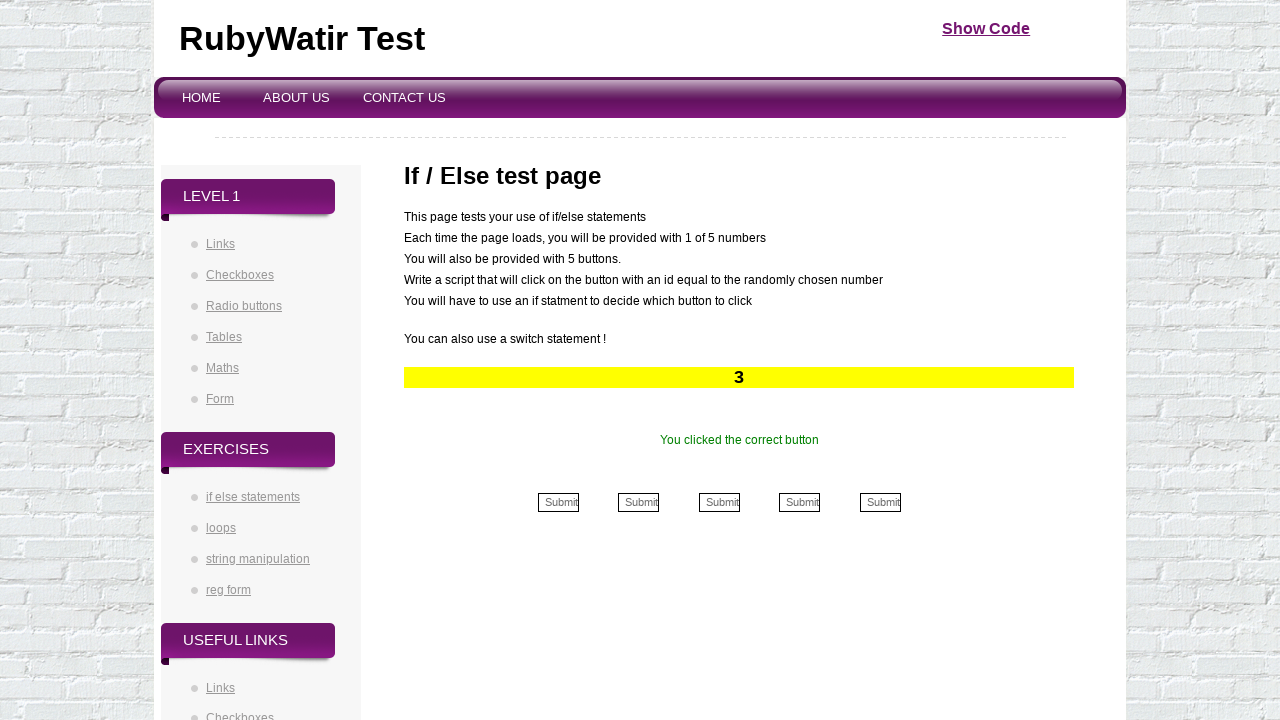

Waited 500ms for page to update
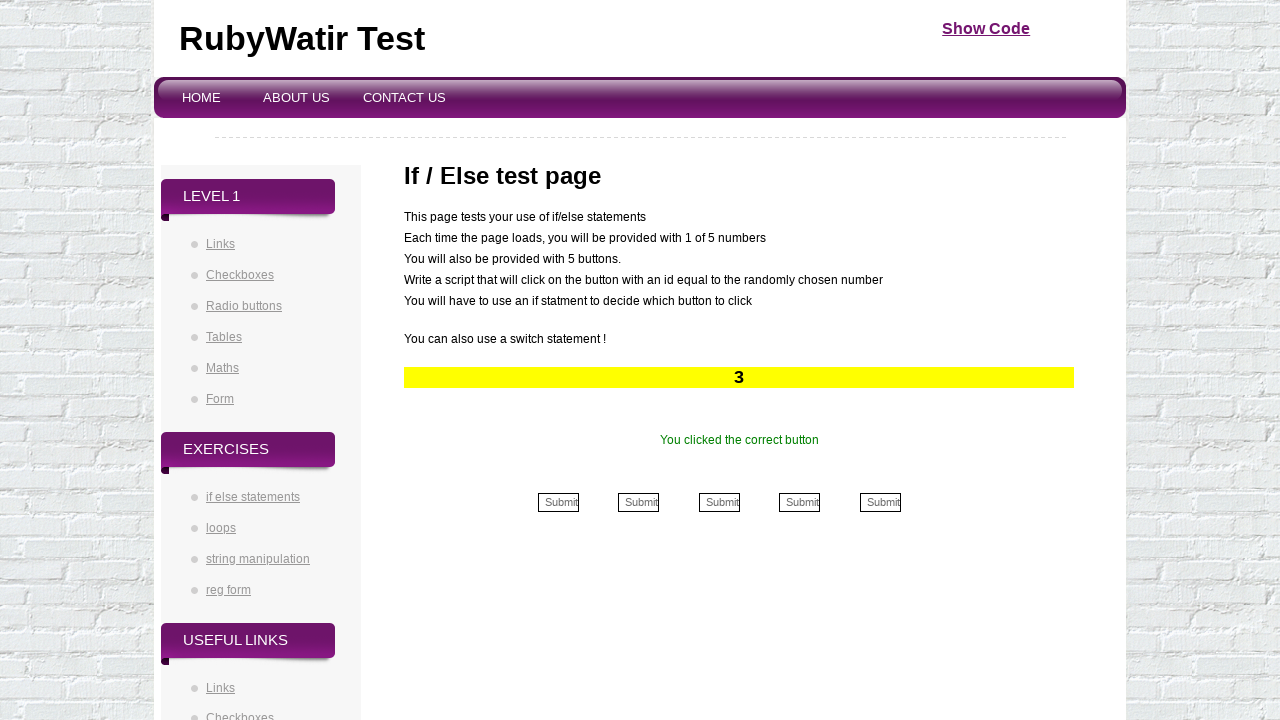

Read displayed number: 3
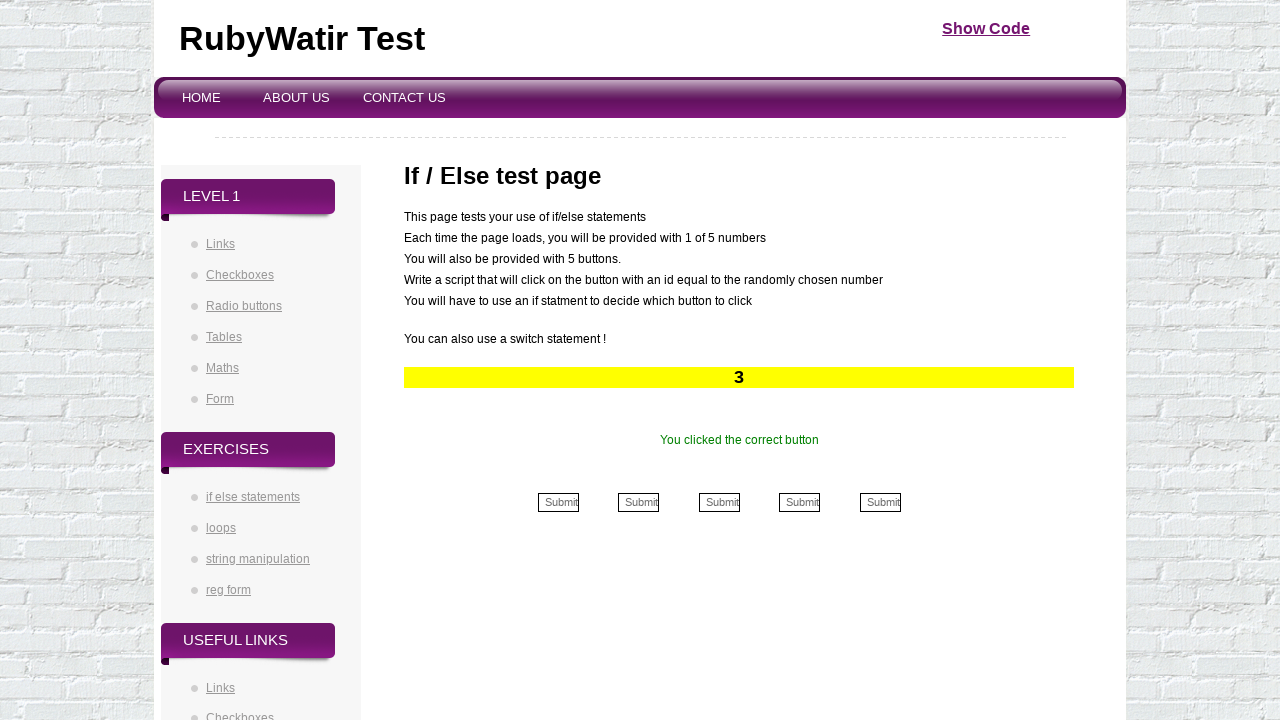

Clicked submit button for number 3 at (719, 502) on input[name*='3']
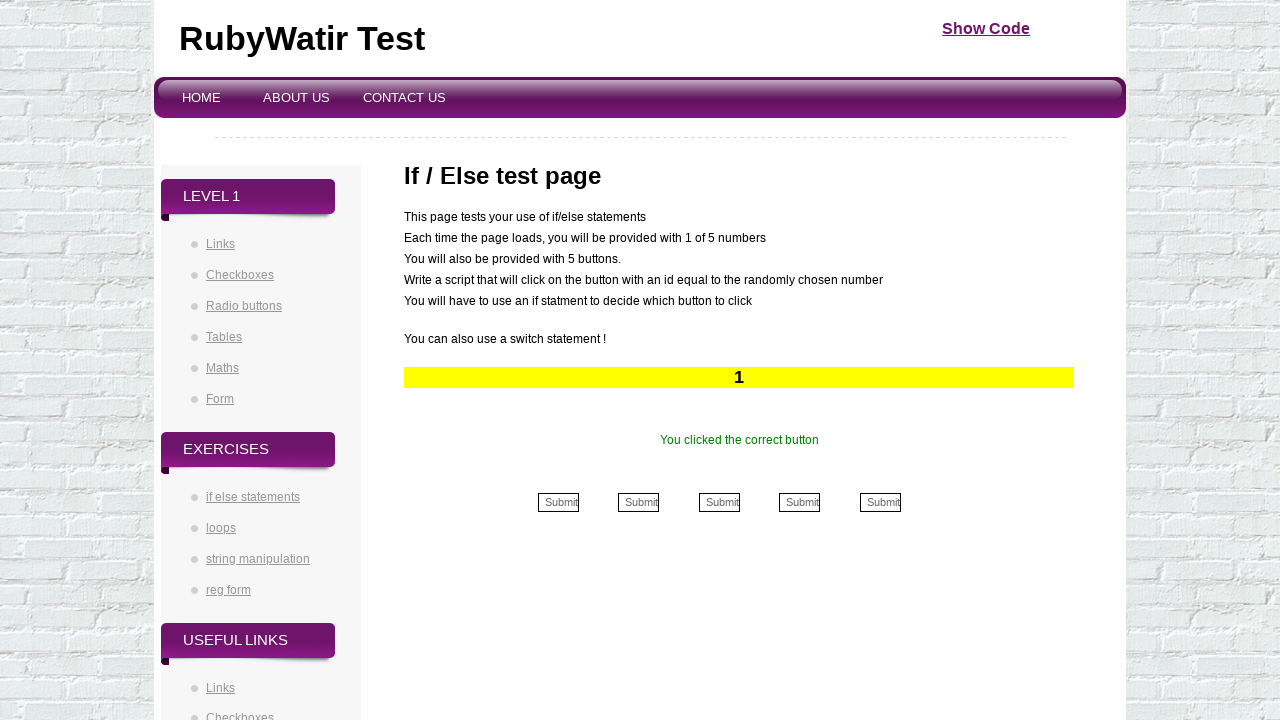

Waited 500ms for page to update
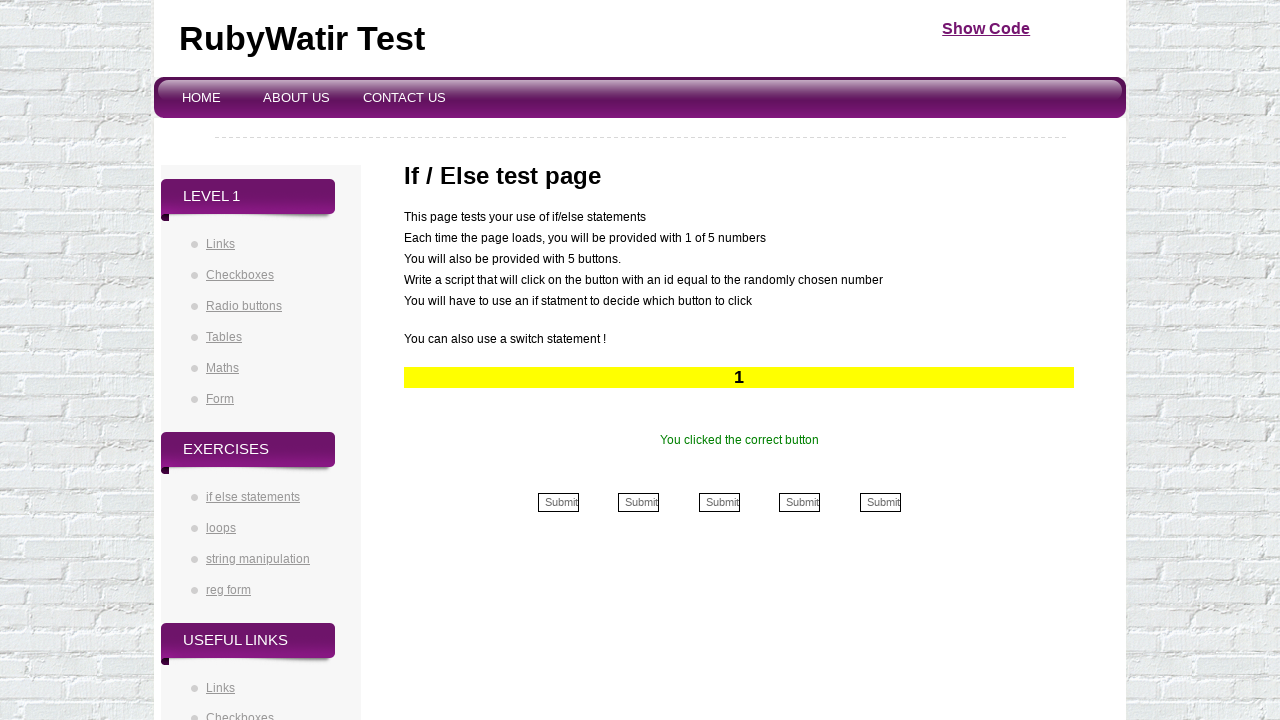

Read displayed number: 1
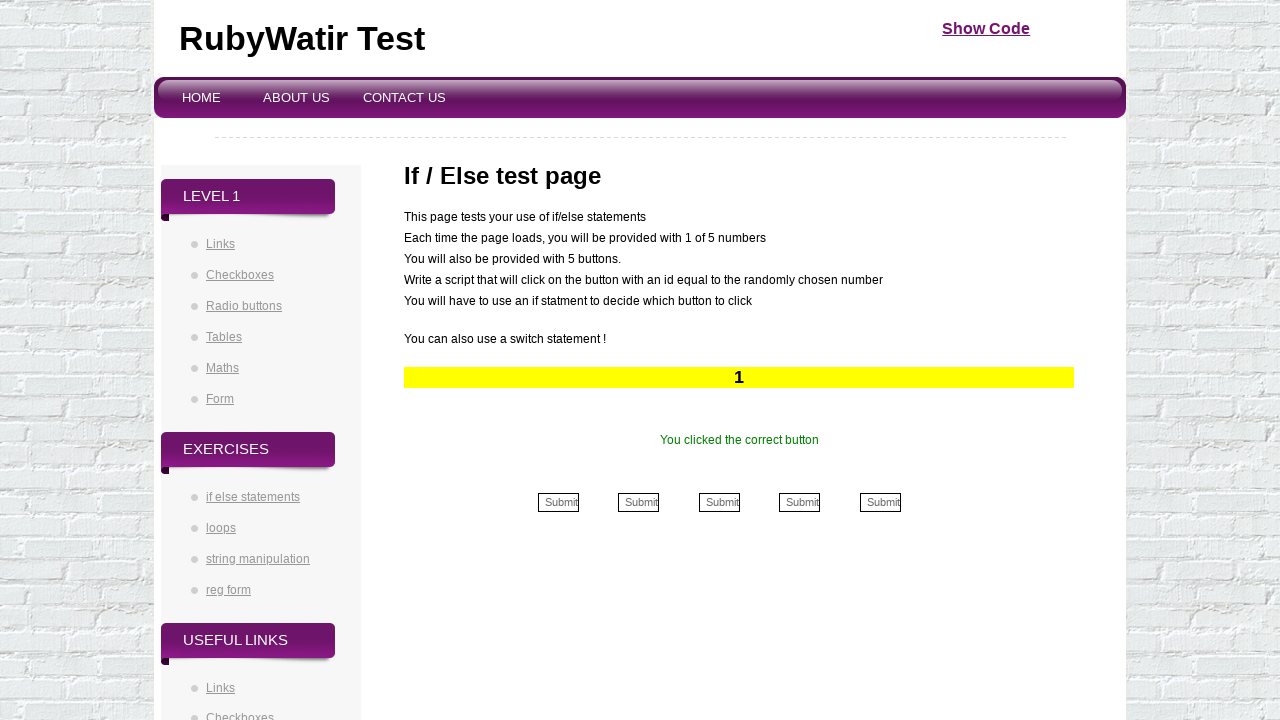

Clicked submit button for number 1 at (558, 502) on input[name*='1']
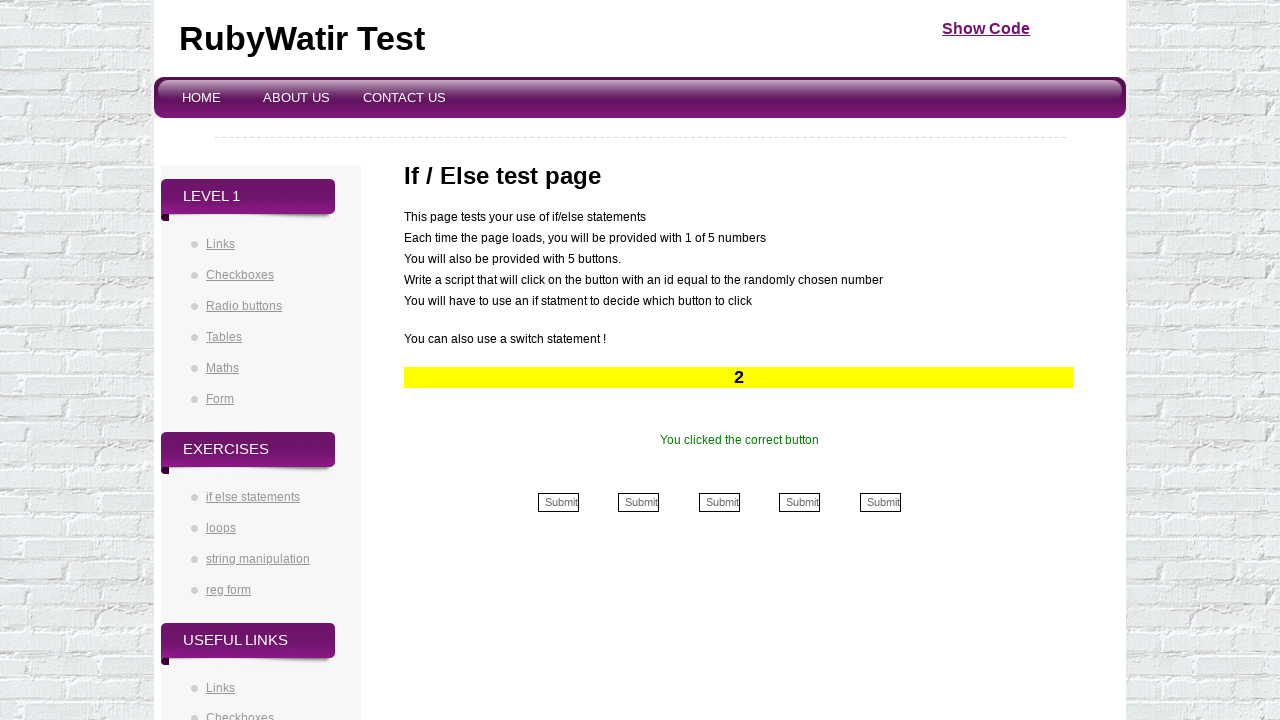

Waited 500ms for page to update
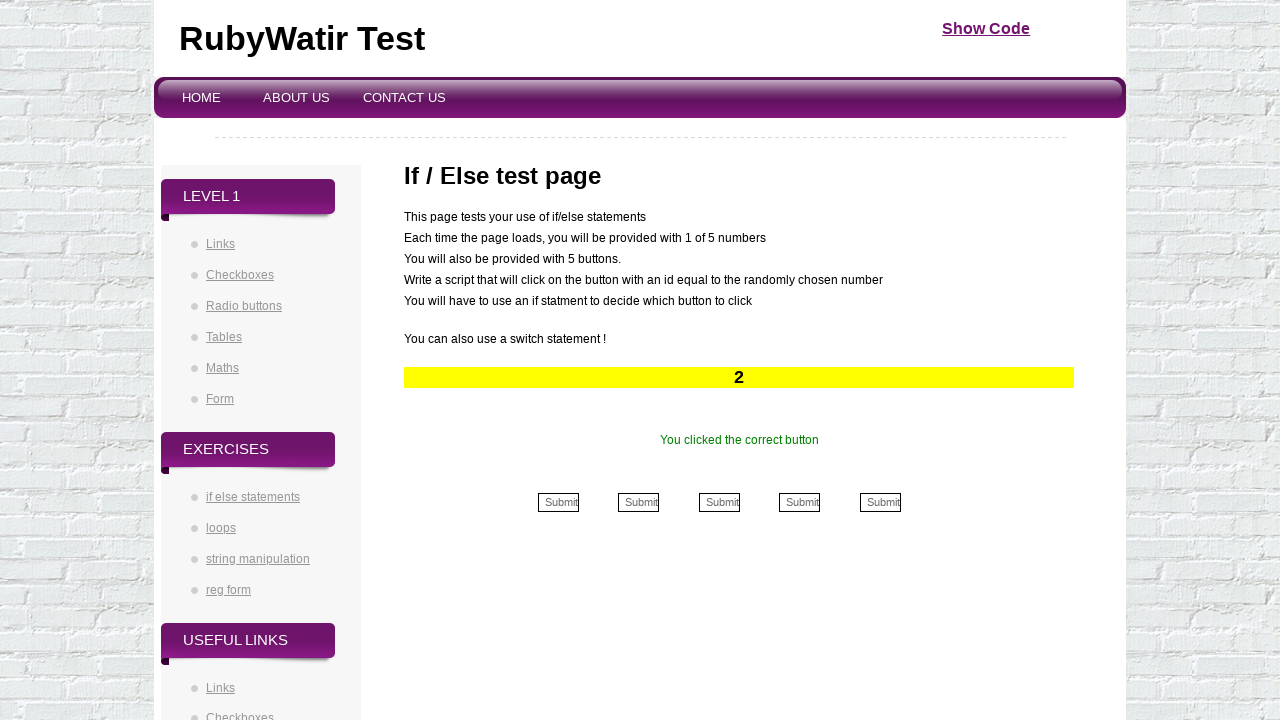

Read displayed number: 2
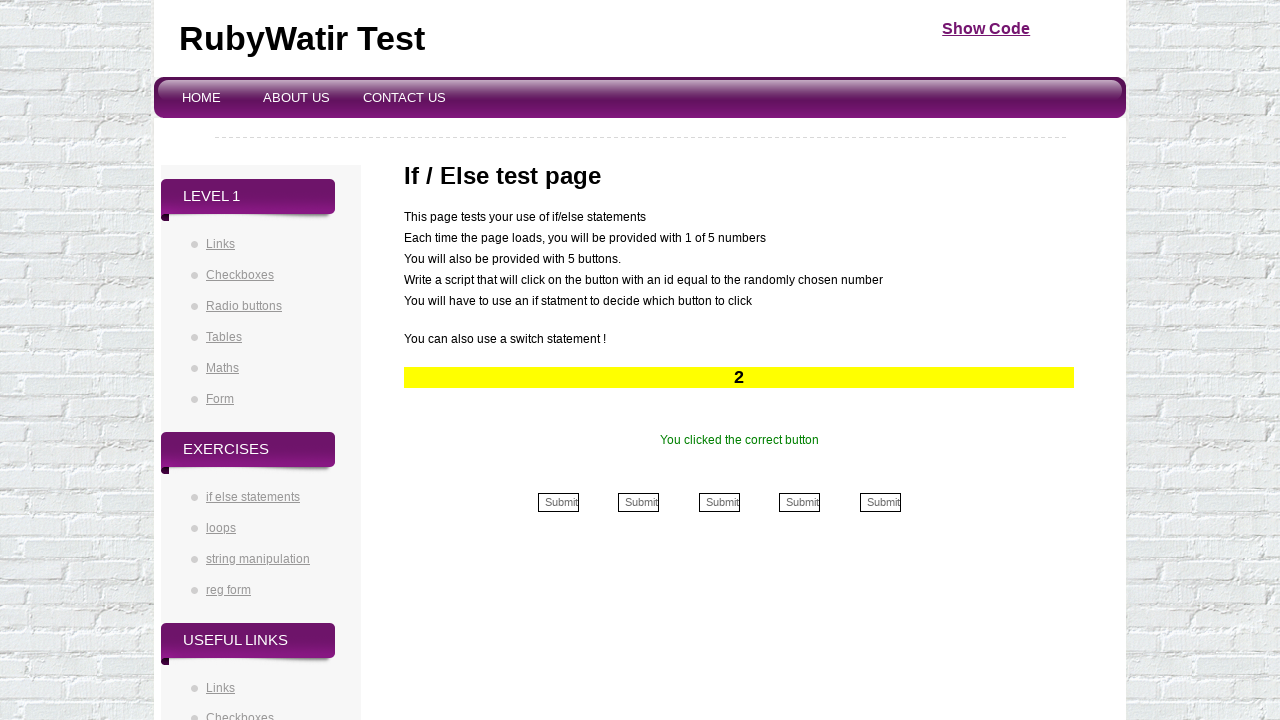

Clicked submit button for number 2 at (639, 502) on input[name*='2']
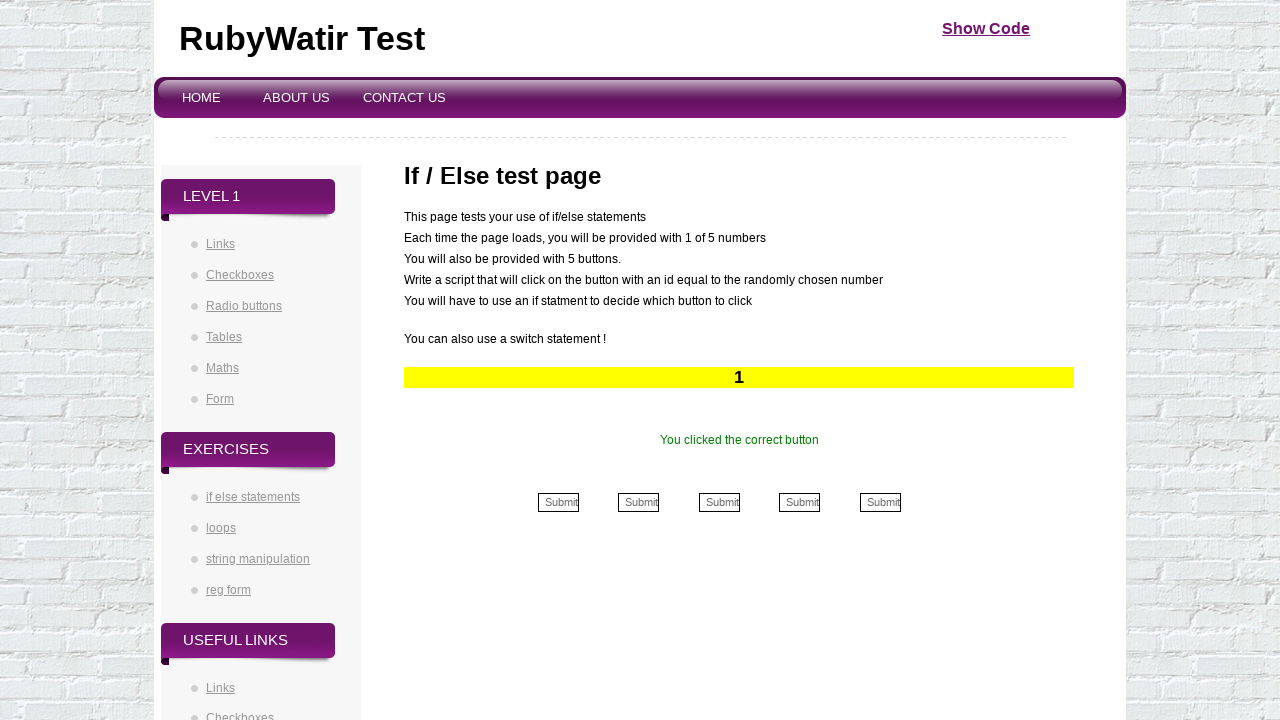

Waited 500ms for page to update
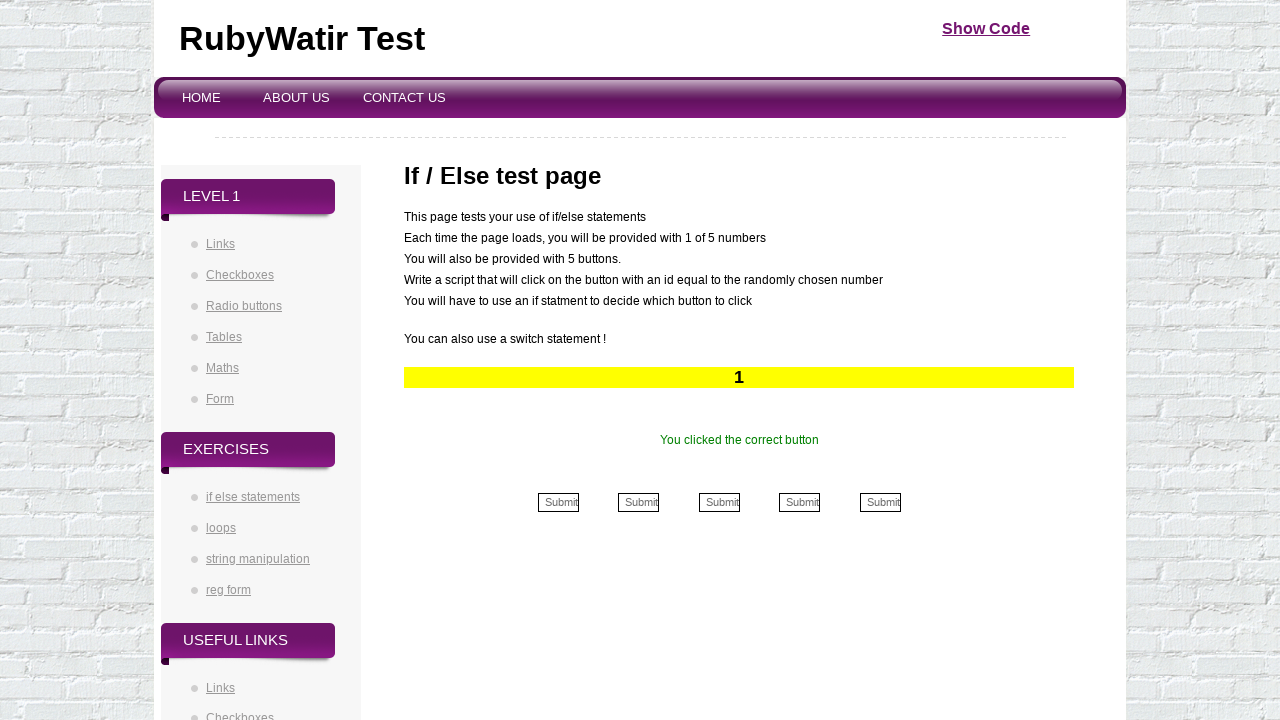

Read displayed number: 1
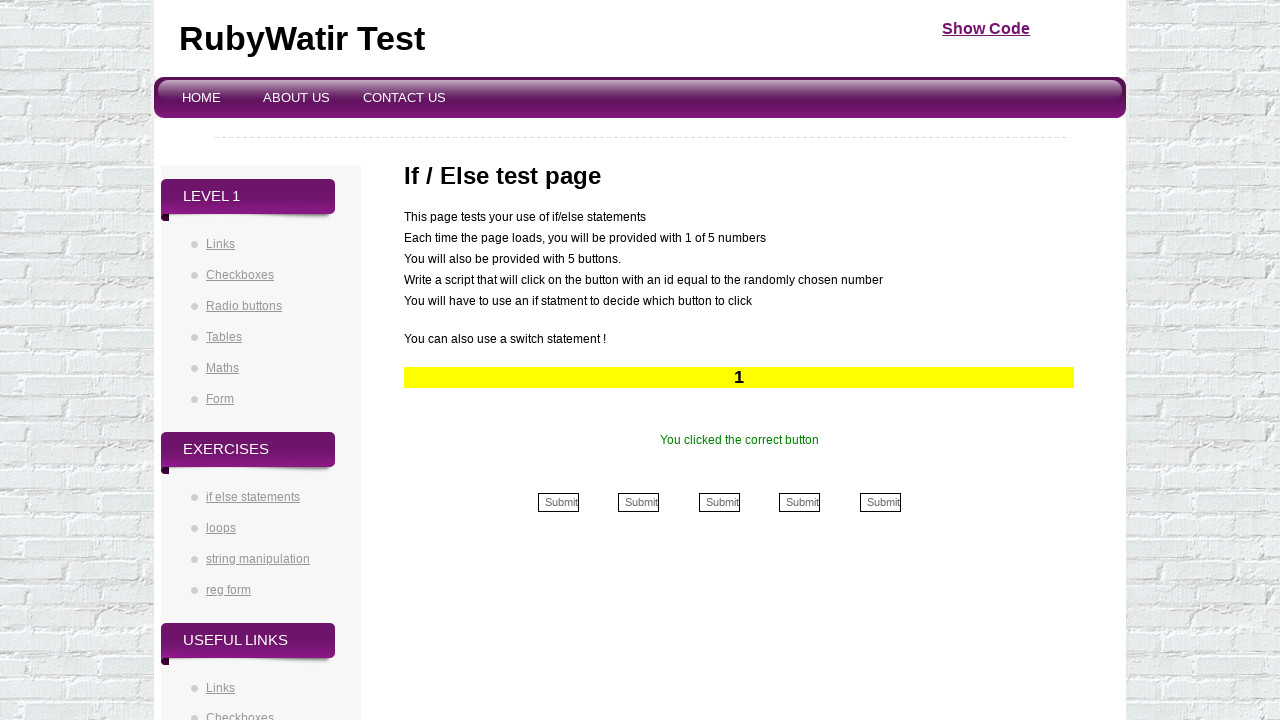

Clicked submit button for number 1 at (558, 502) on input[name*='1']
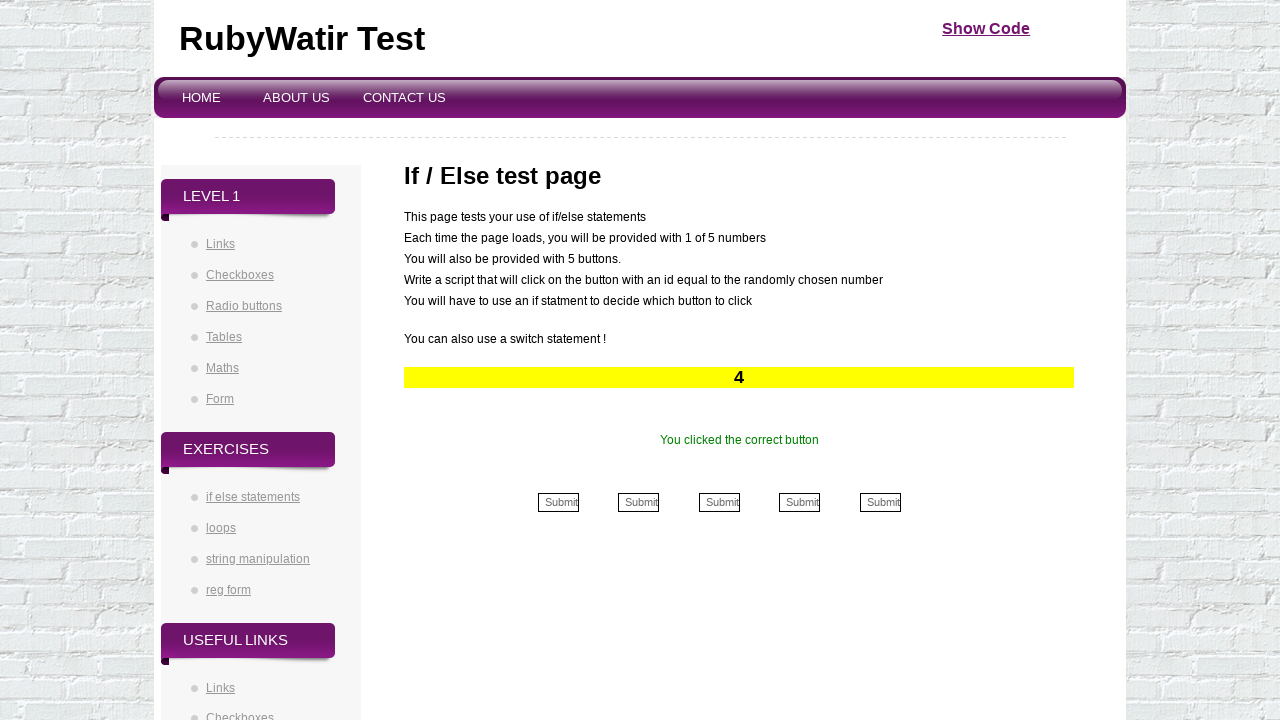

Waited 500ms for page to update
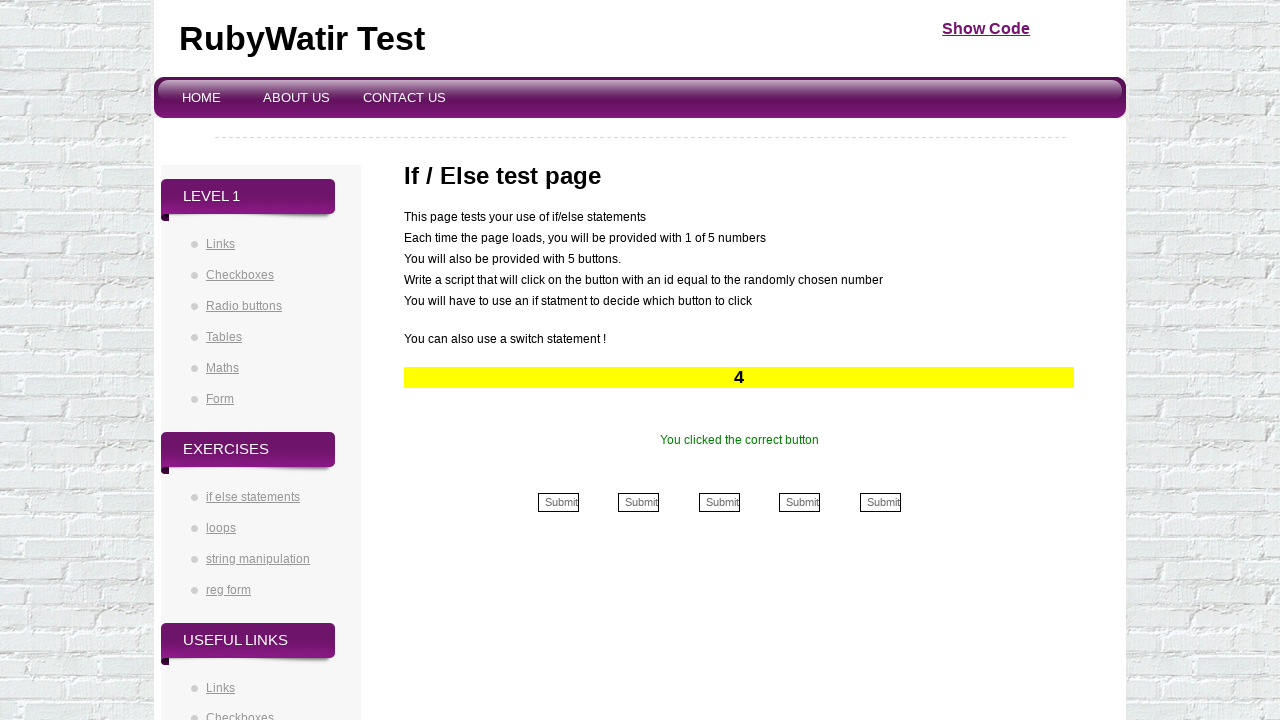

Read displayed number: 4
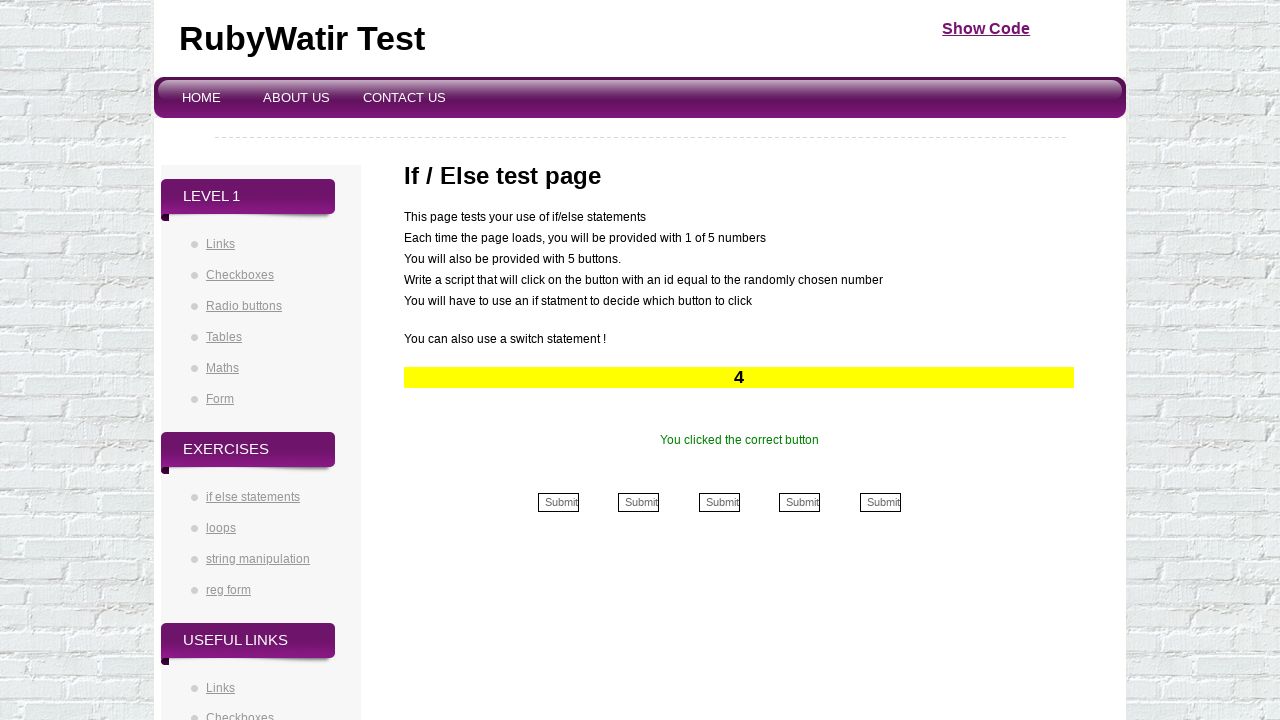

Clicked submit button for number 4 at (800, 502) on input[name*='4']
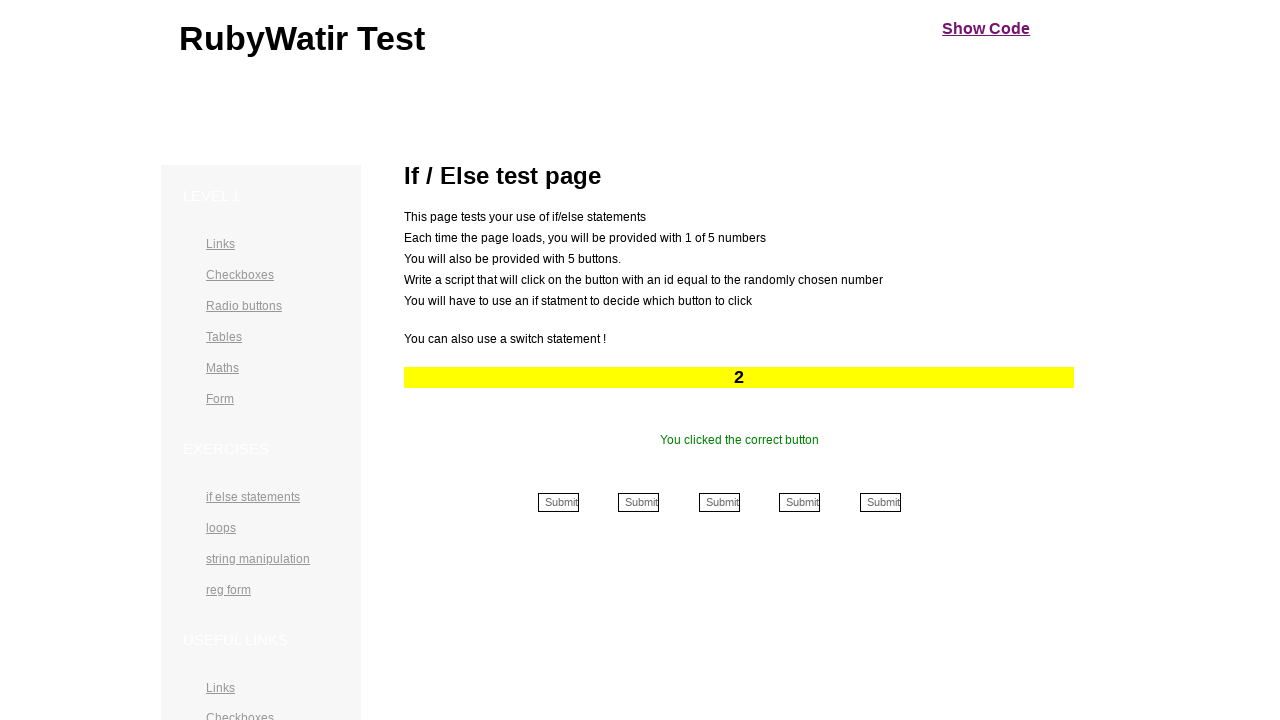

Waited 500ms for page to update
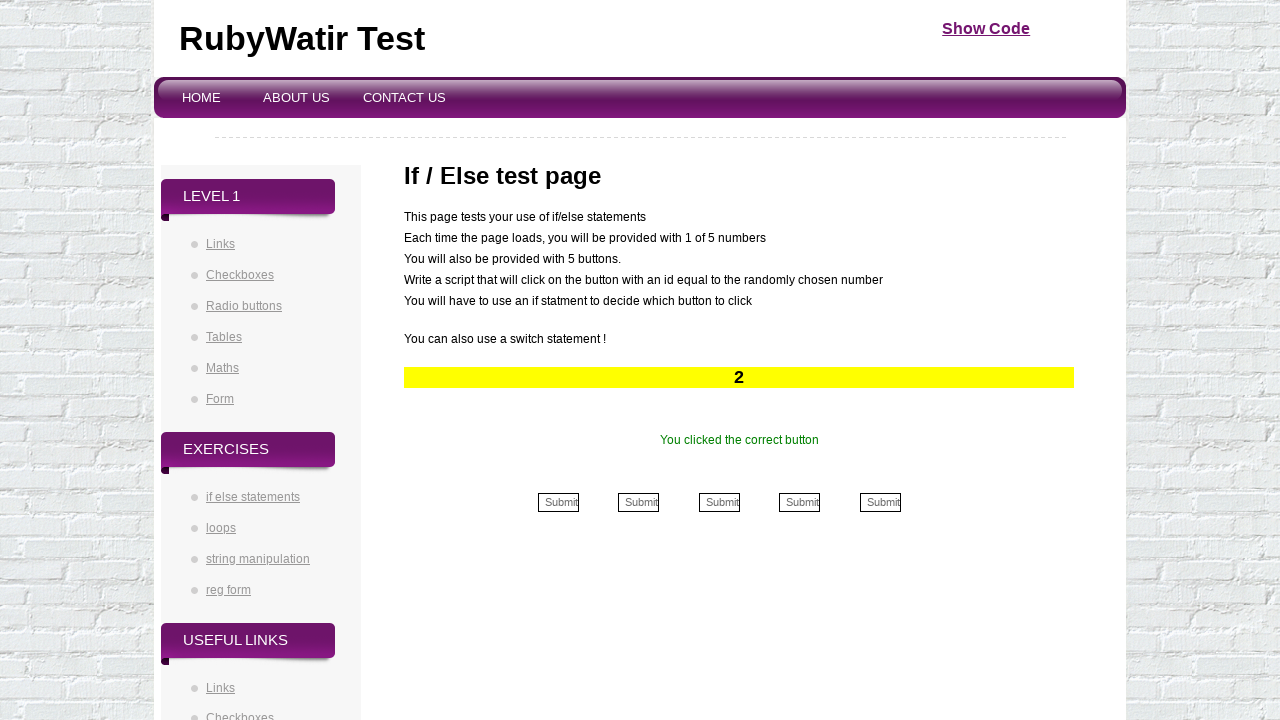

Read displayed number: 2
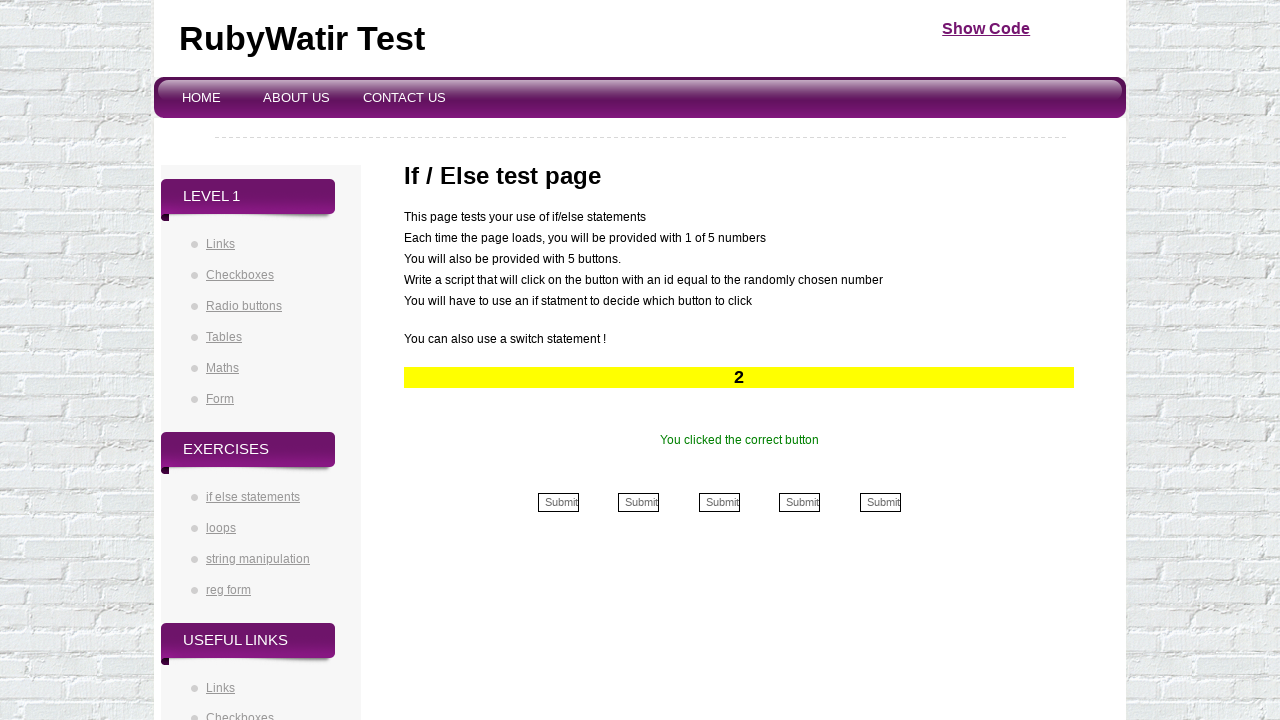

Clicked submit button for number 2 at (639, 502) on input[name*='2']
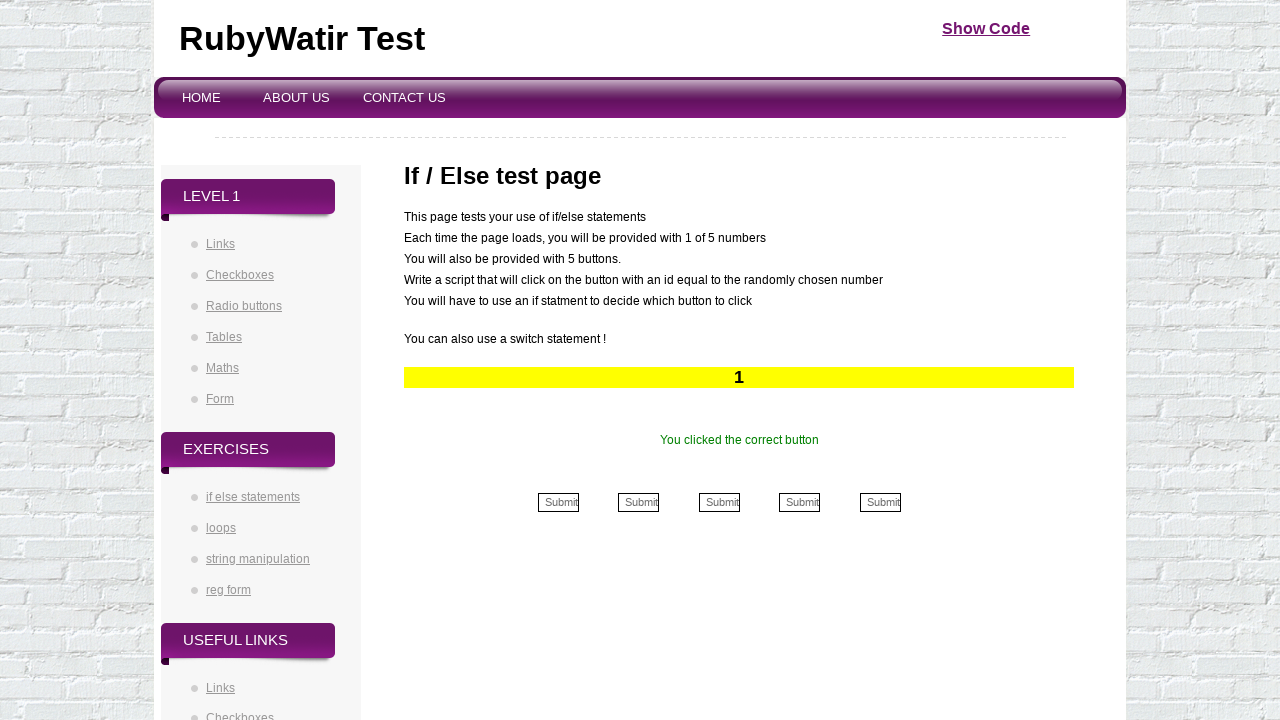

Waited 500ms for page to update
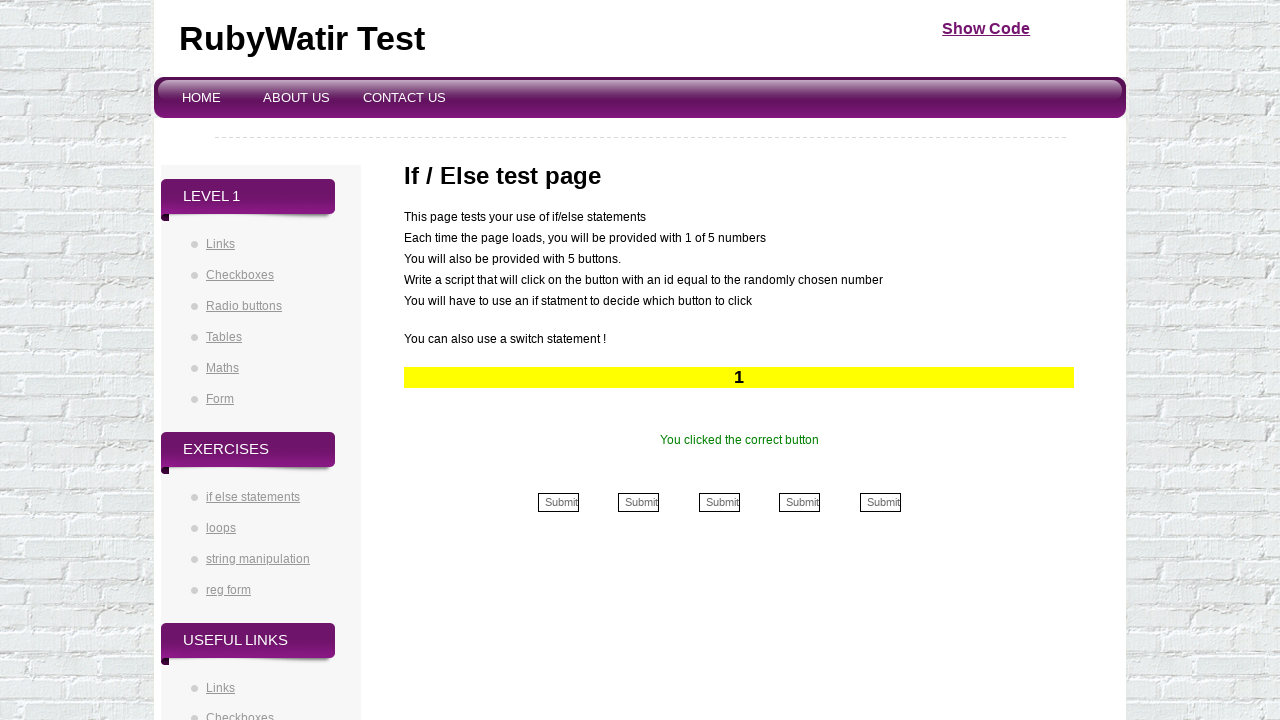

Read displayed number: 1
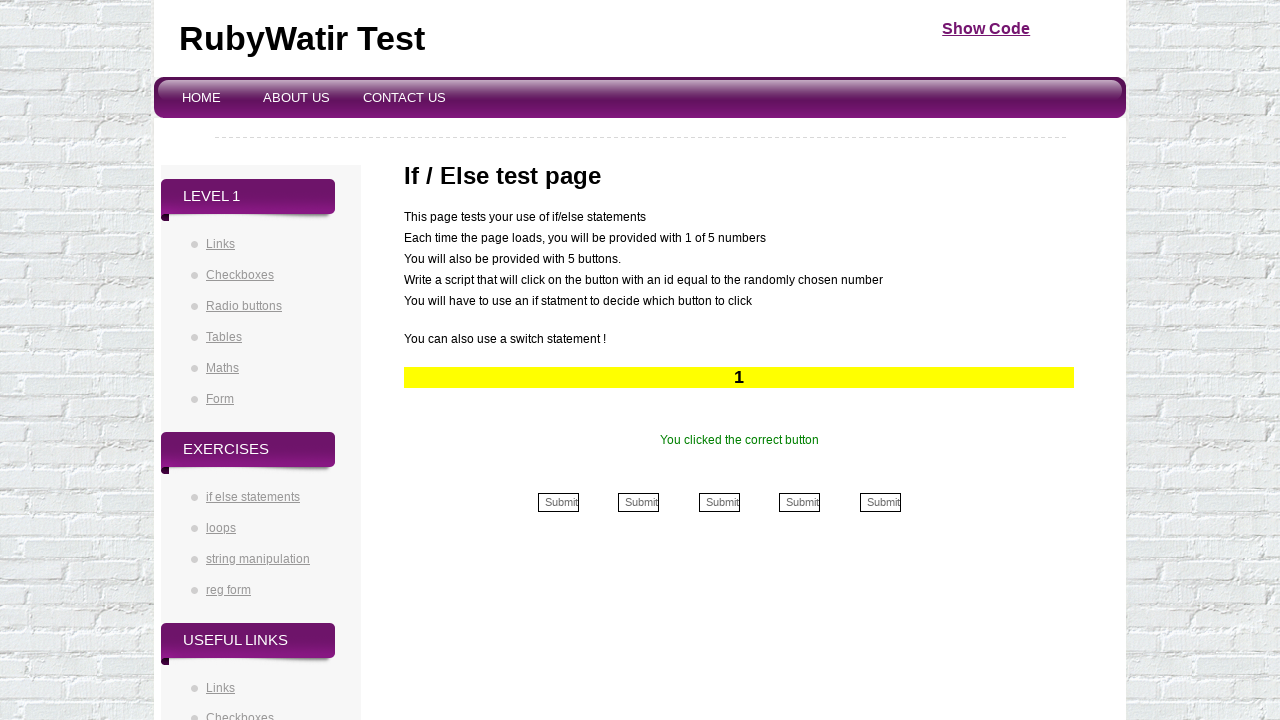

Clicked submit button for number 1 at (558, 502) on input[name*='1']
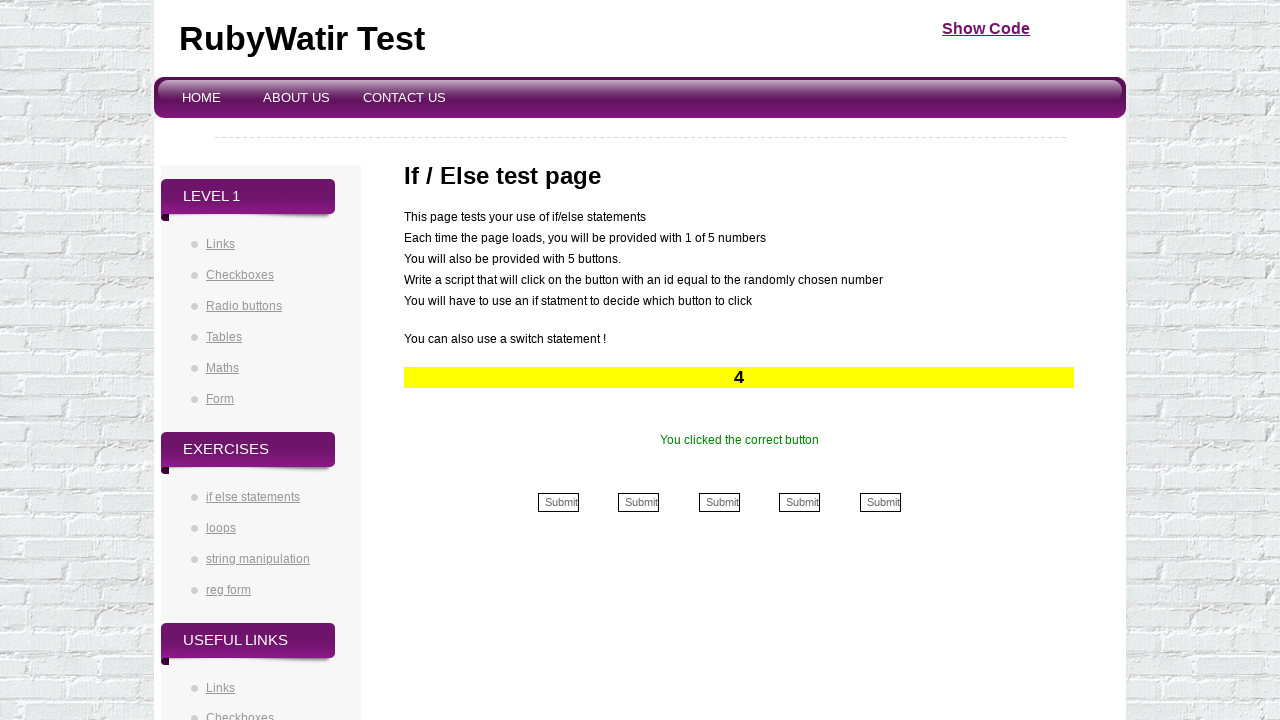

Waited 500ms for page to update
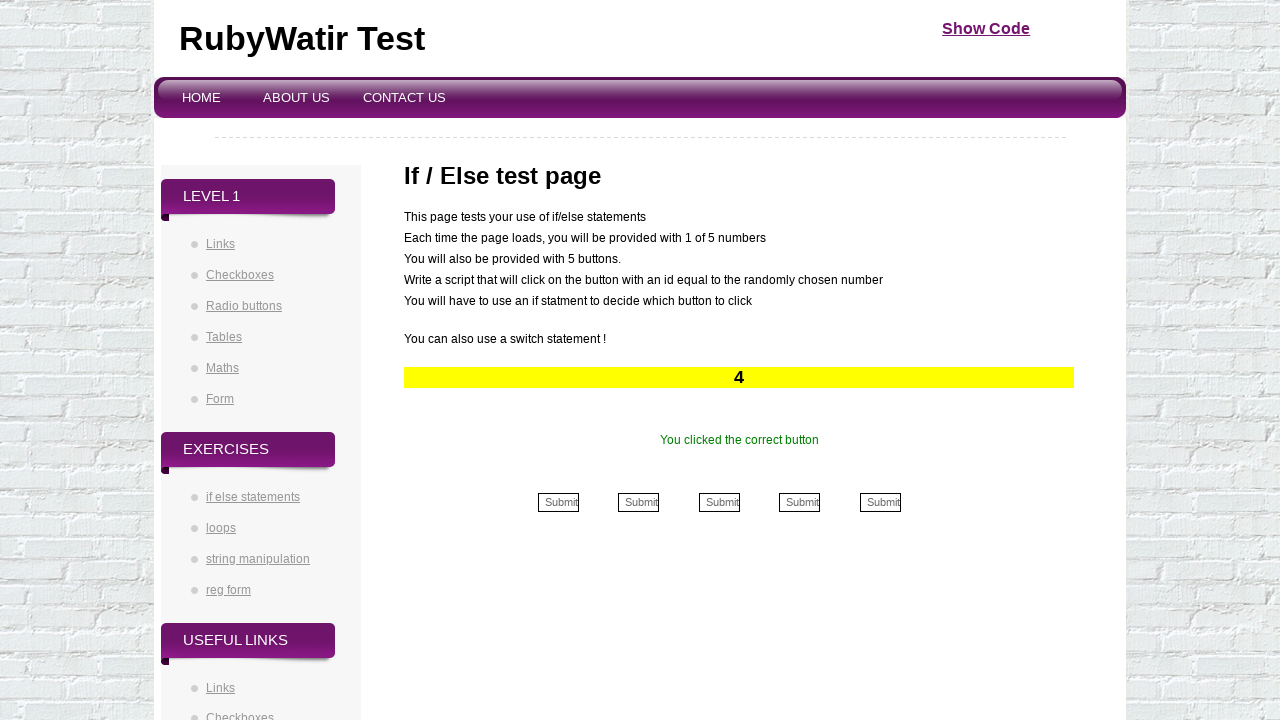

Read displayed number: 4
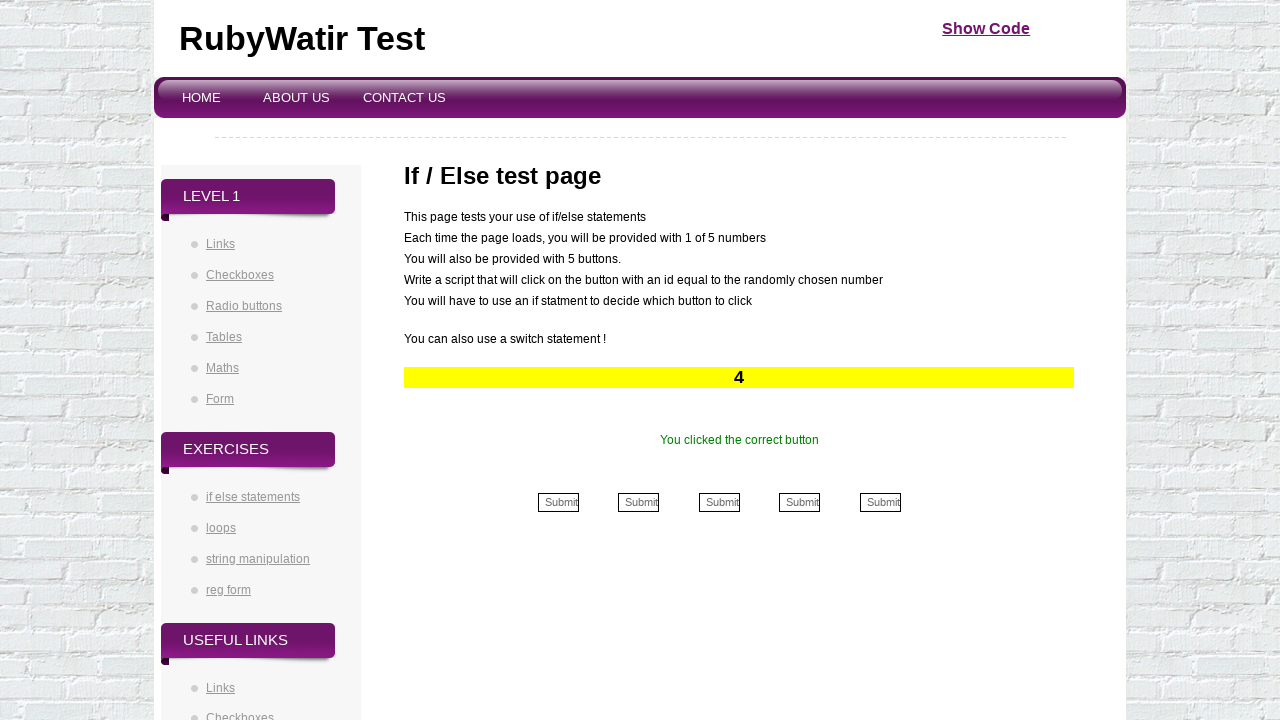

Clicked submit button for number 4 at (800, 502) on input[name*='4']
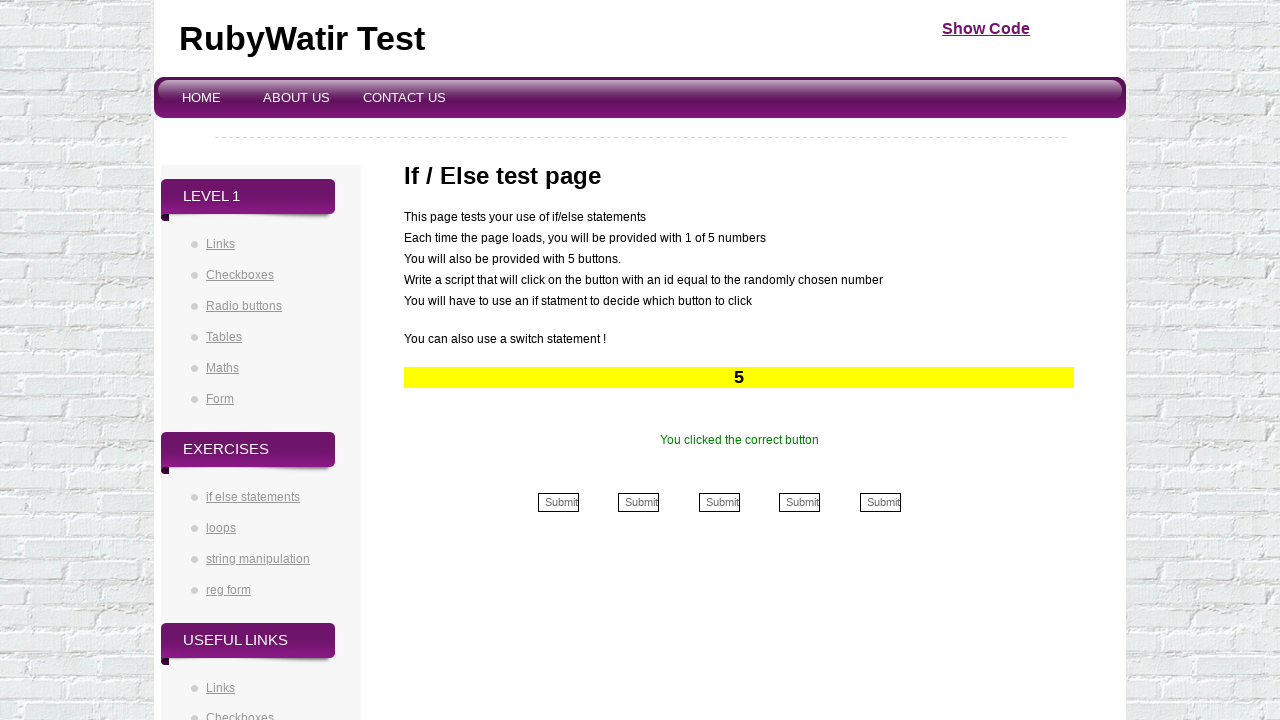

Waited 500ms for page to update
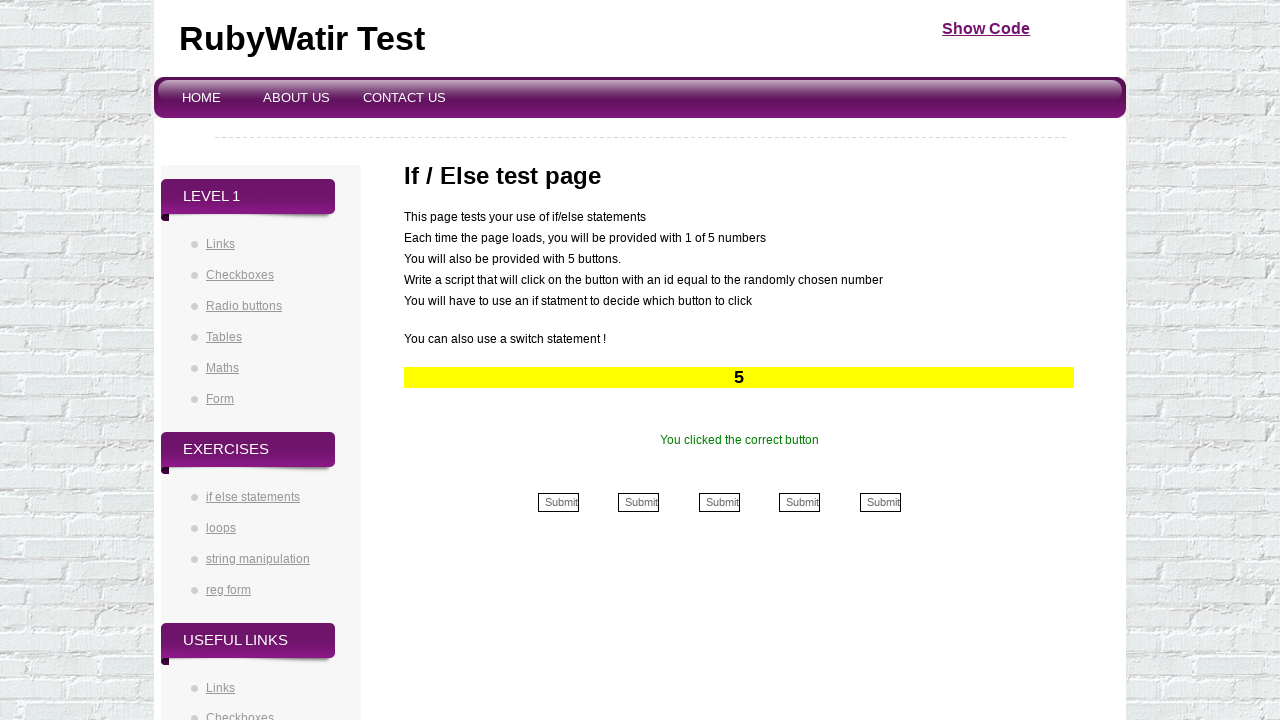

Read displayed number: 5
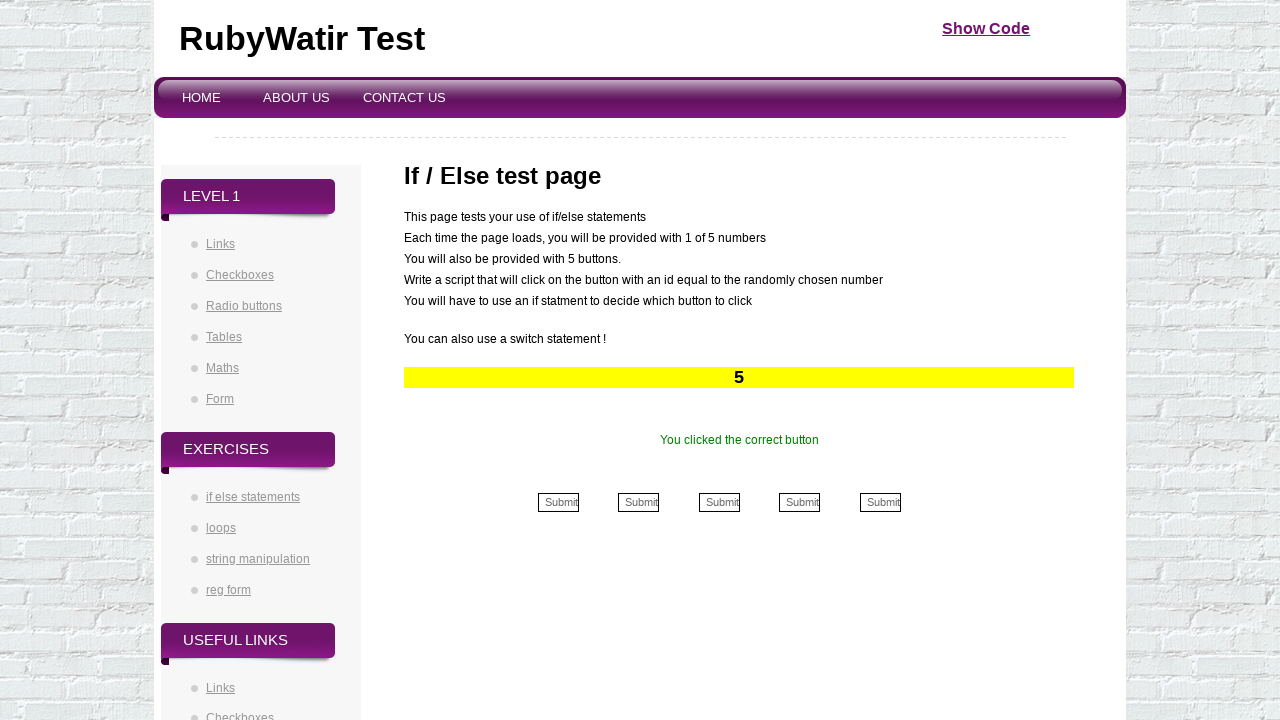

Clicked submit button for number 5 at (880, 502) on input[name*='5']
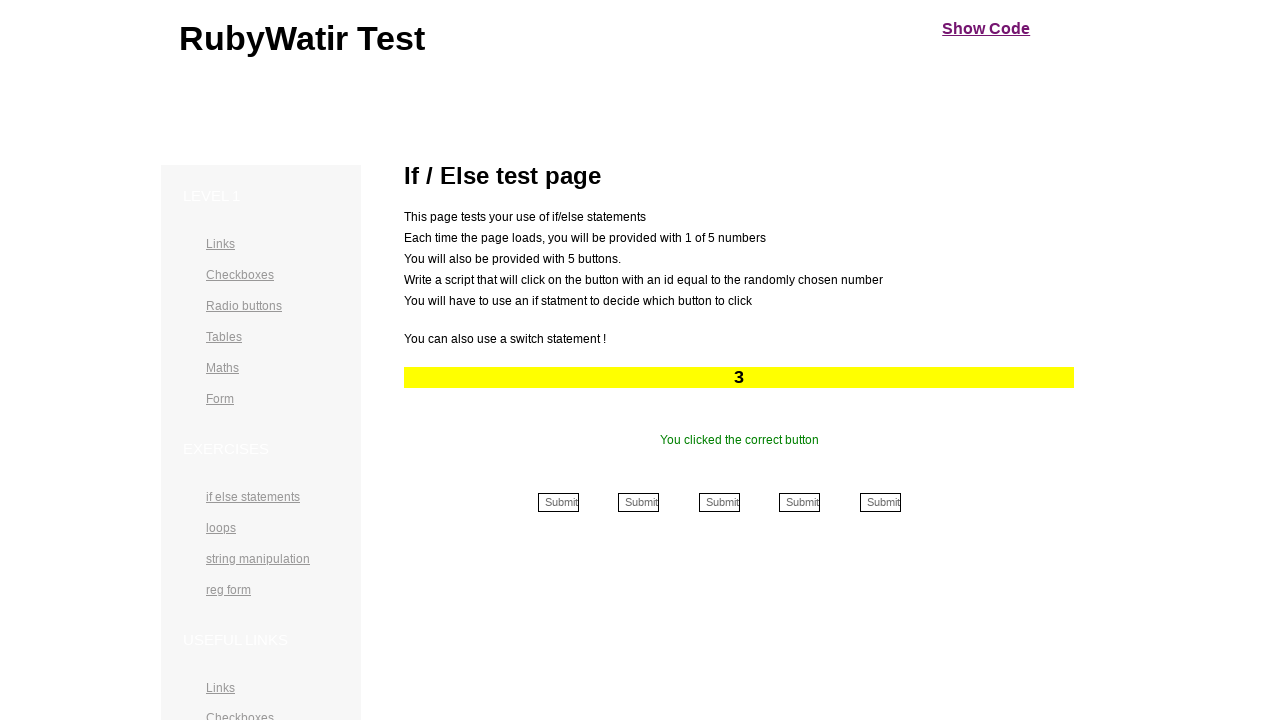

Waited 500ms for page to update
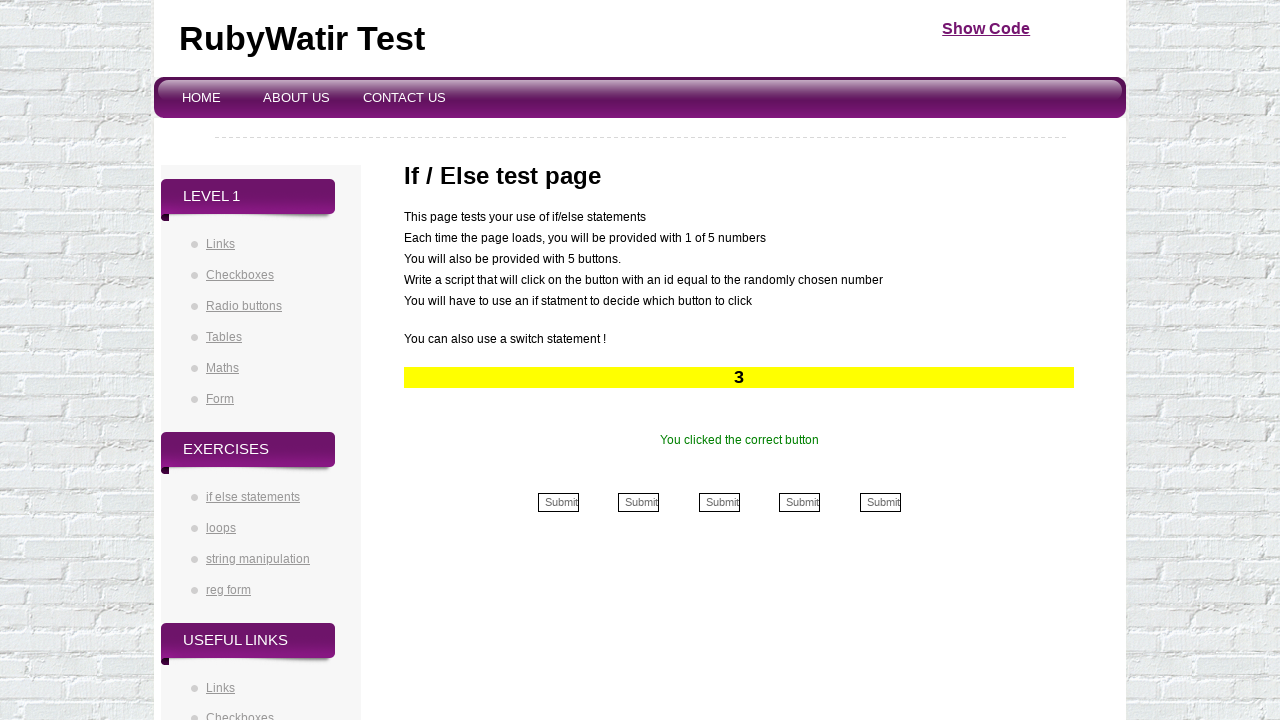

Read displayed number: 3
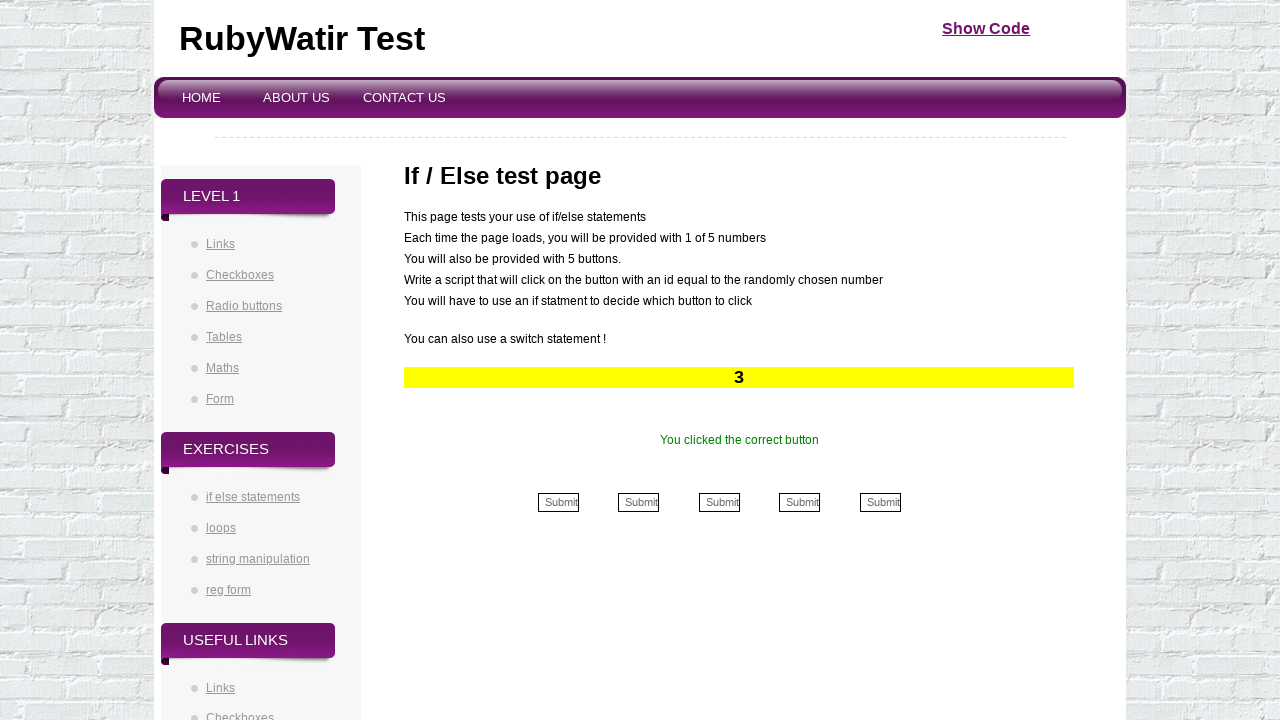

Clicked submit button for number 3 at (719, 502) on input[name*='3']
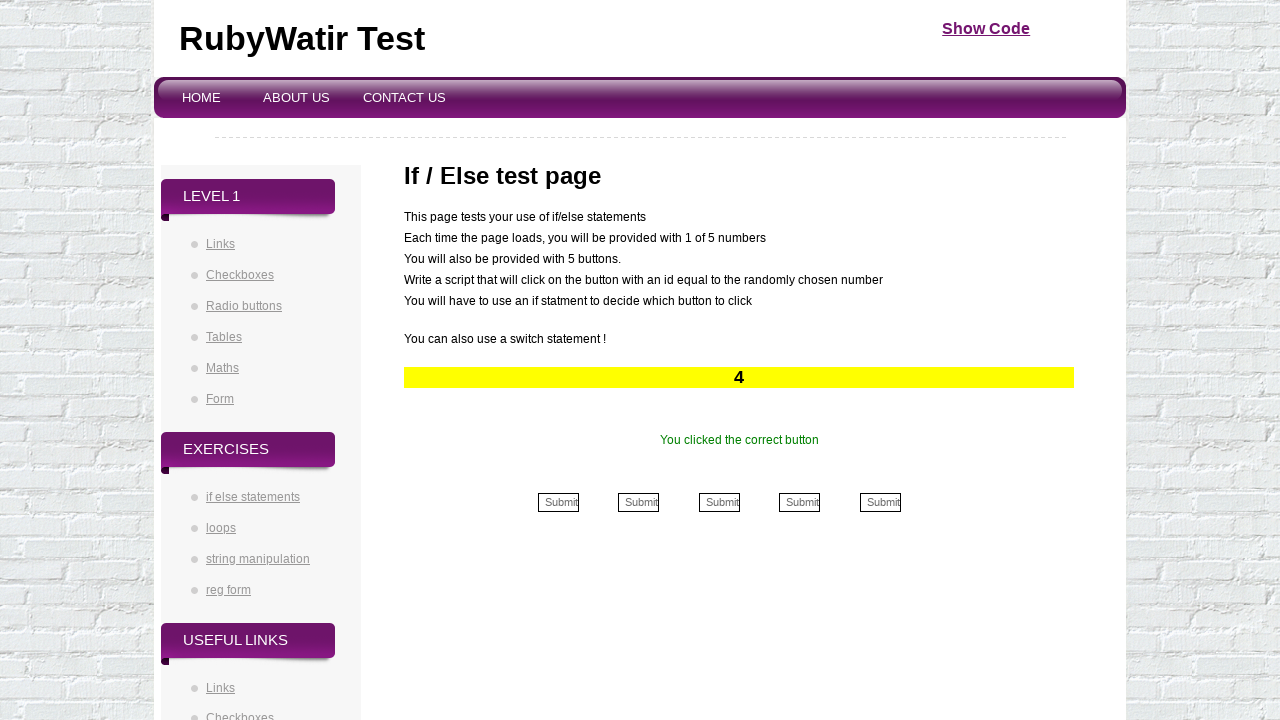

Waited 500ms for page to update
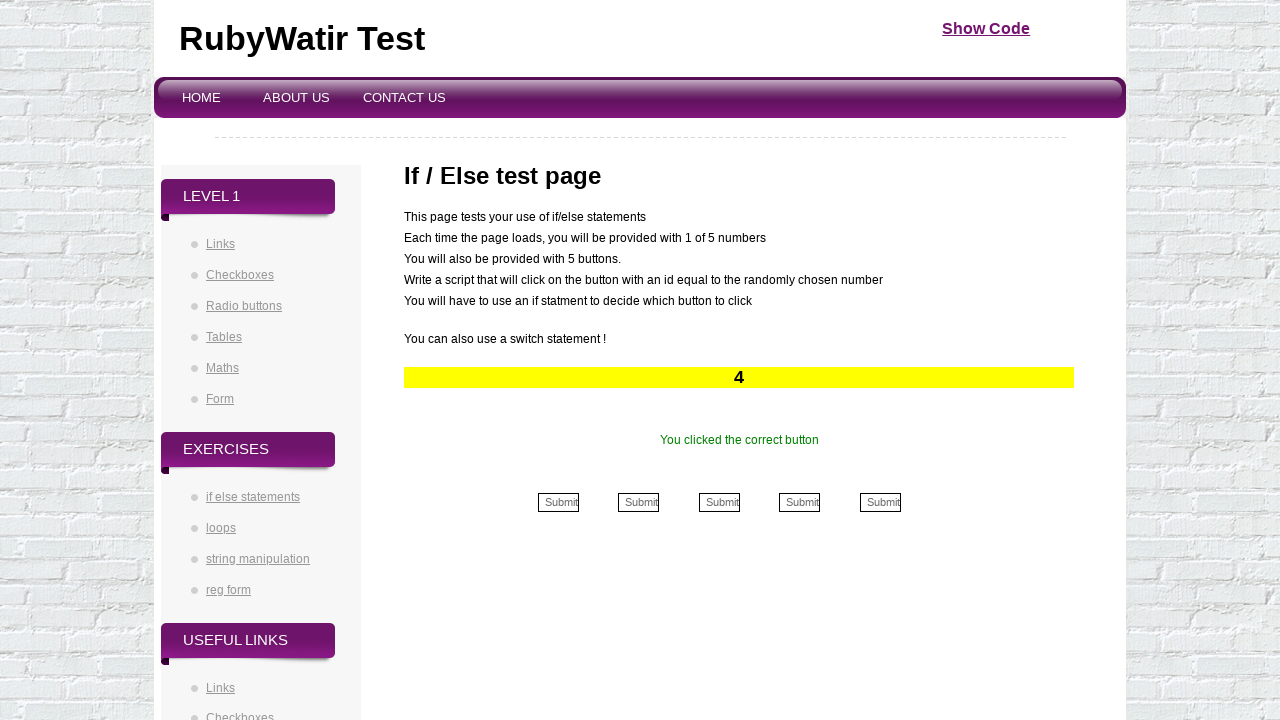

Read displayed number: 4
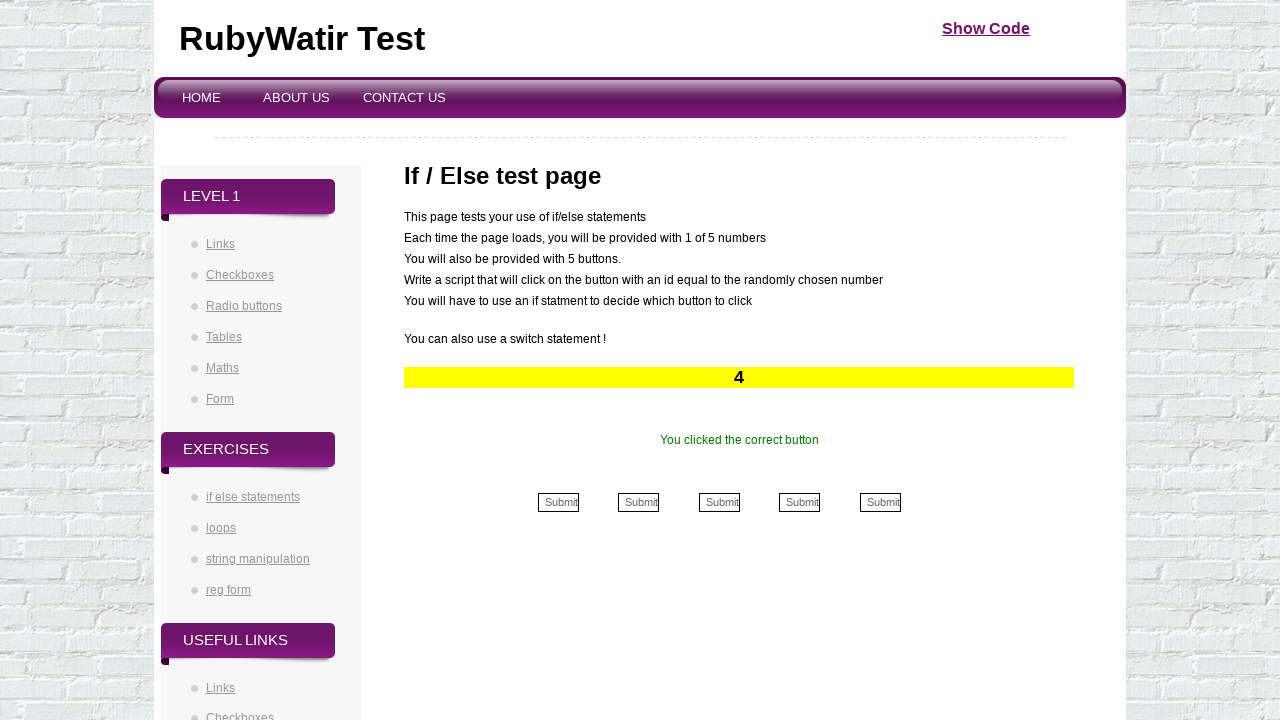

Clicked submit button for number 4 at (800, 502) on input[name*='4']
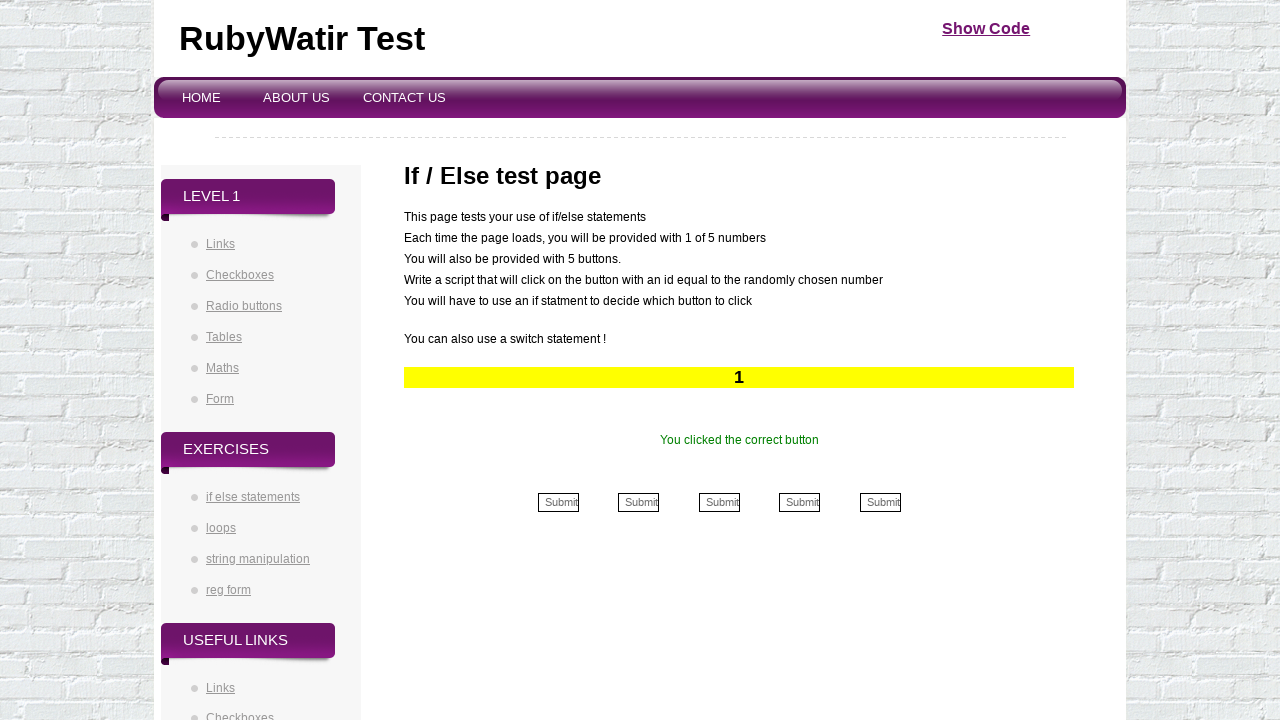

Waited 500ms for page to update
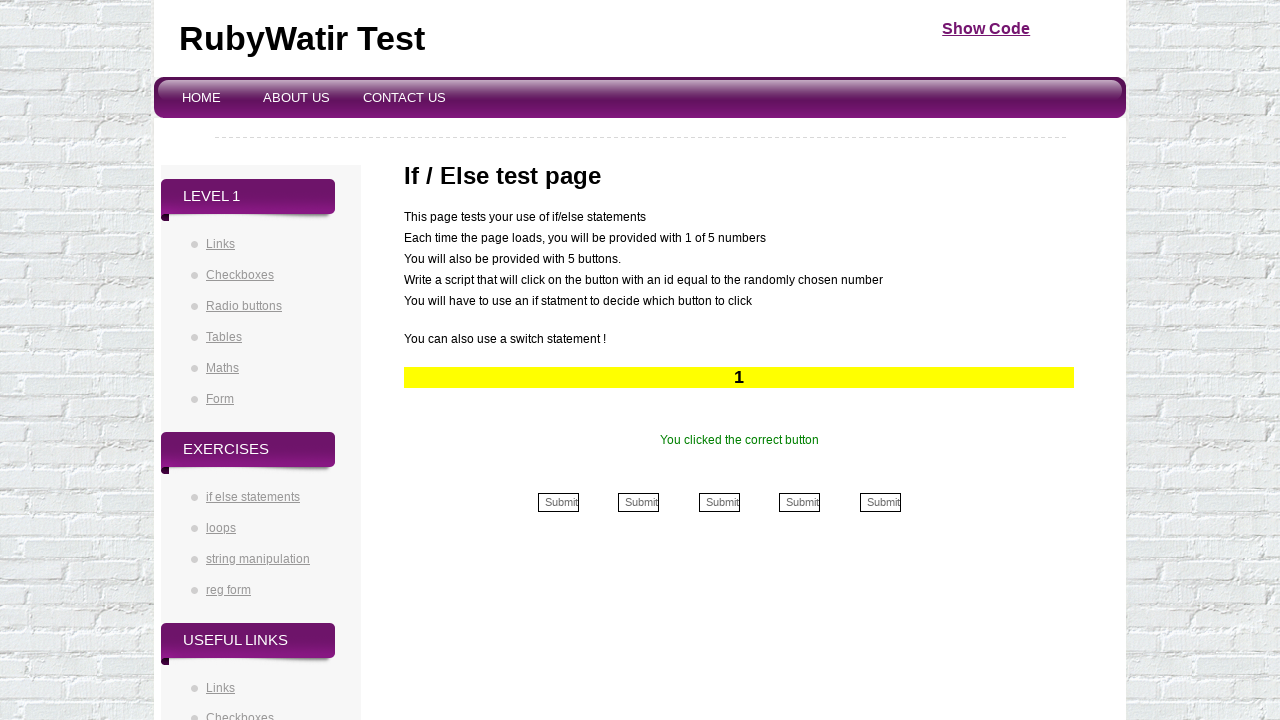

Read displayed number: 1
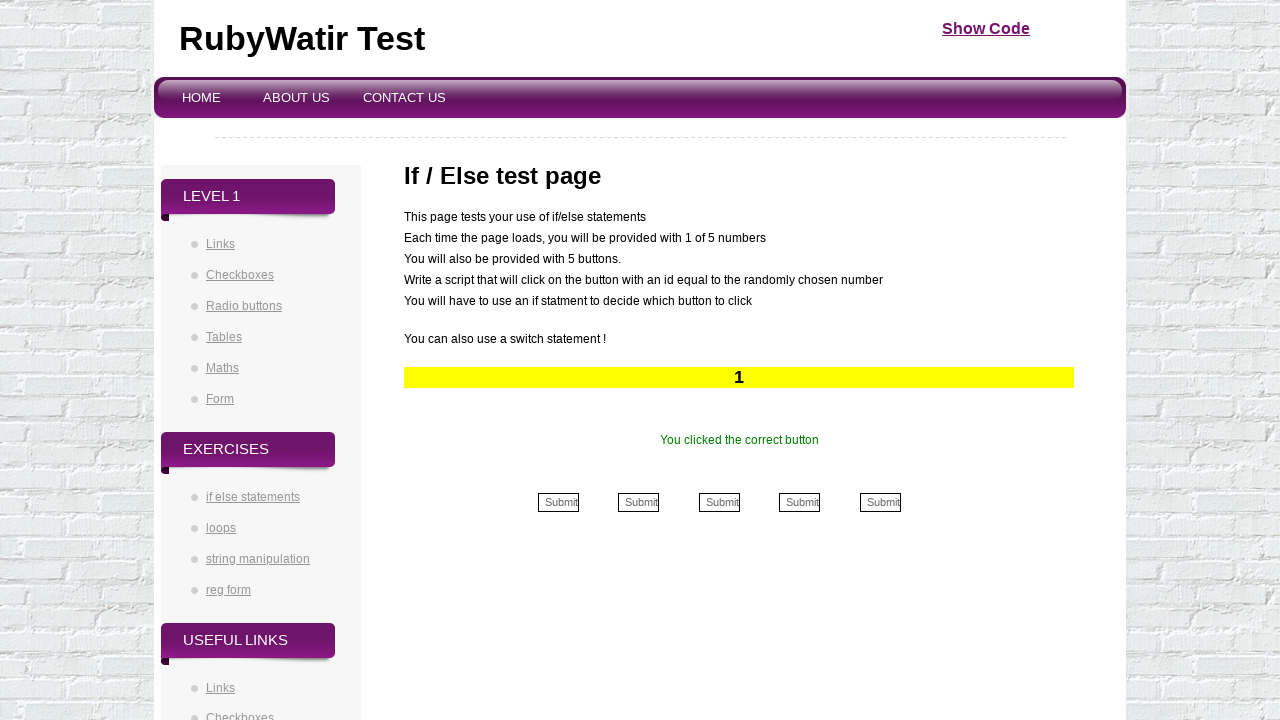

Clicked submit button for number 1 at (558, 502) on input[name*='1']
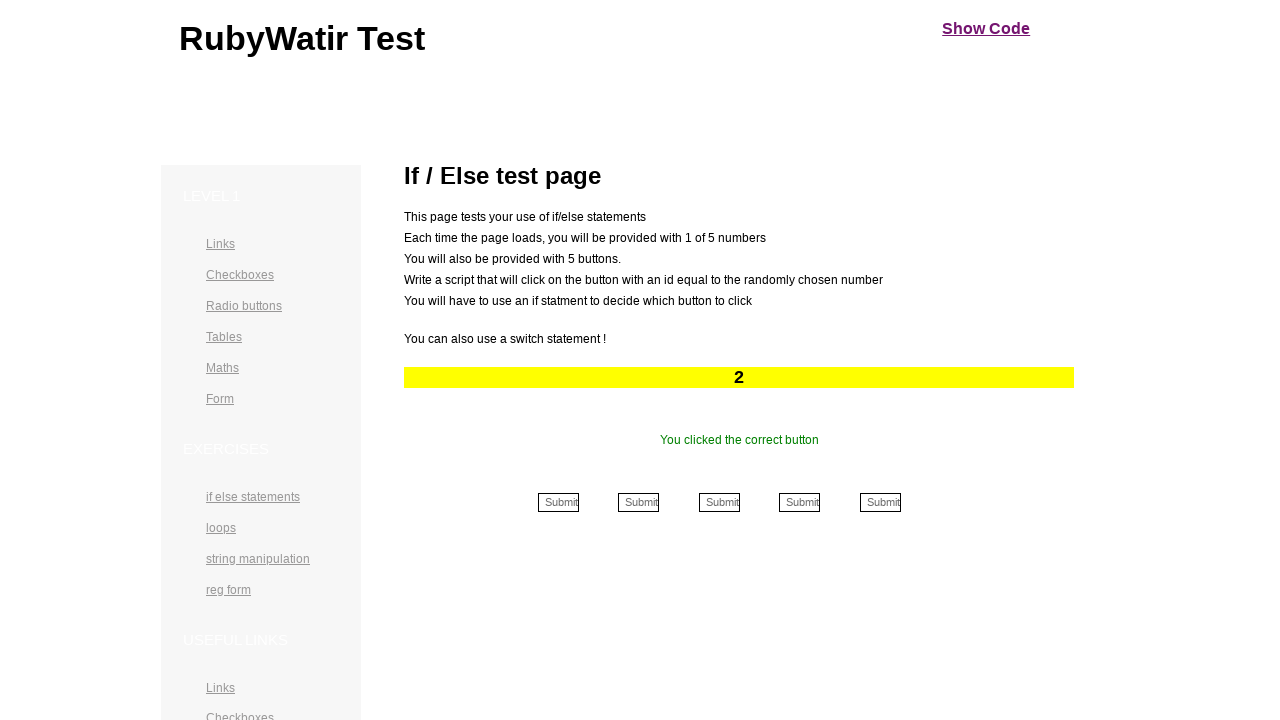

Waited 500ms for page to update
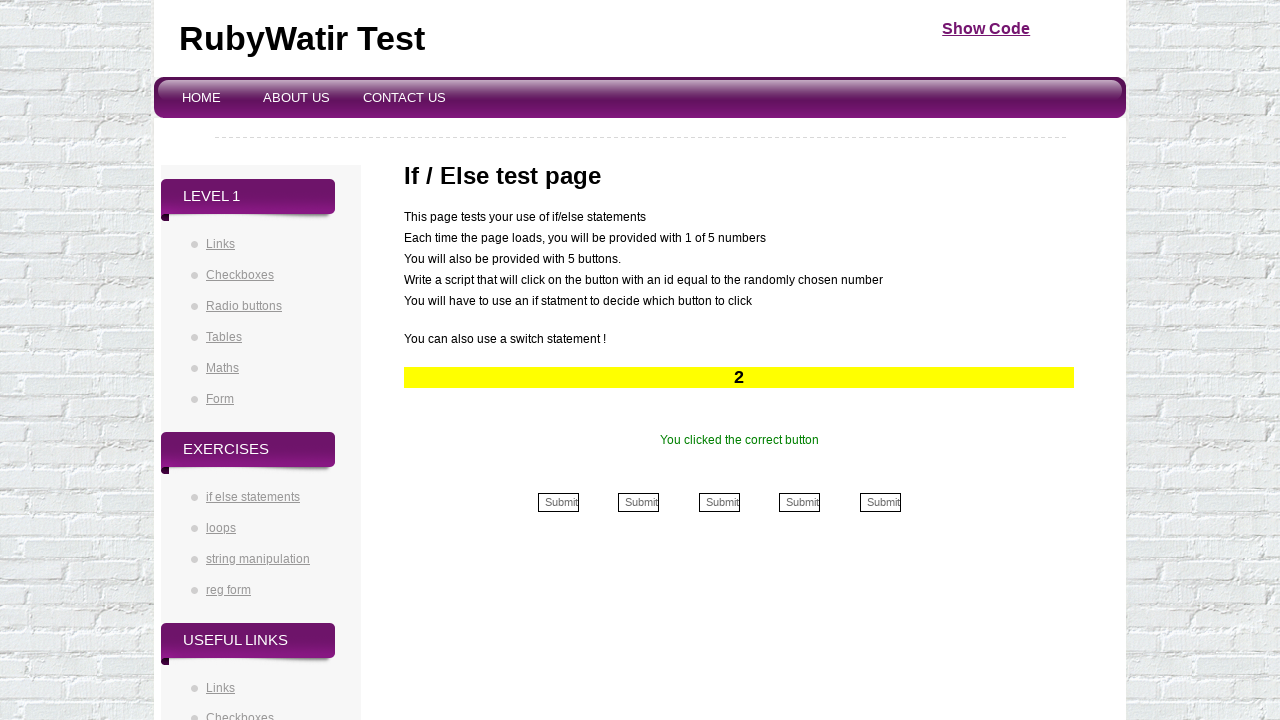

Read displayed number: 2
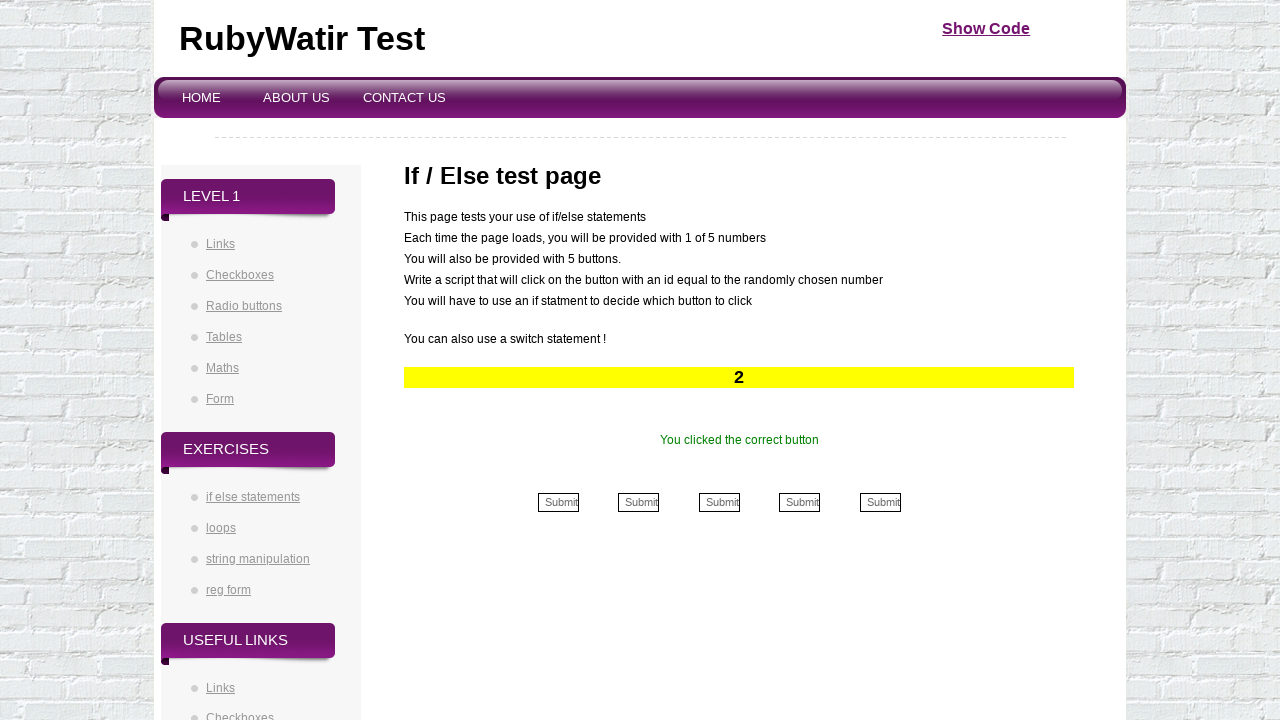

Clicked submit button for number 2 at (639, 502) on input[name*='2']
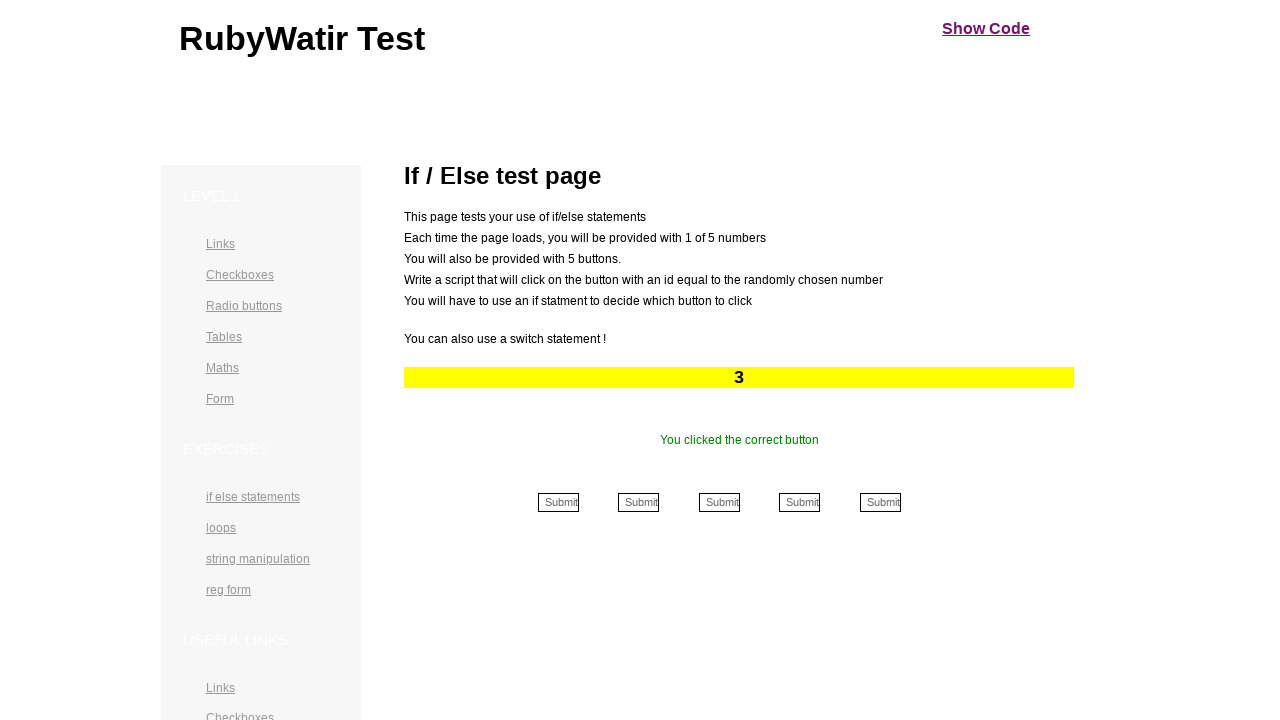

Waited 500ms for page to update
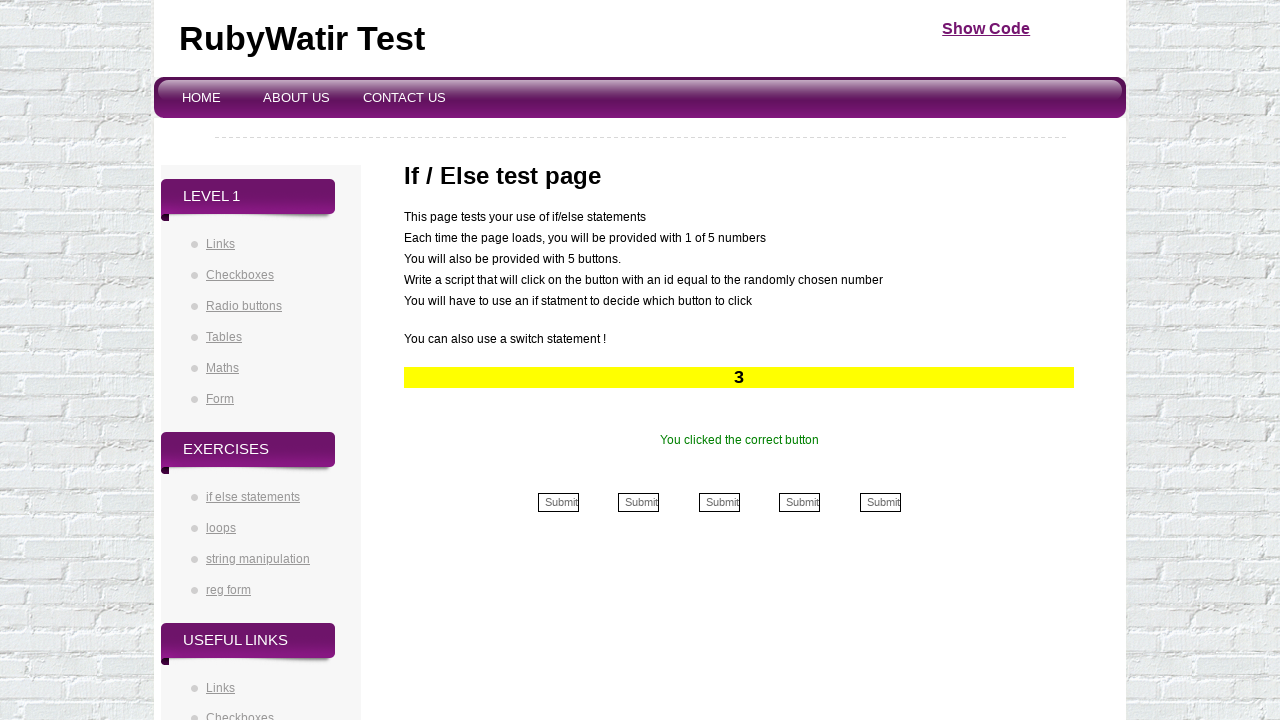

Read displayed number: 3
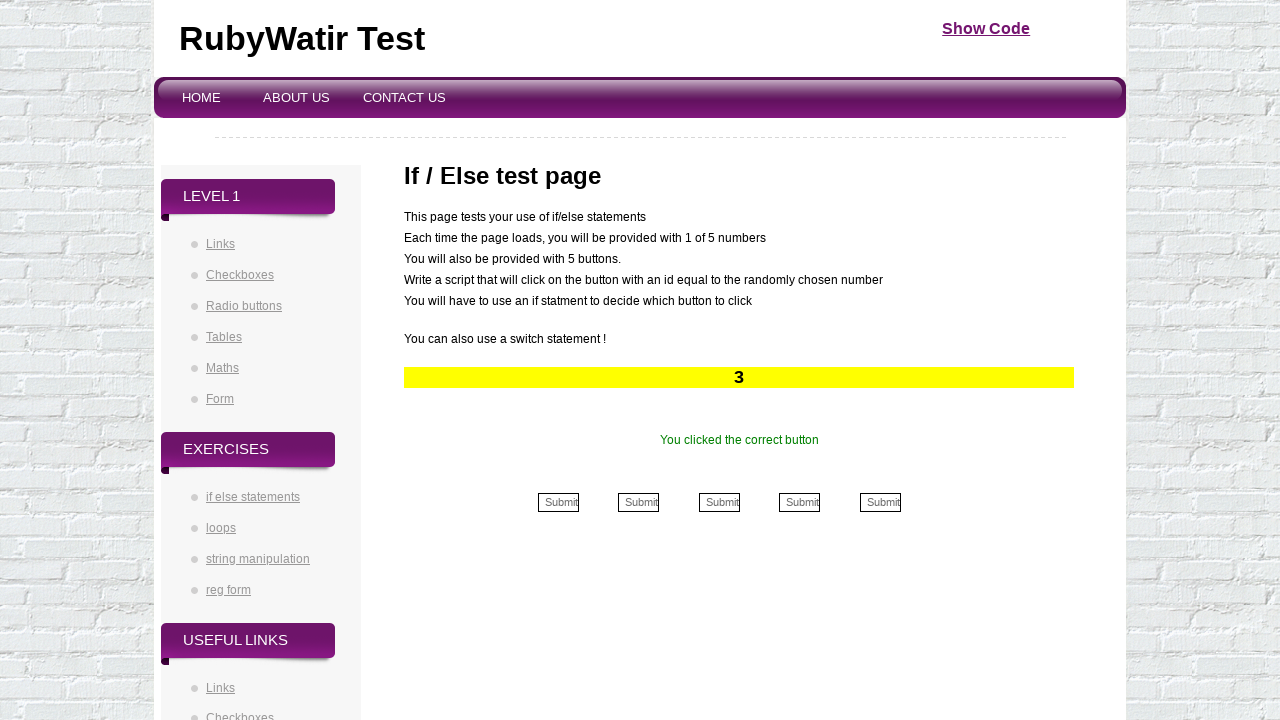

Clicked submit button for number 3 at (719, 502) on input[name*='3']
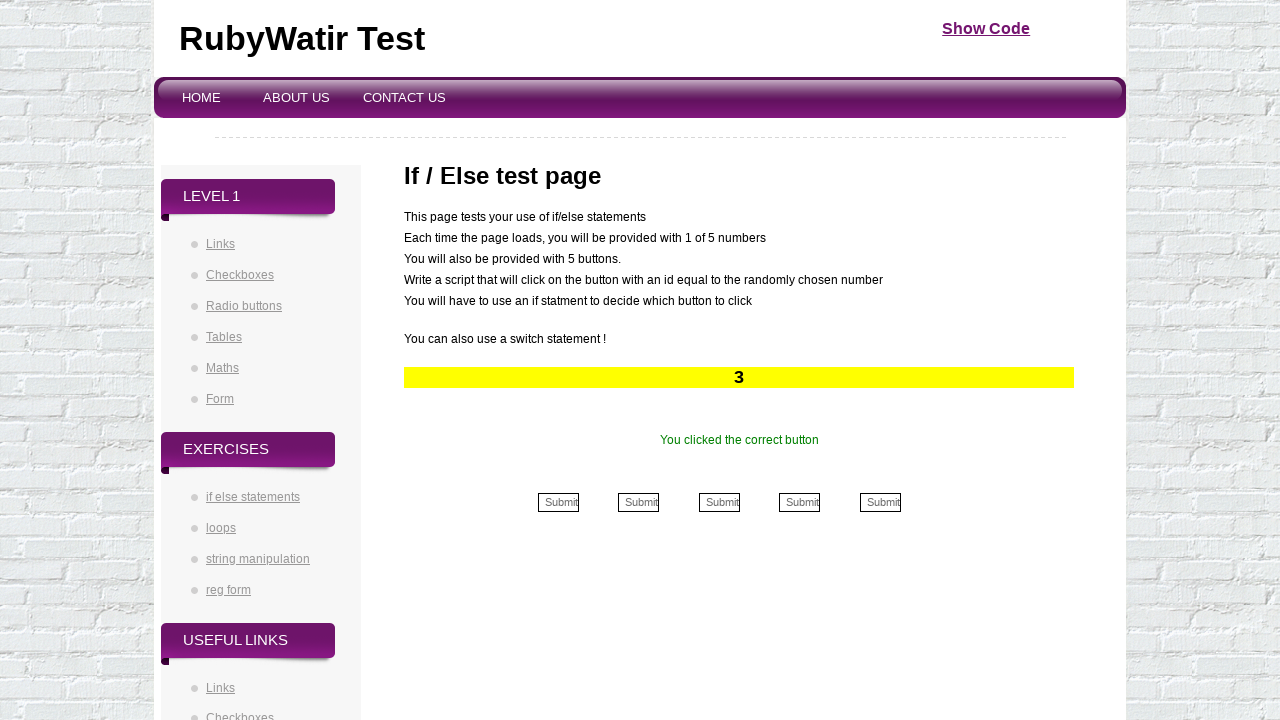

Waited 500ms for page to update
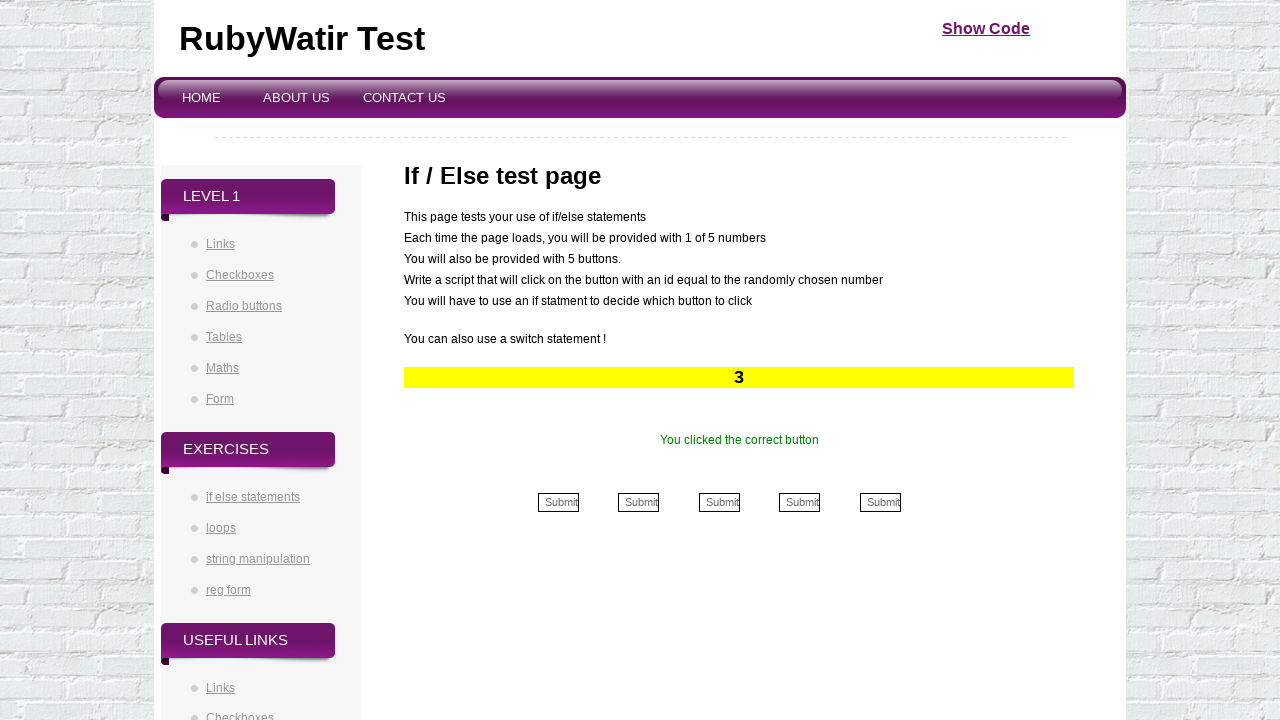

Read displayed number: 3
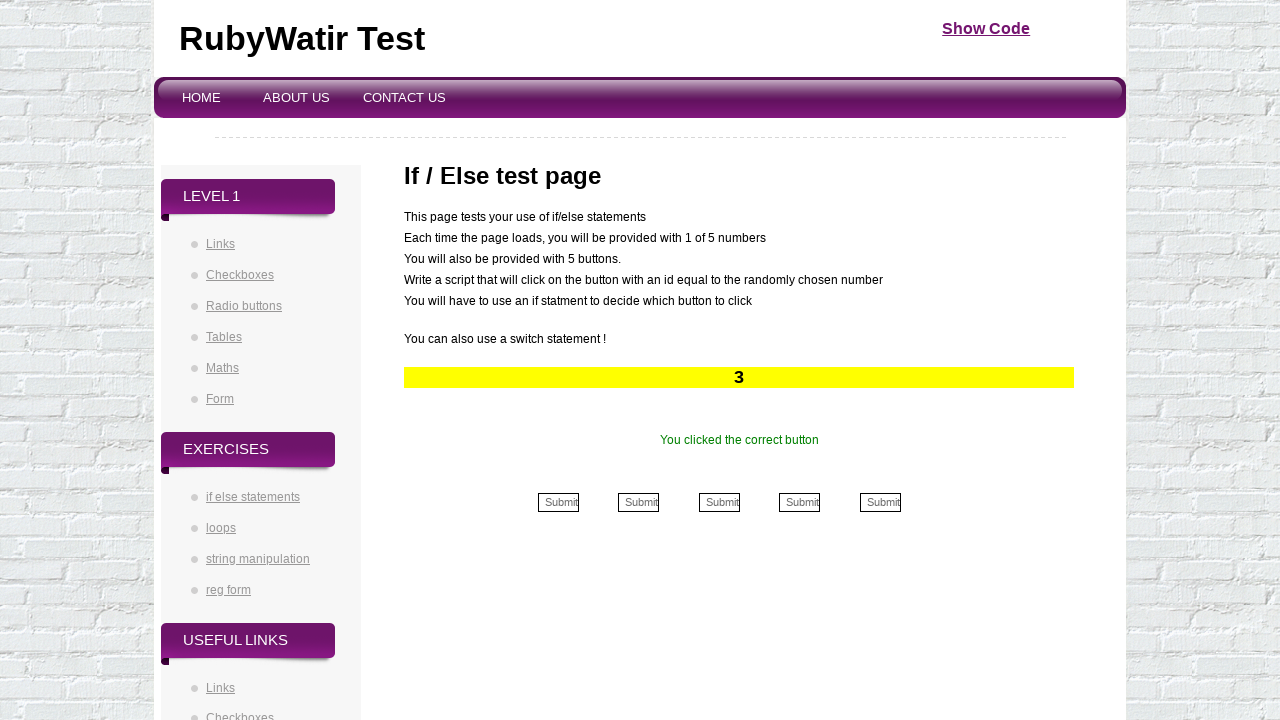

Clicked submit button for number 3 at (719, 502) on input[name*='3']
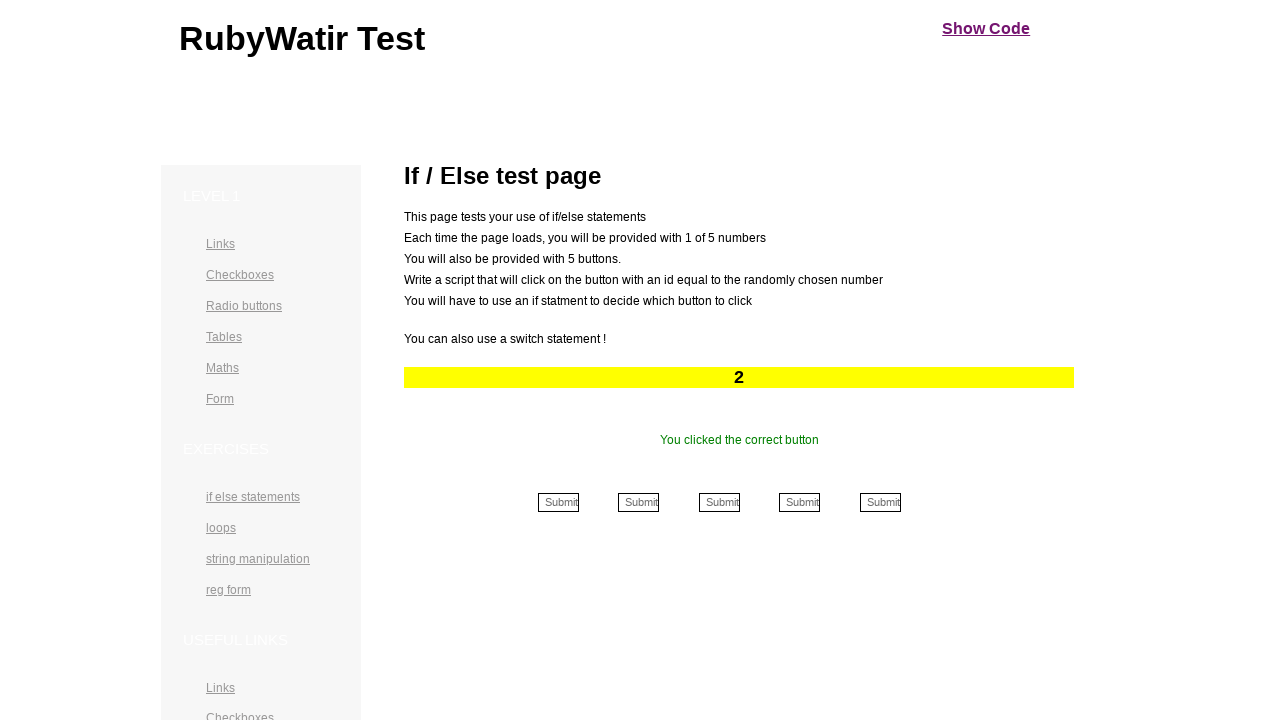

Waited 500ms for page to update
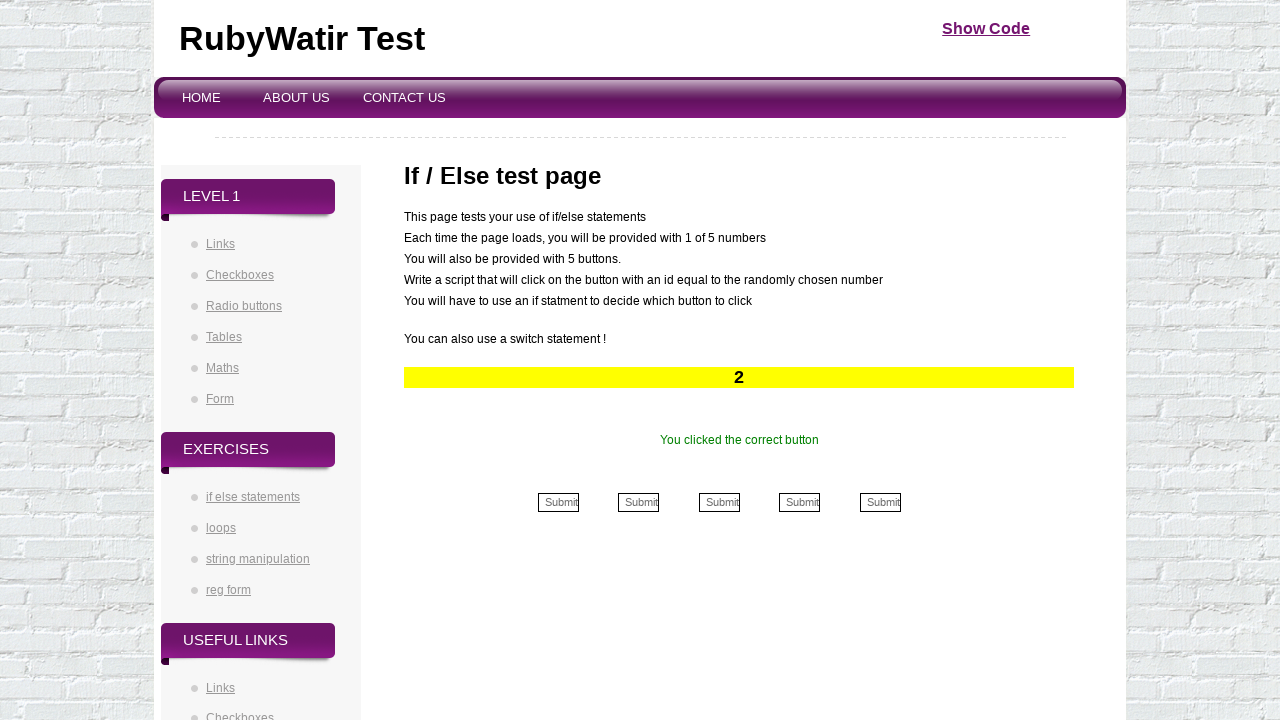

Read displayed number: 2
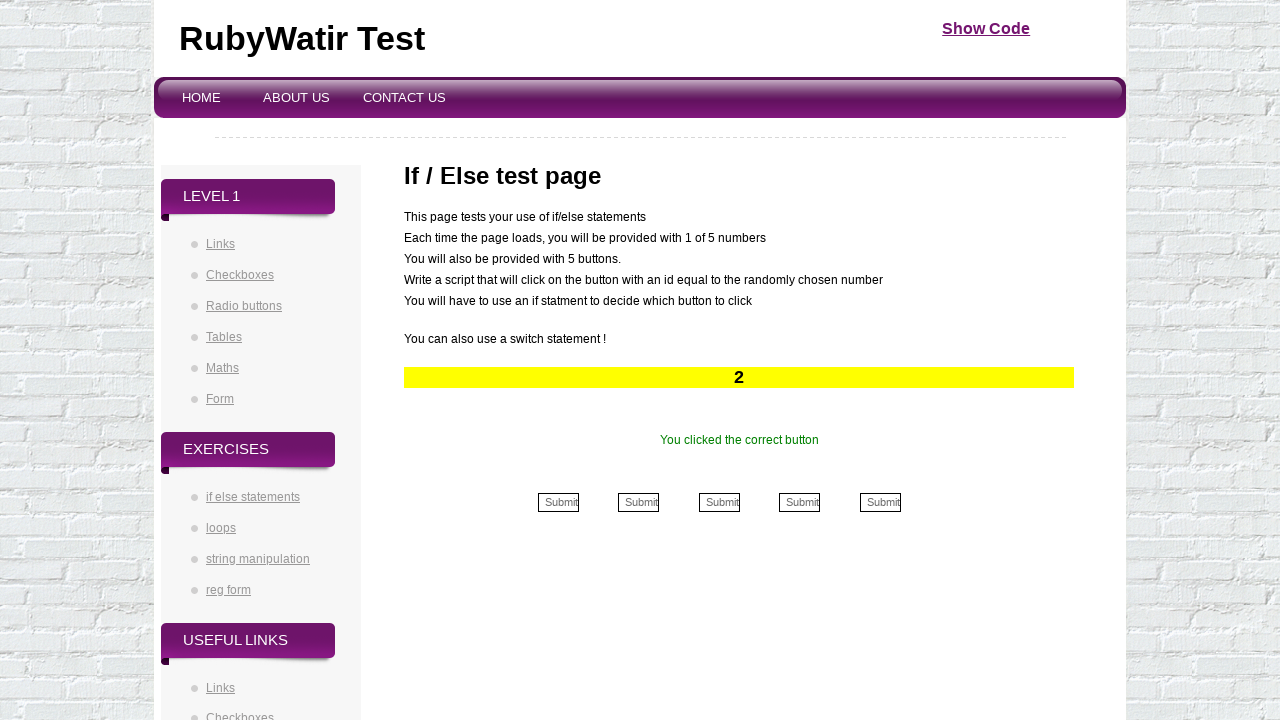

Clicked submit button for number 2 at (639, 502) on input[name*='2']
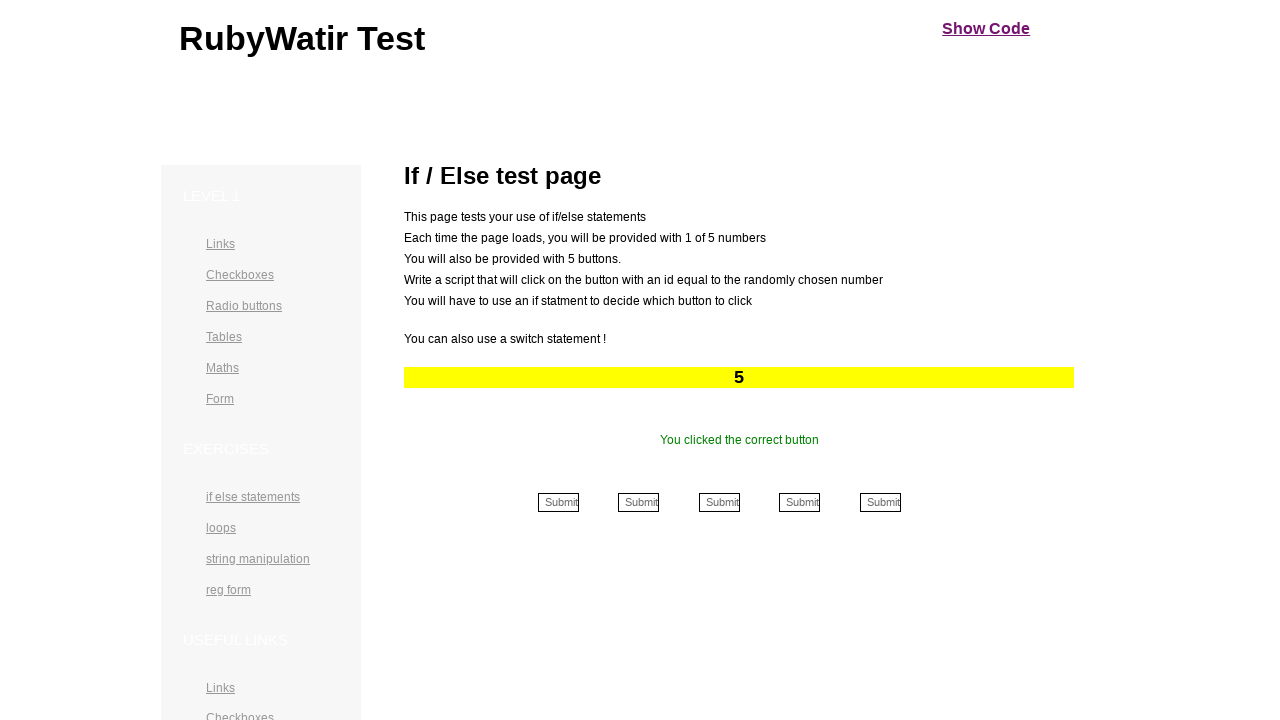

Waited 500ms for page to update
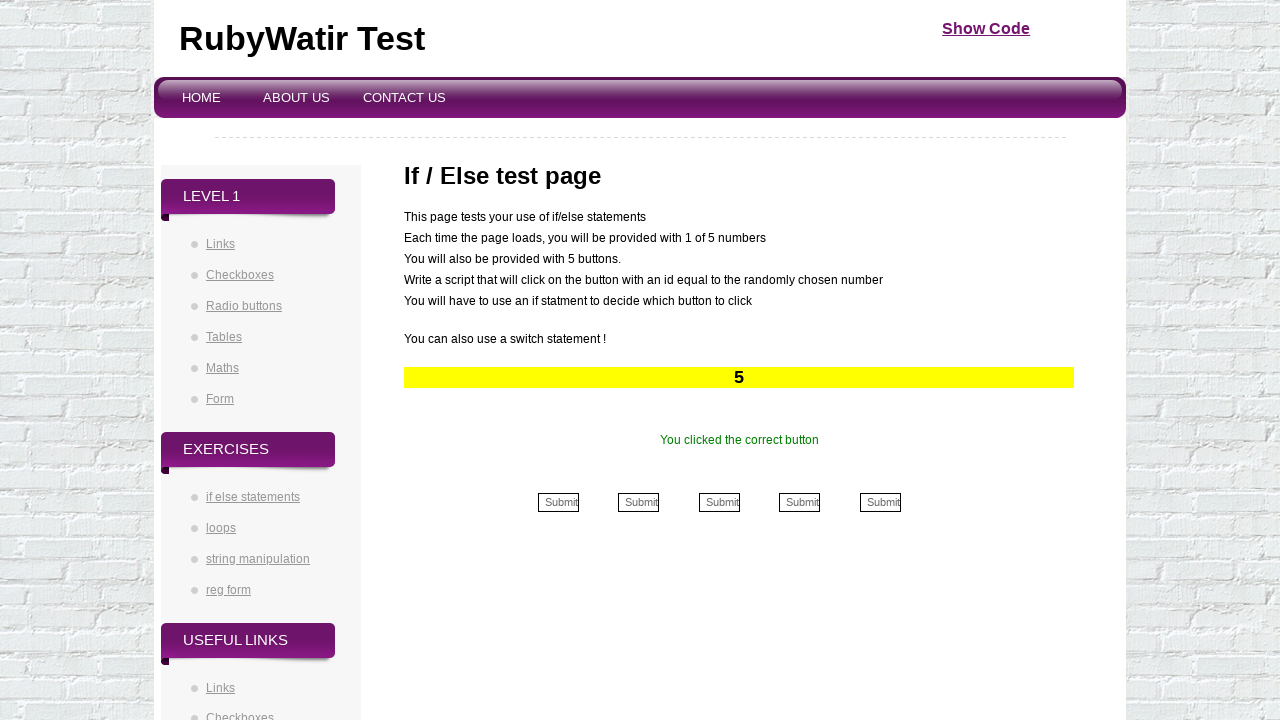

Read displayed number: 5
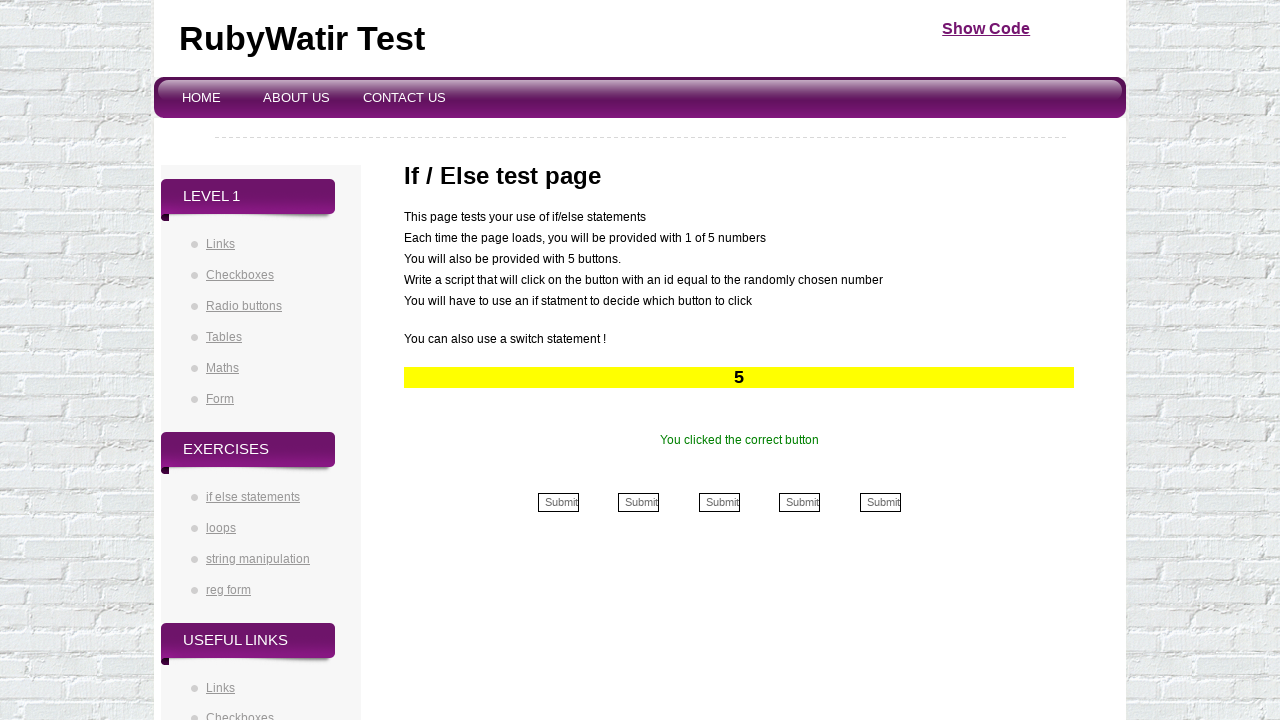

Clicked submit button for number 5 at (880, 502) on input[name*='5']
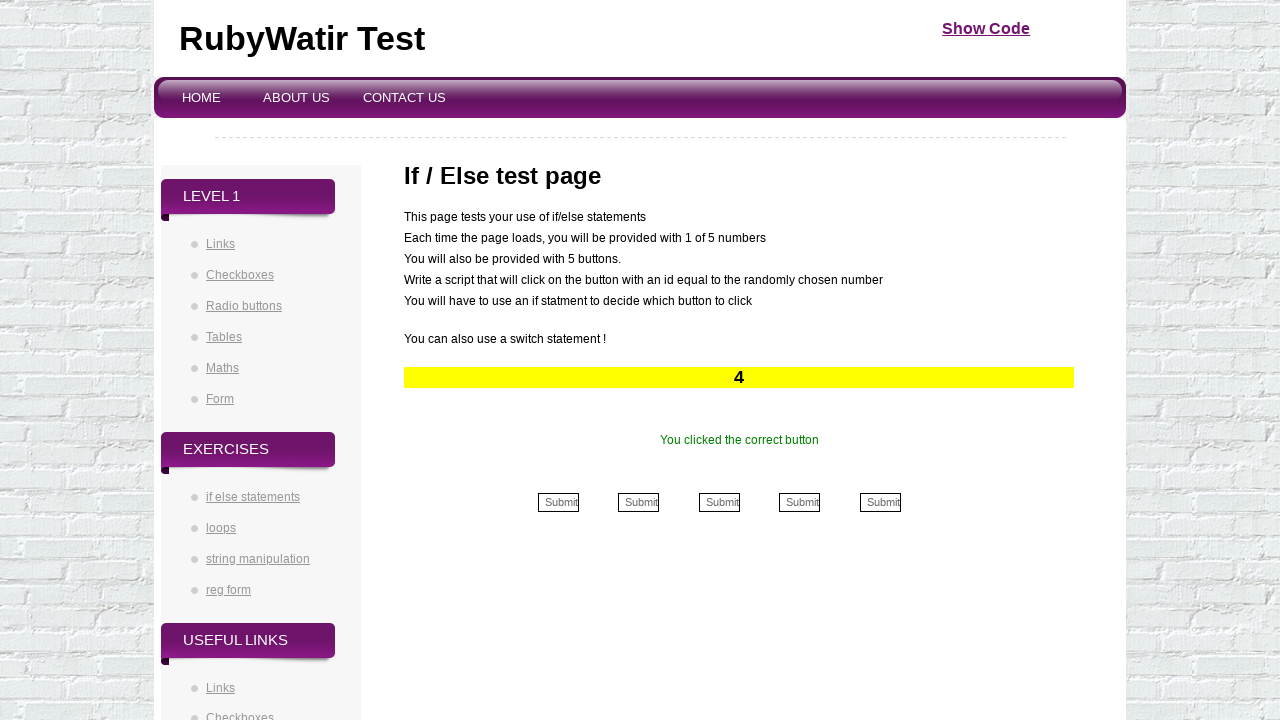

Waited 500ms for page to update
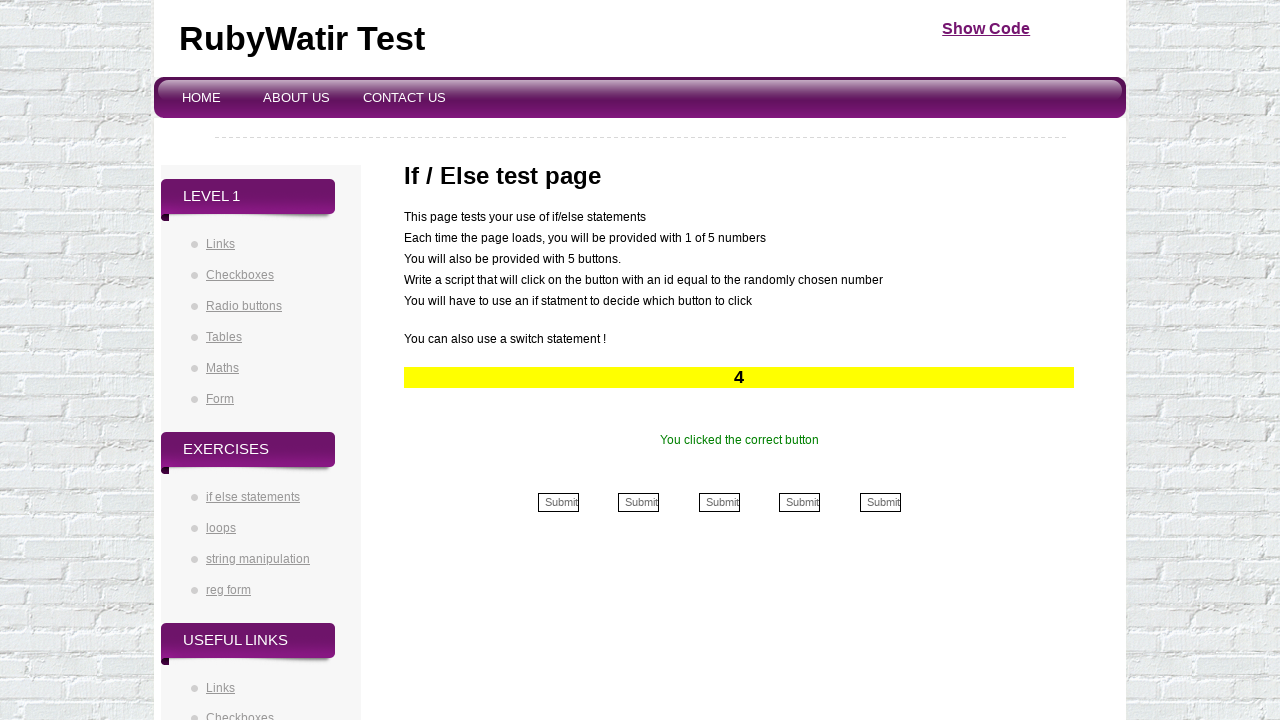

Read displayed number: 4
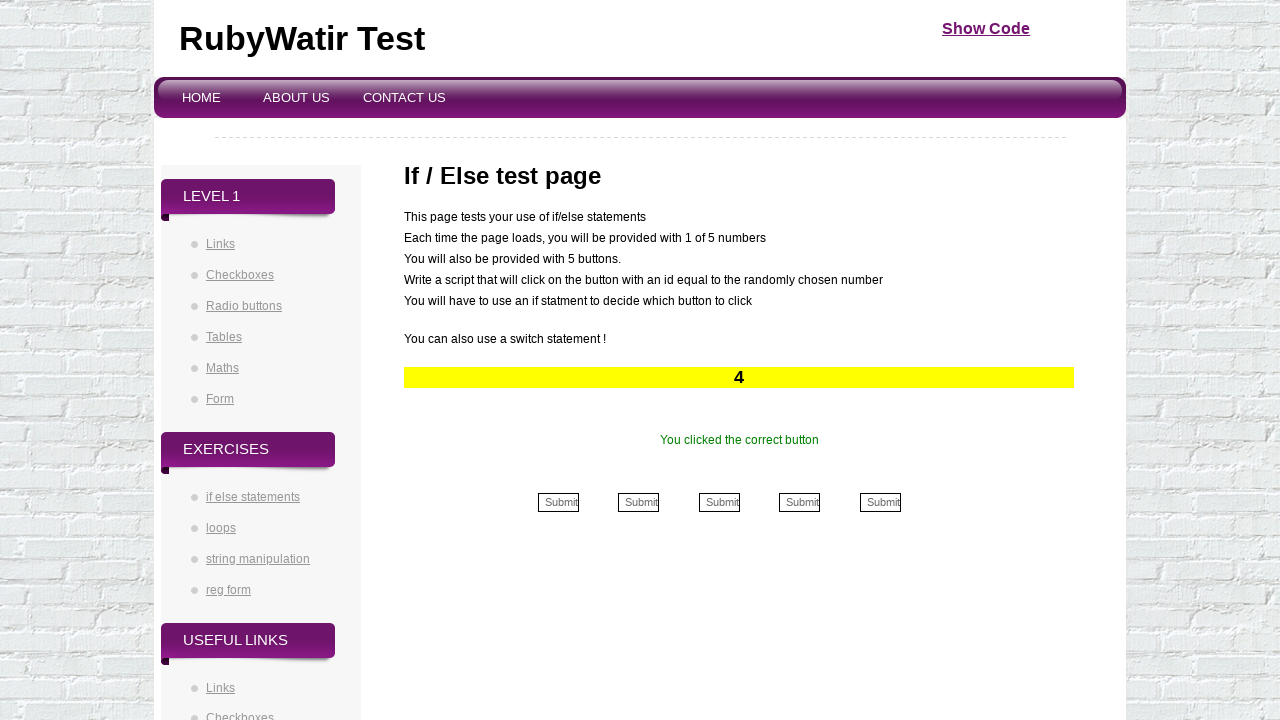

Clicked submit button for number 4 at (800, 502) on input[name*='4']
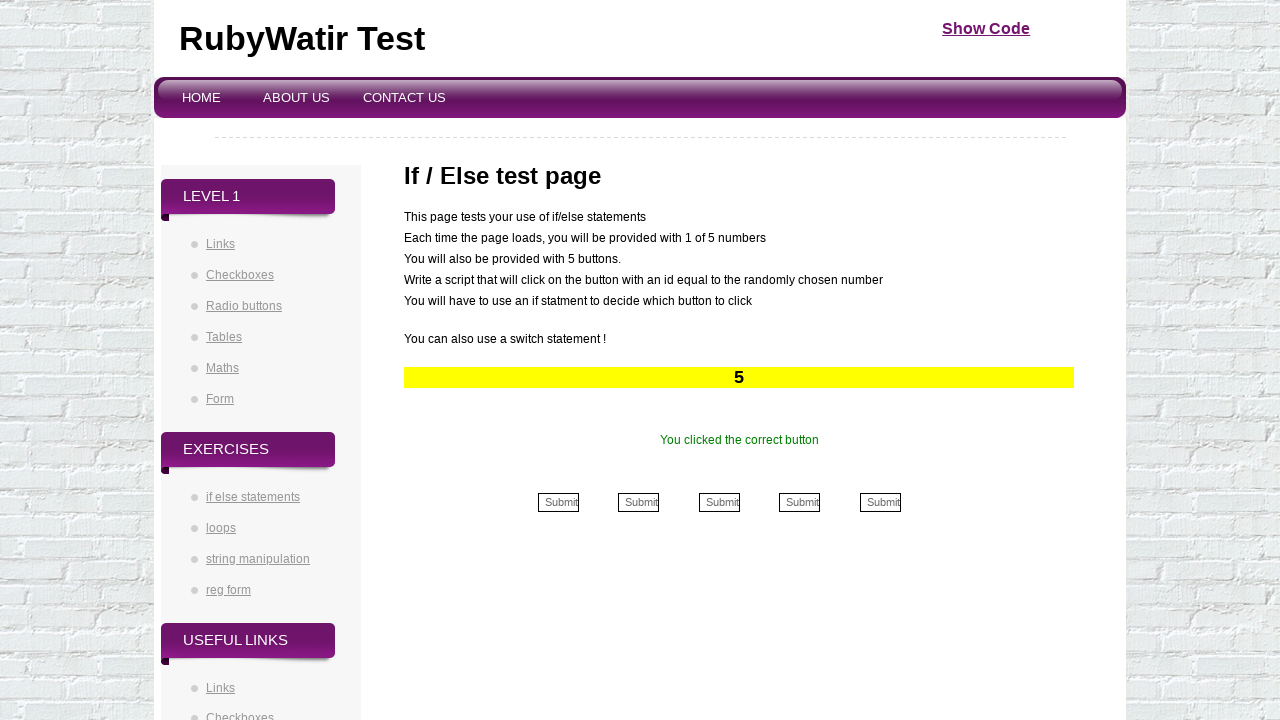

Waited 500ms for page to update
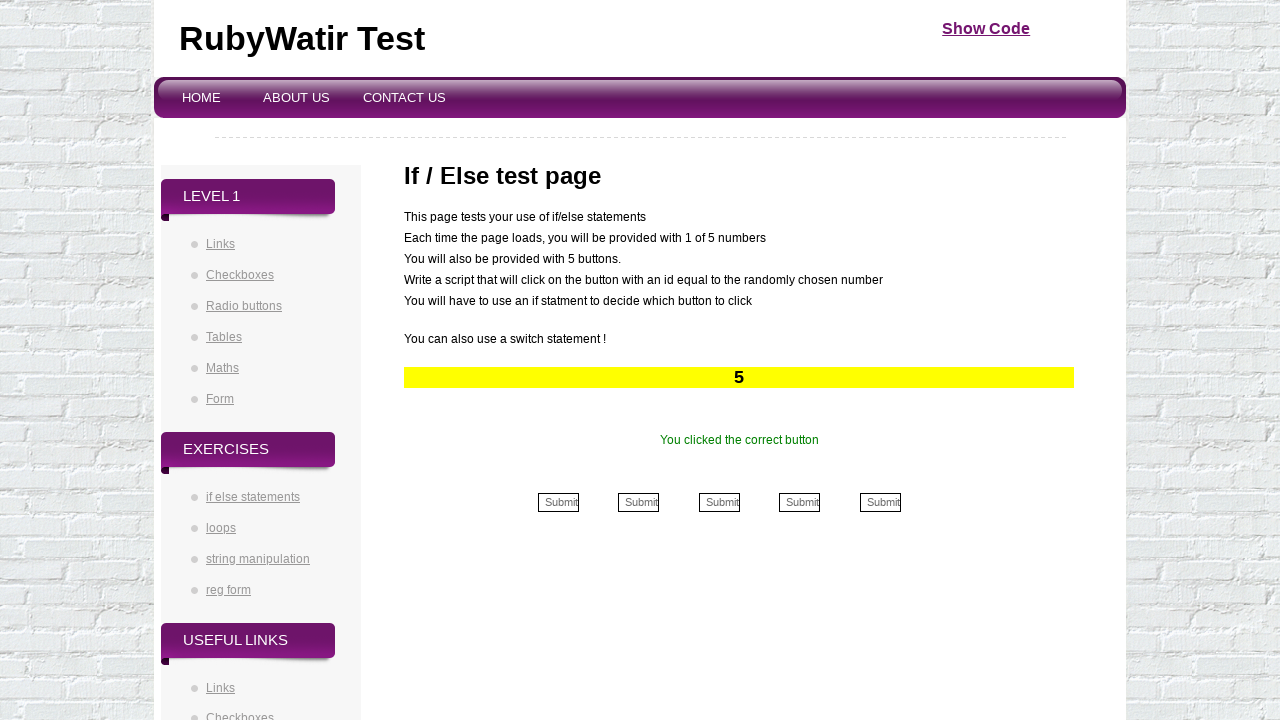

Read displayed number: 5
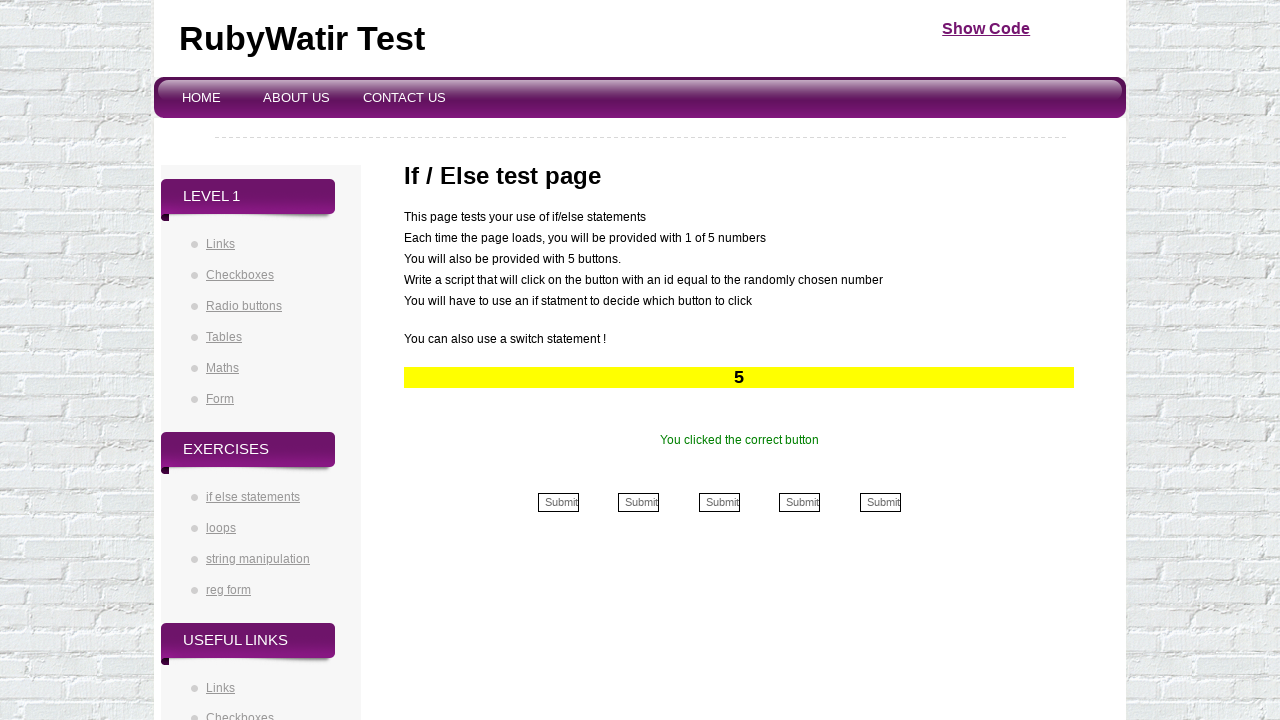

Clicked submit button for number 5 at (880, 502) on input[name*='5']
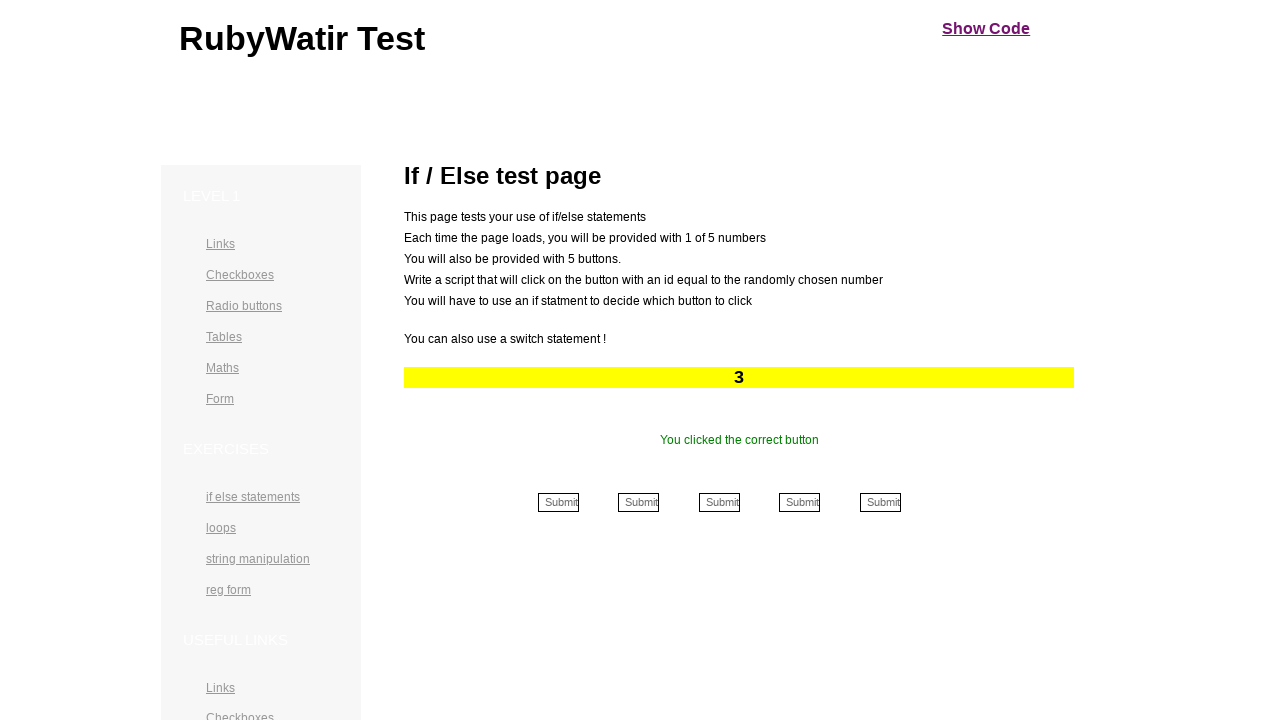

Waited 500ms for page to update
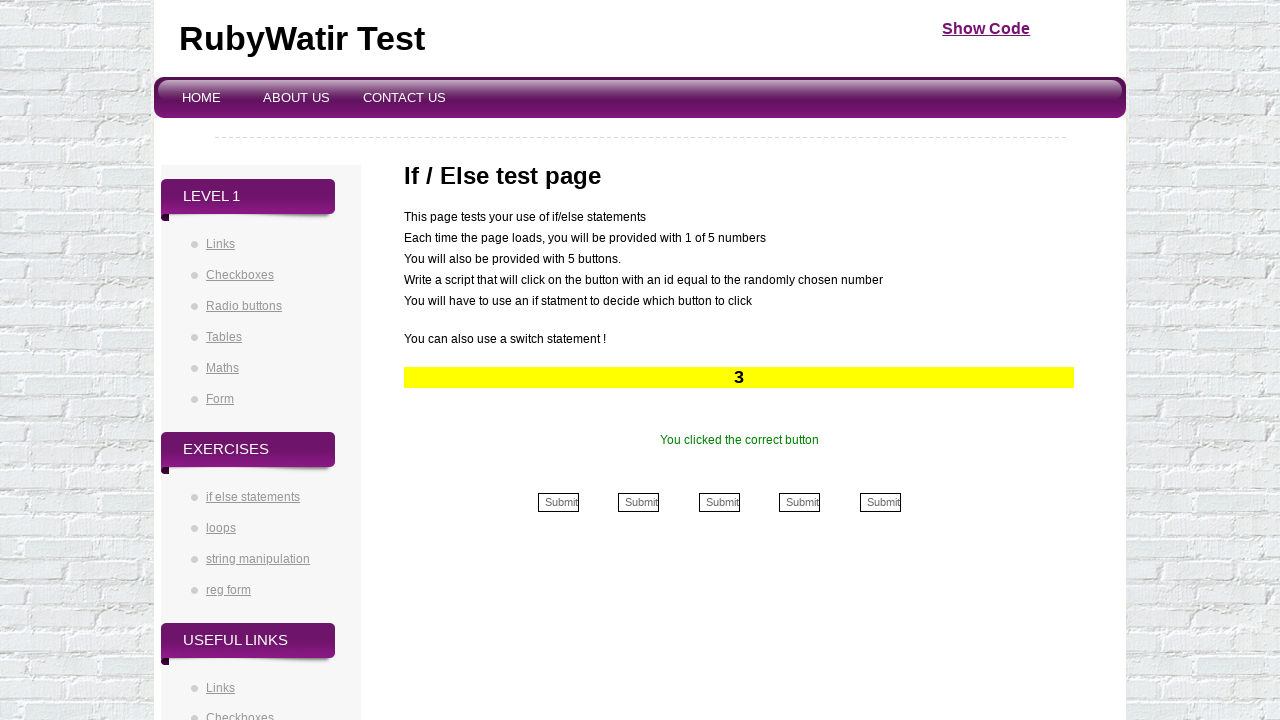

Read displayed number: 3
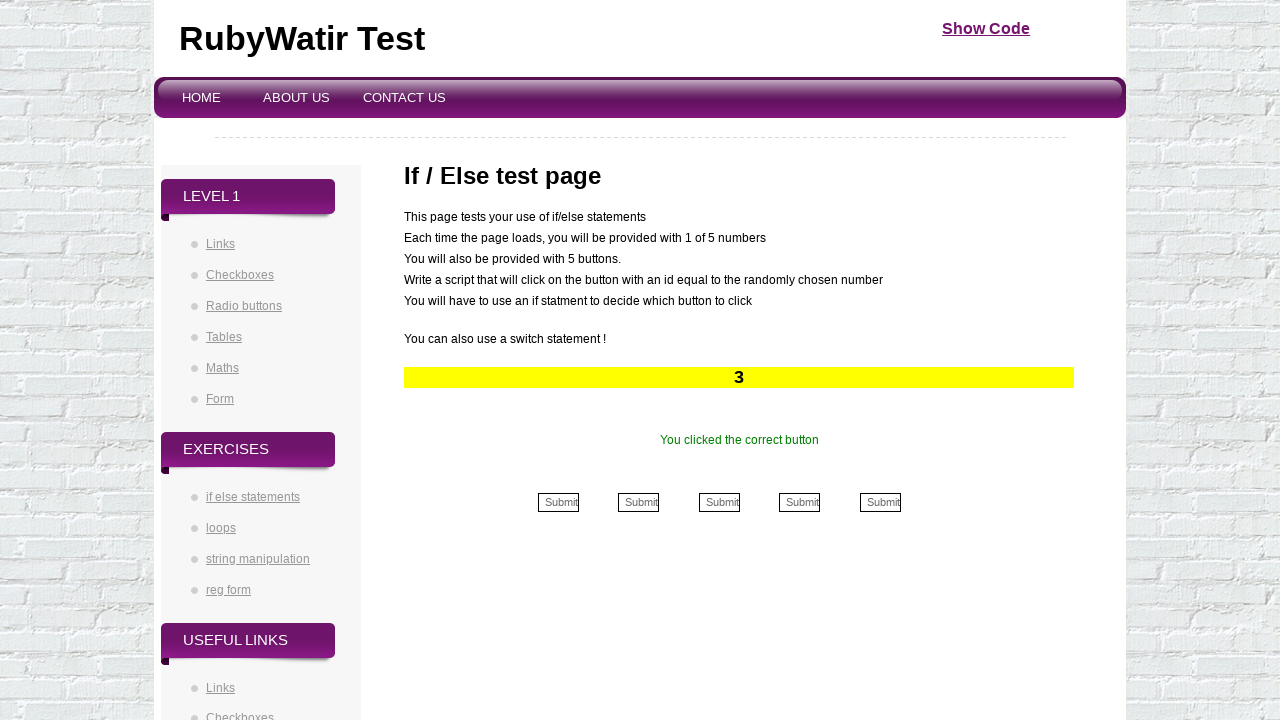

Clicked submit button for number 3 at (719, 502) on input[name*='3']
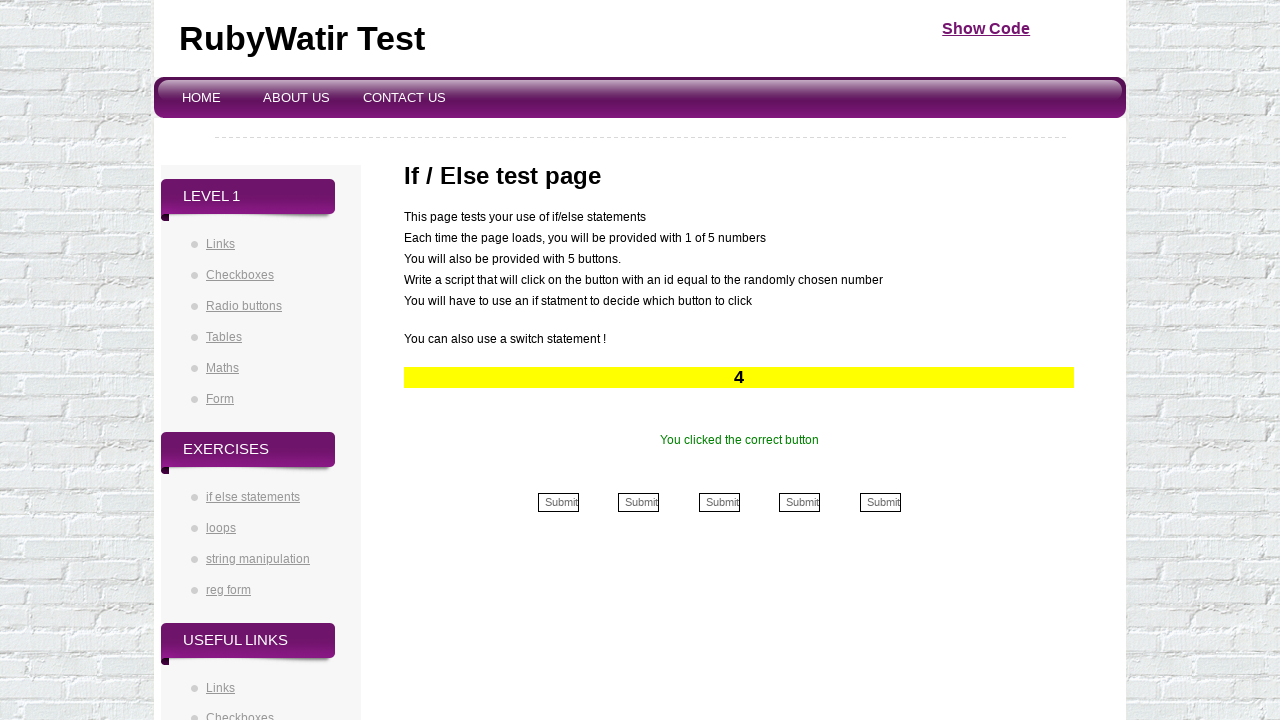

Waited 500ms for page to update
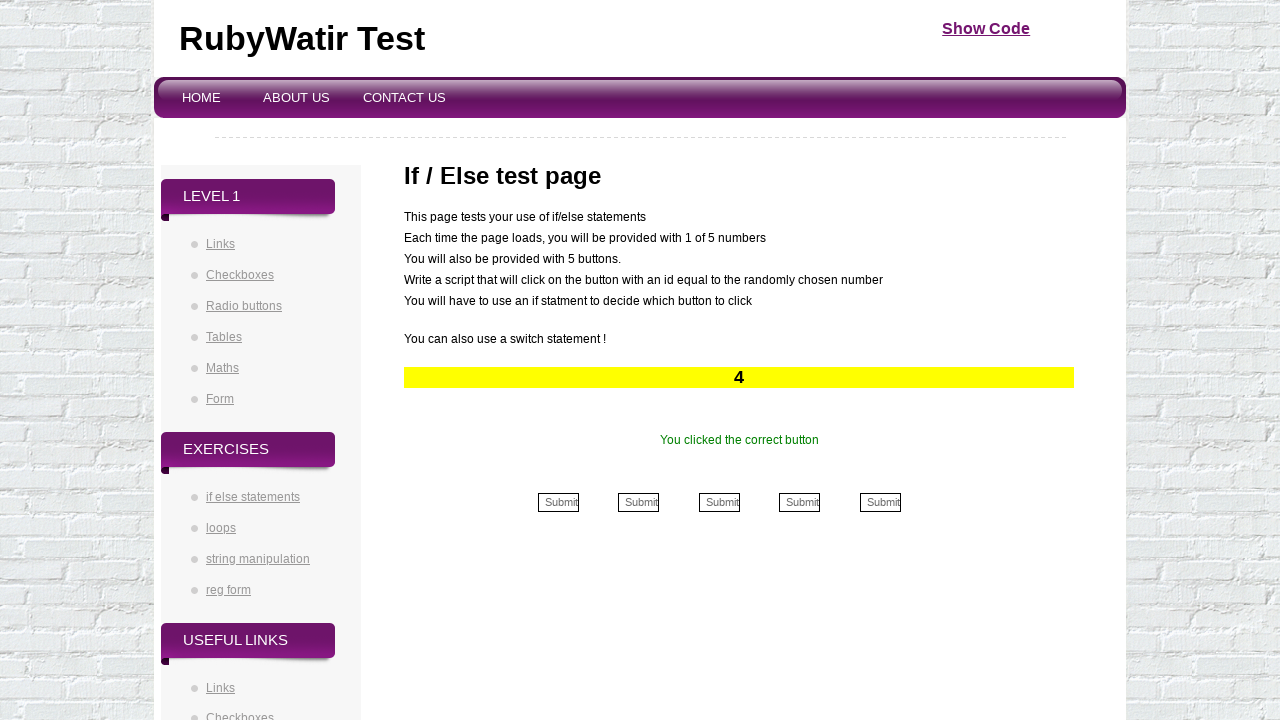

Read displayed number: 4
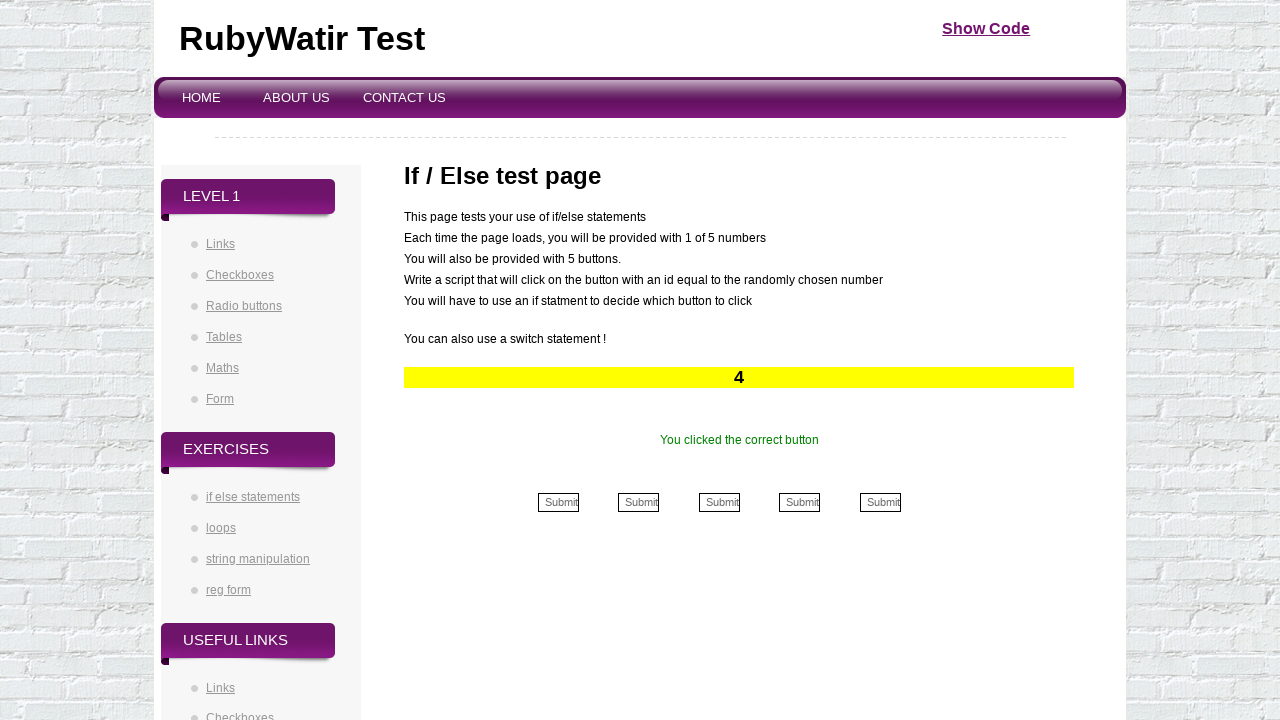

Clicked submit button for number 4 at (800, 502) on input[name*='4']
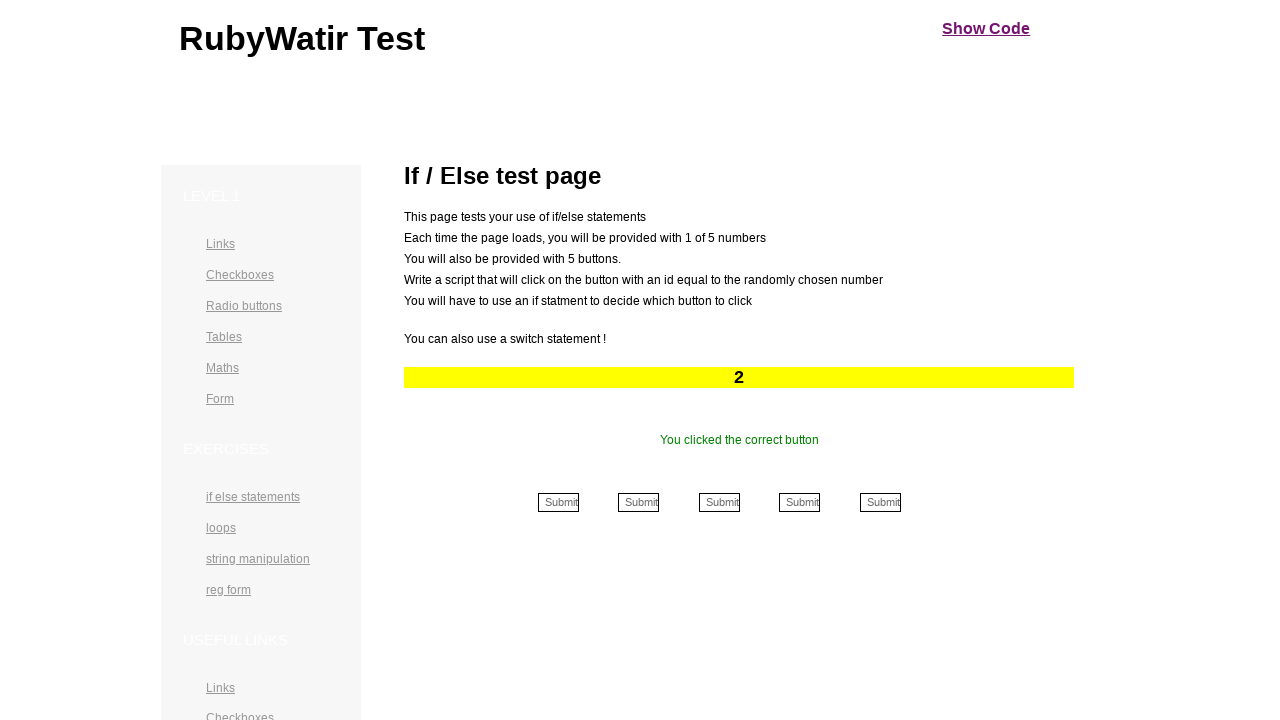

Waited 500ms for page to update
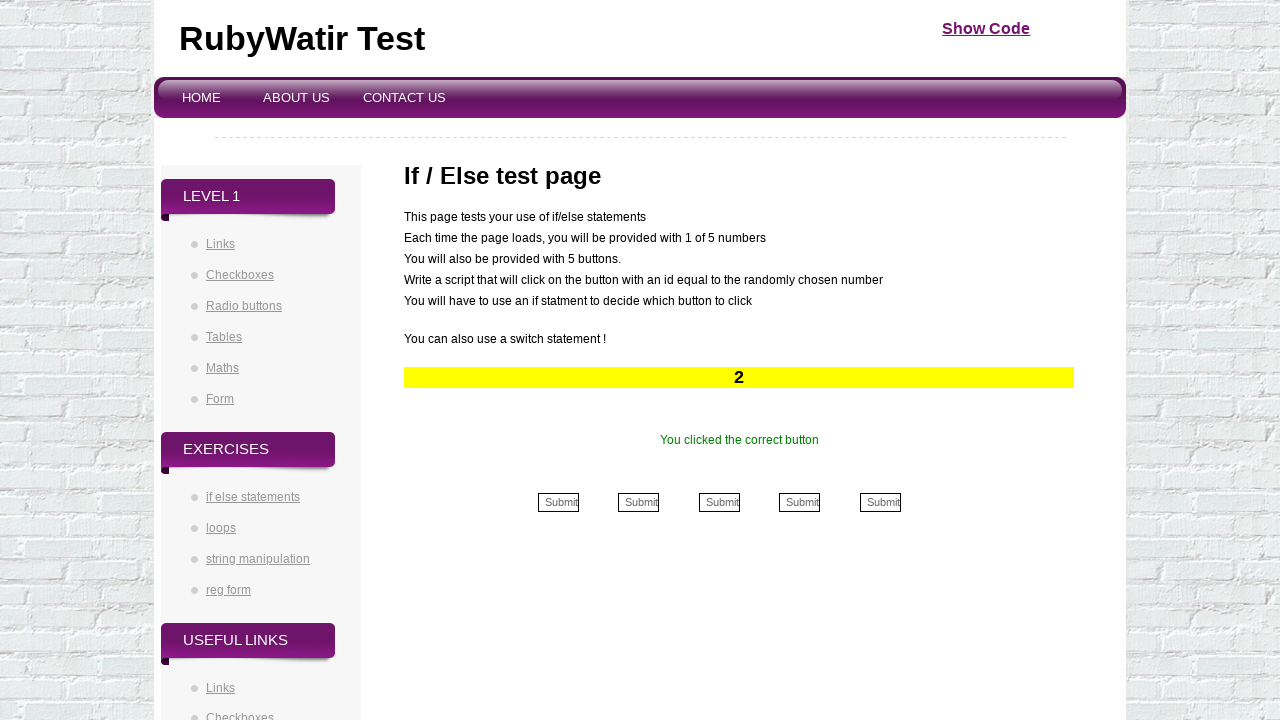

Read displayed number: 2
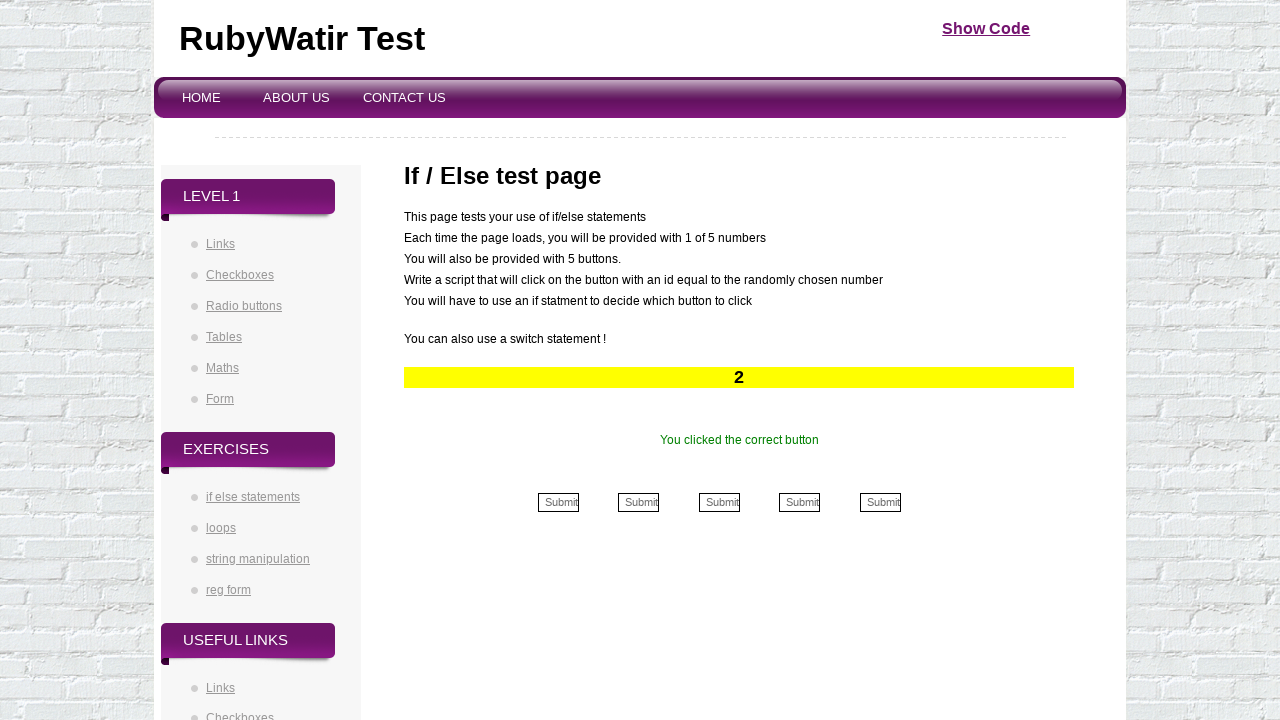

Clicked submit button for number 2 at (639, 502) on input[name*='2']
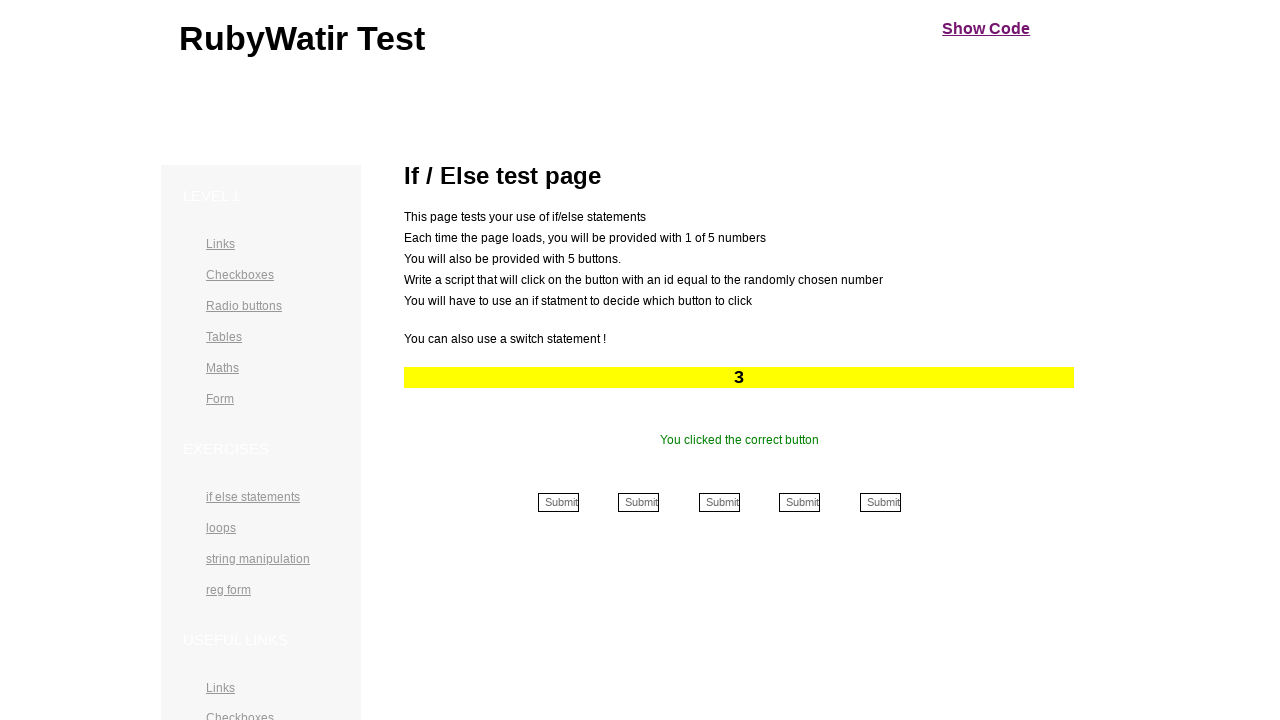

Waited 500ms for page to update
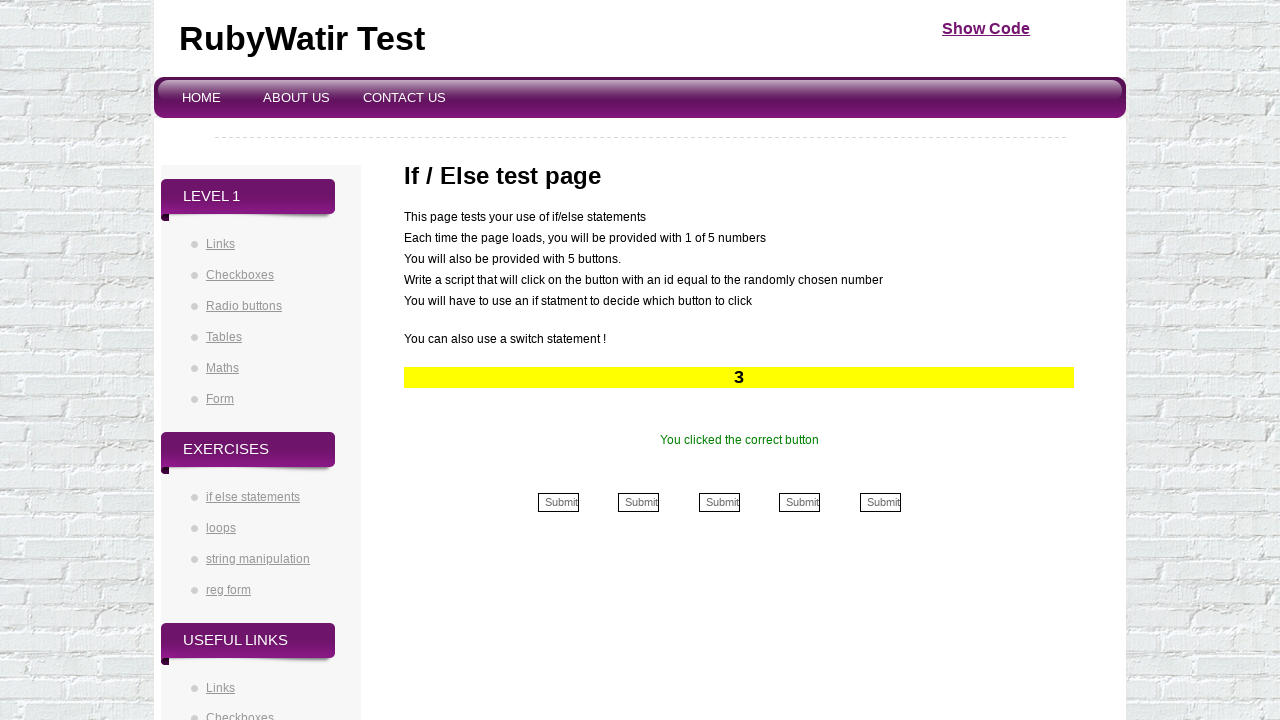

Read displayed number: 3
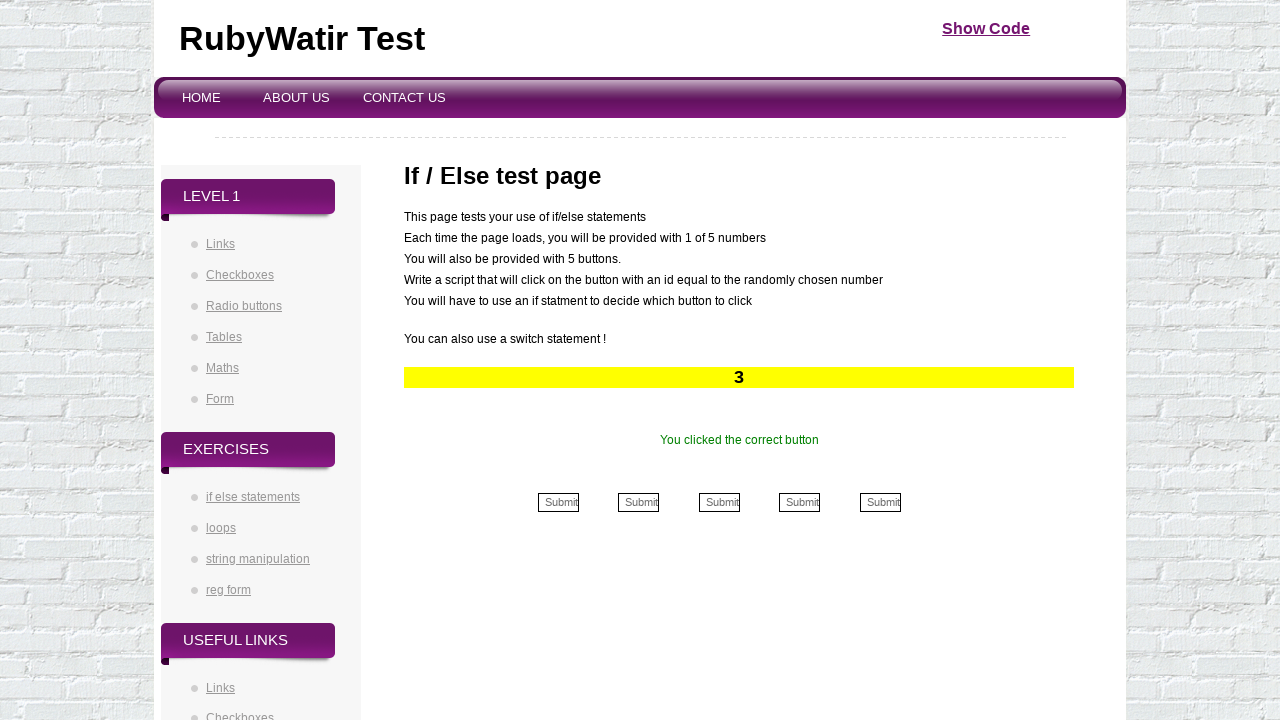

Clicked submit button for number 3 at (719, 502) on input[name*='3']
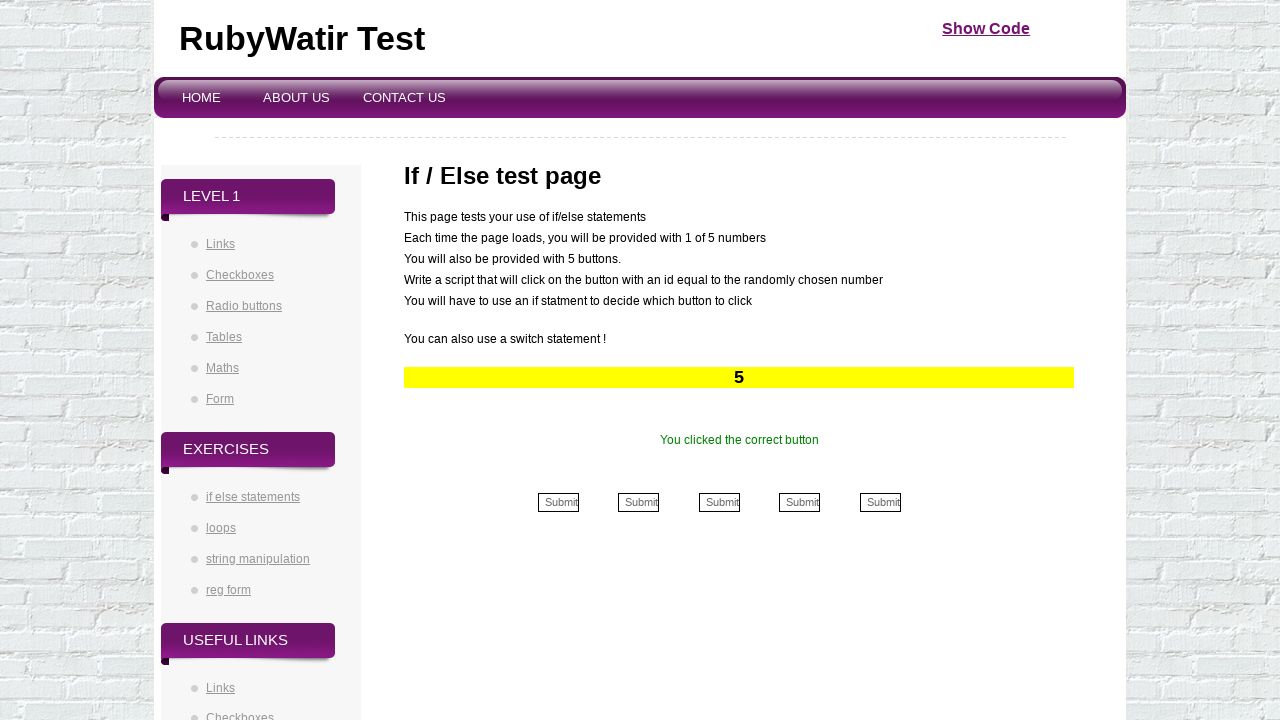

Waited 500ms for page to update
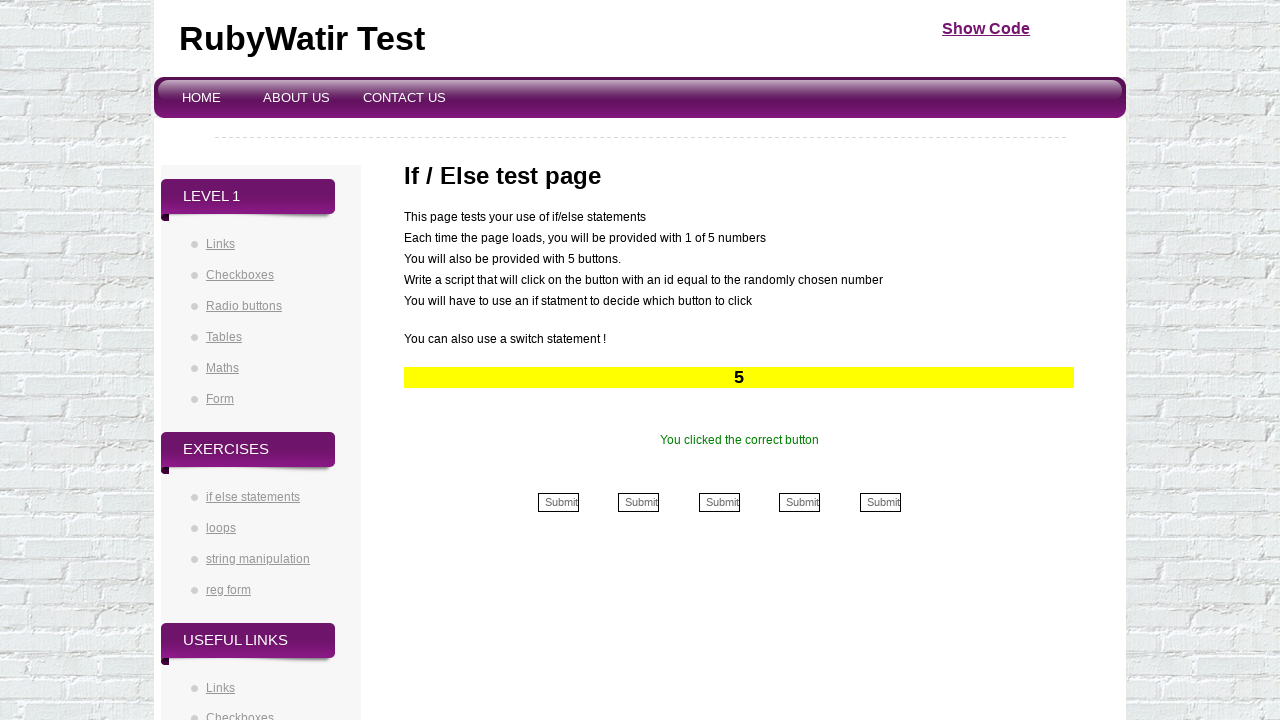

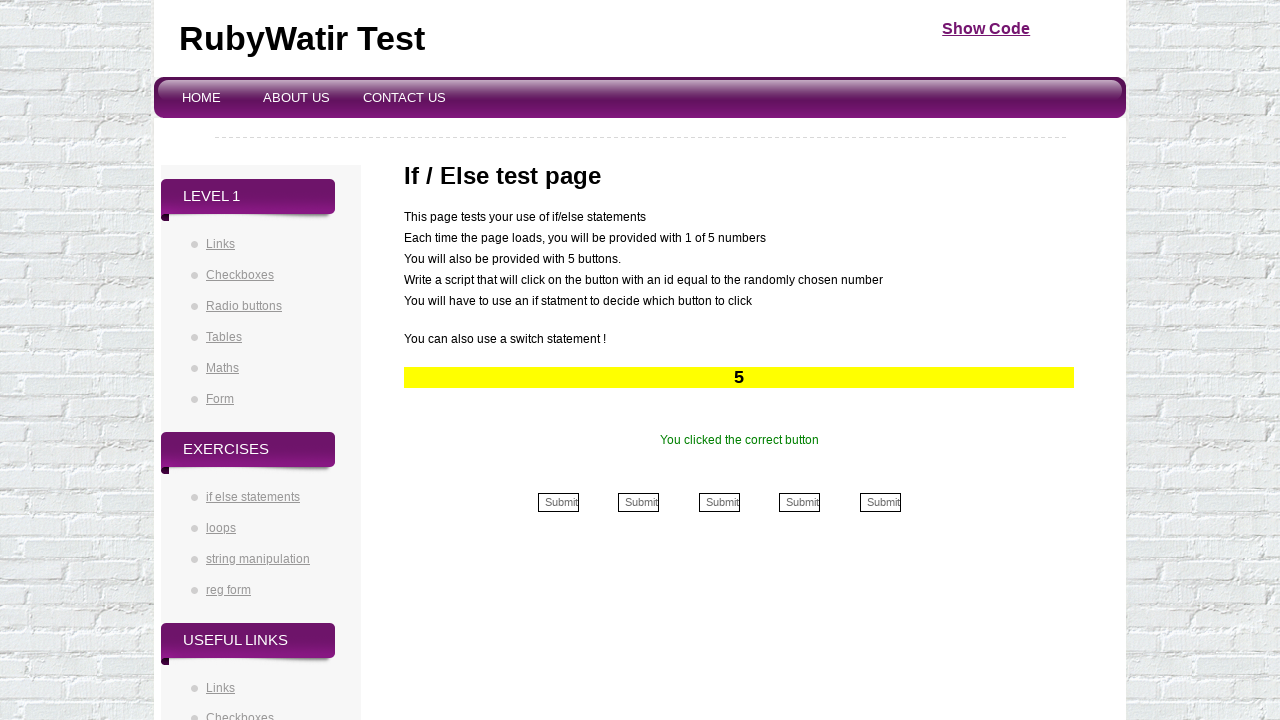